Tests filling out a large form by entering text into all input fields and submitting the form

Starting URL: http://suninjuly.github.io/huge_form.html

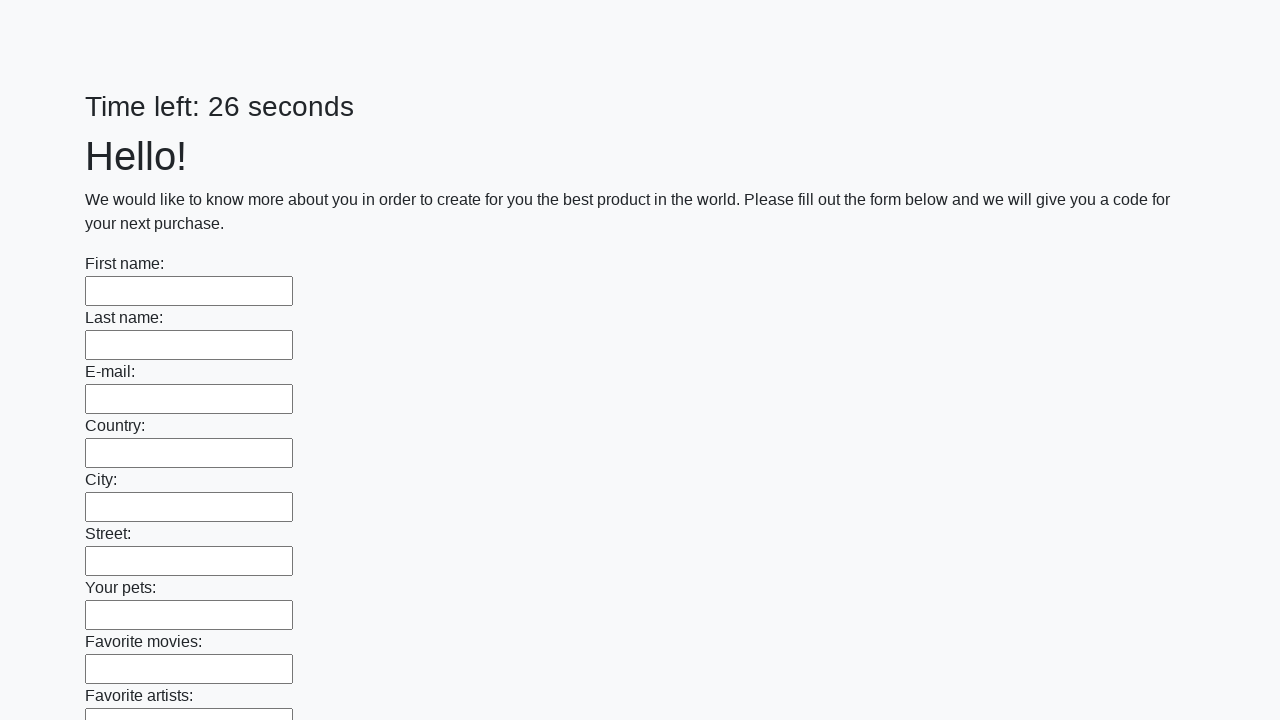

Located all input fields on the huge form
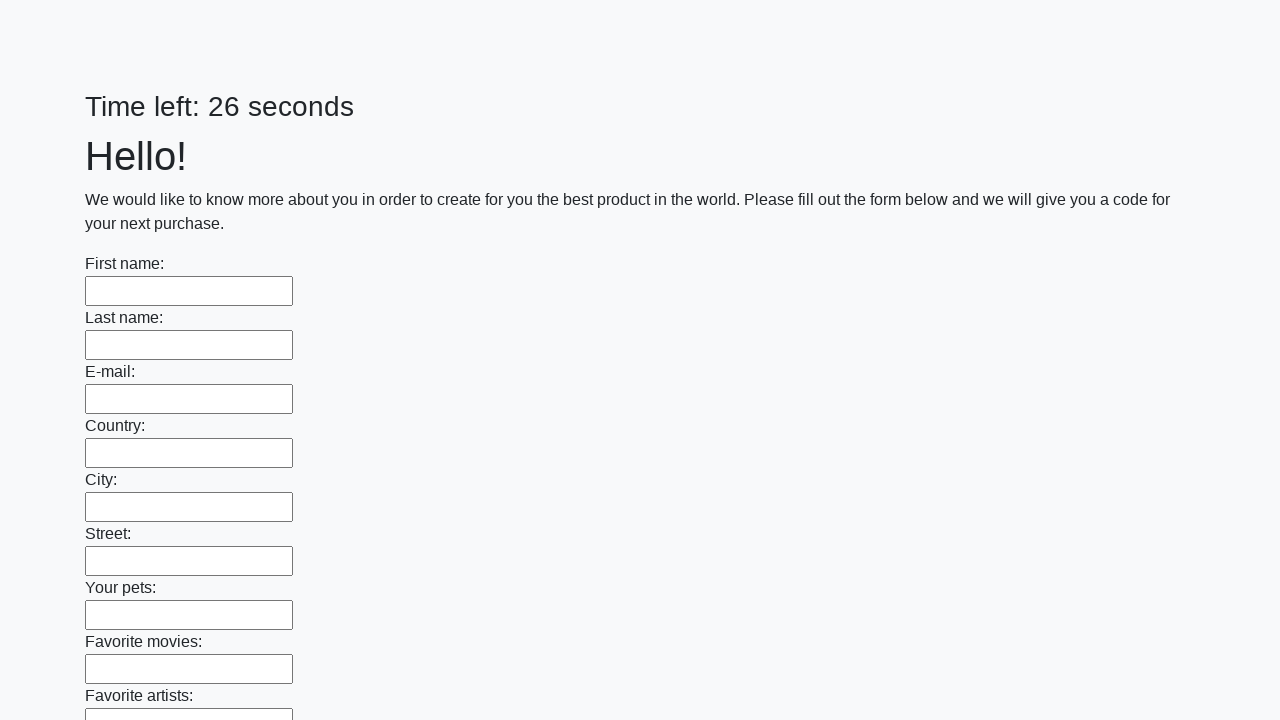

Filled an input field with 'Мой ответ' on input >> nth=0
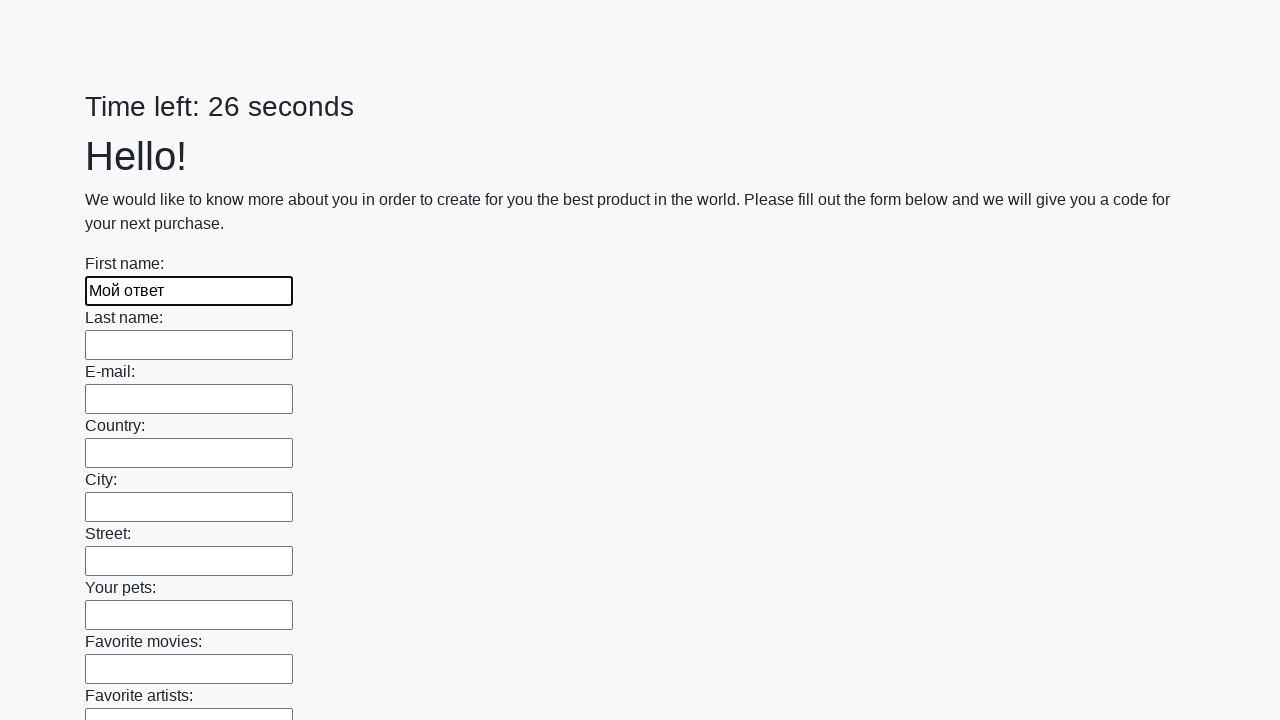

Filled an input field with 'Мой ответ' on input >> nth=1
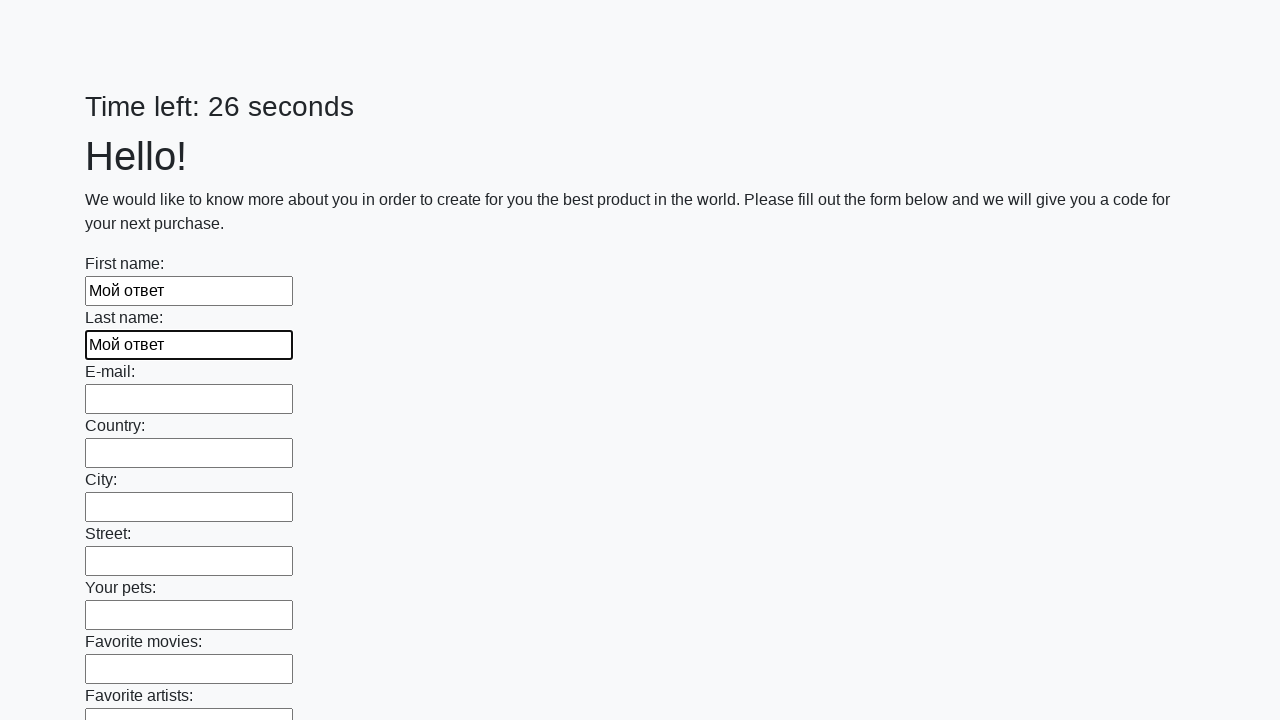

Filled an input field with 'Мой ответ' on input >> nth=2
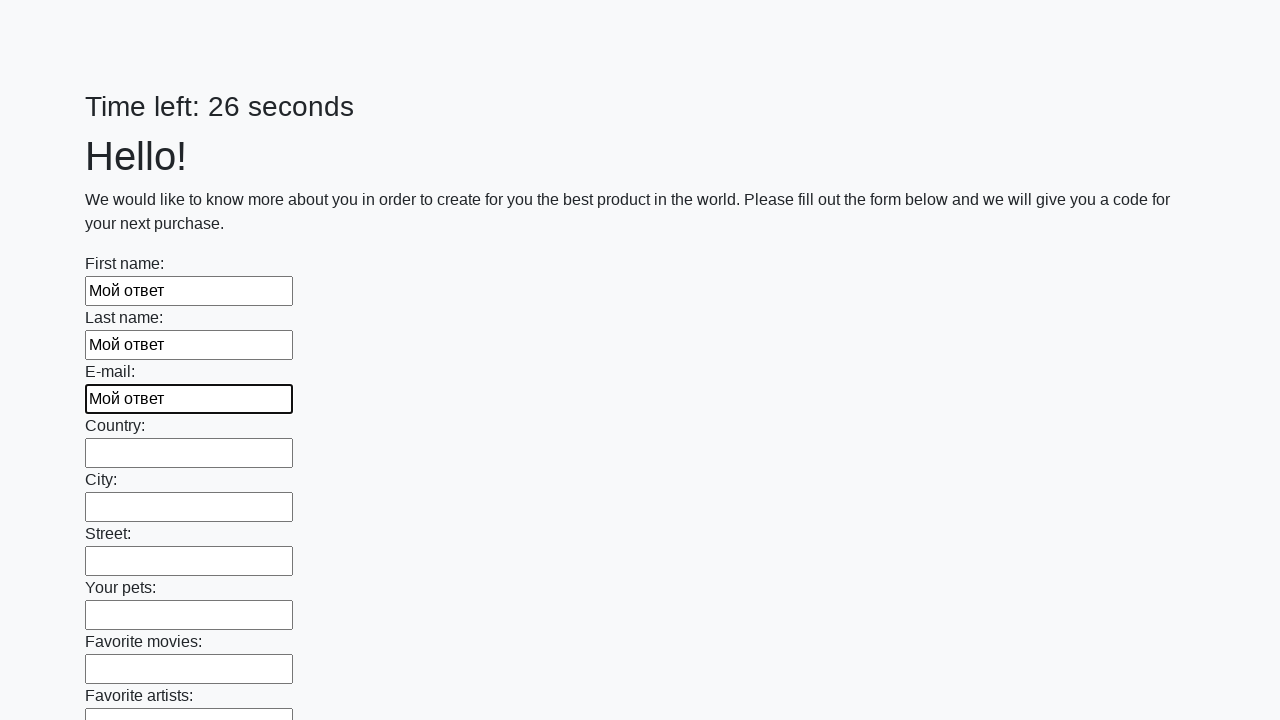

Filled an input field with 'Мой ответ' on input >> nth=3
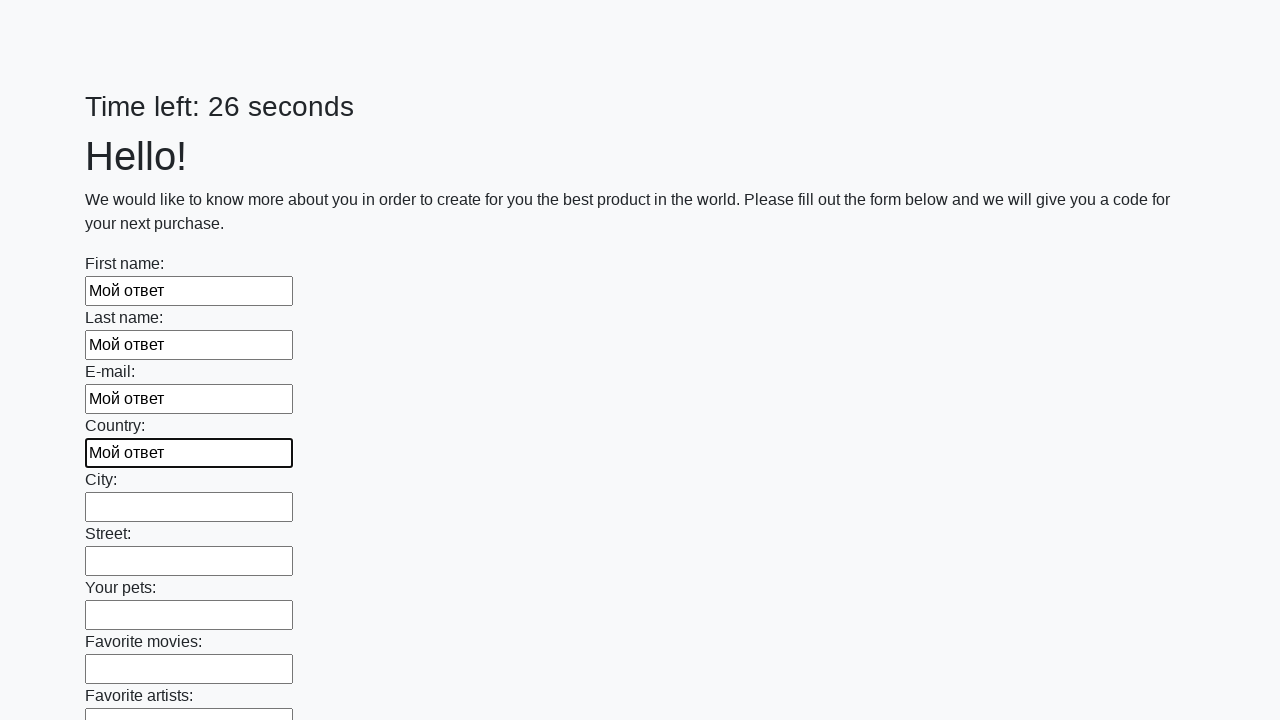

Filled an input field with 'Мой ответ' on input >> nth=4
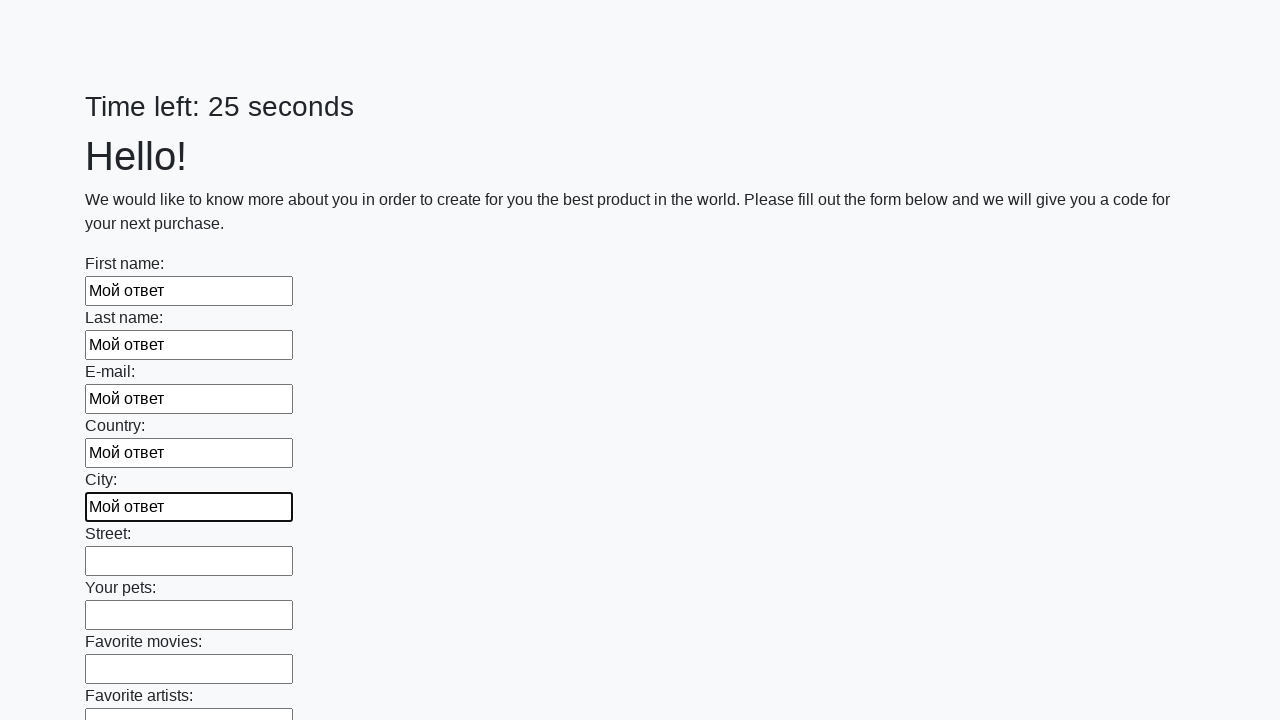

Filled an input field with 'Мой ответ' on input >> nth=5
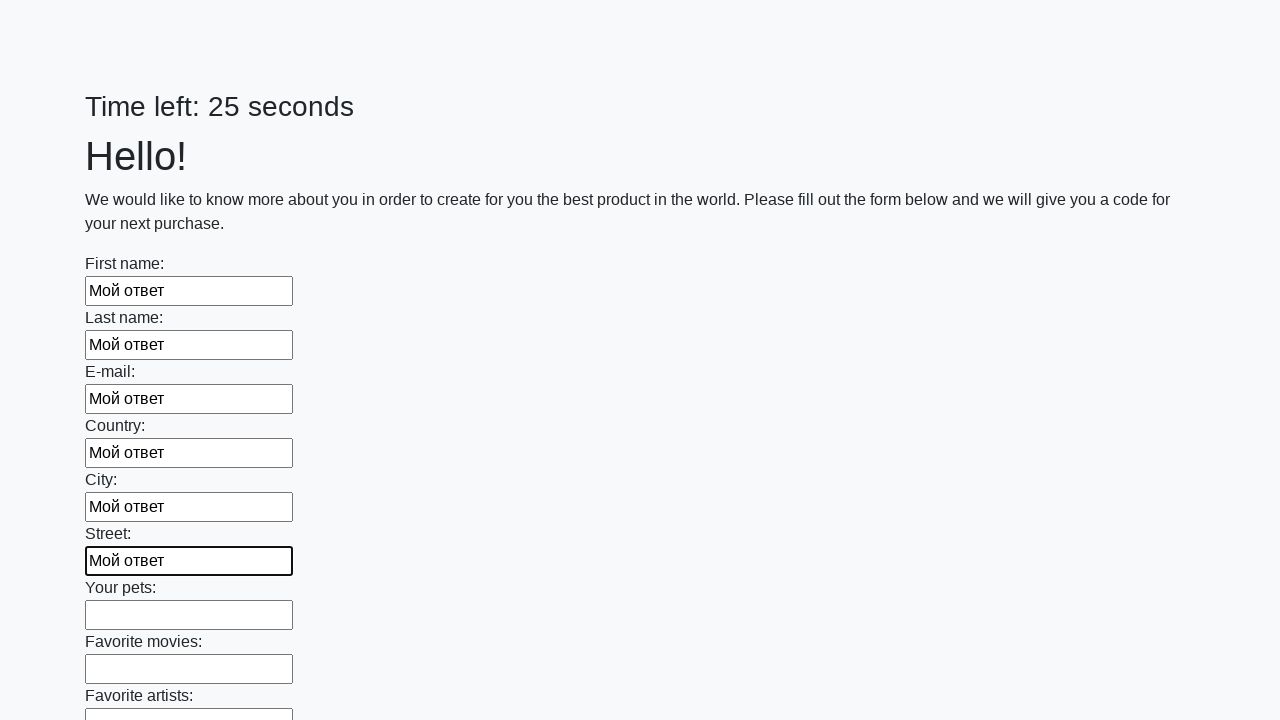

Filled an input field with 'Мой ответ' on input >> nth=6
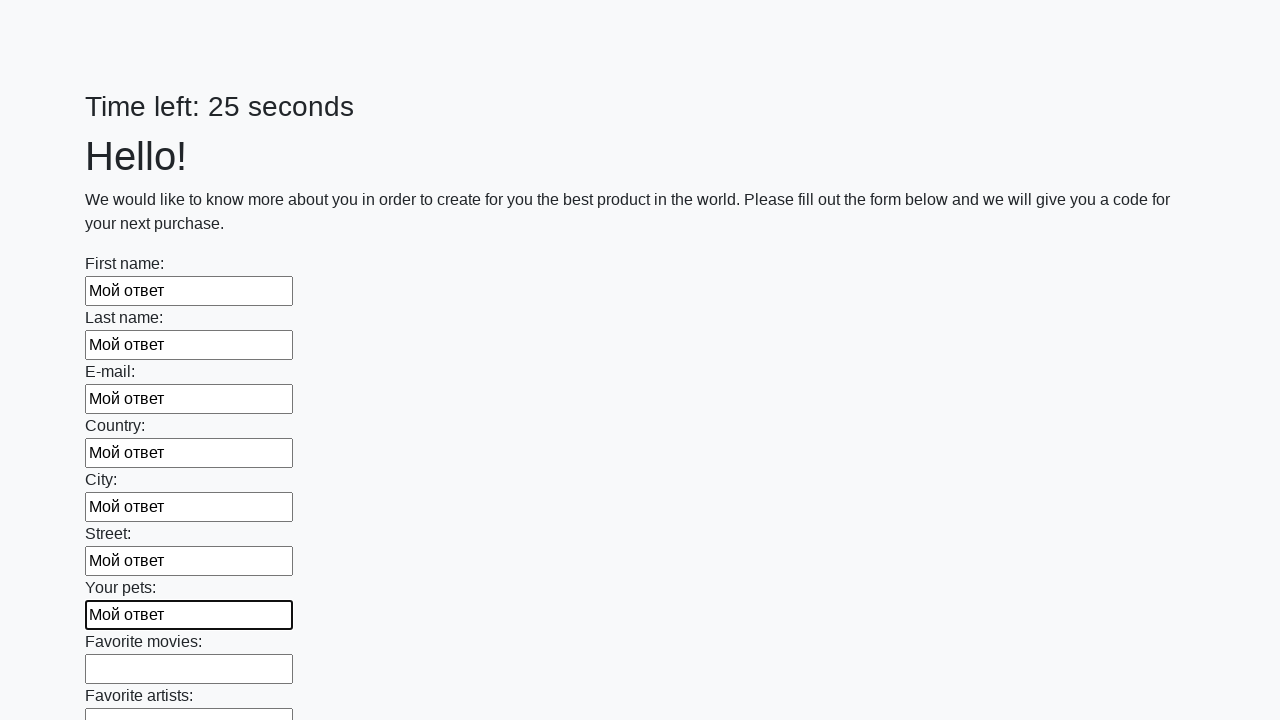

Filled an input field with 'Мой ответ' on input >> nth=7
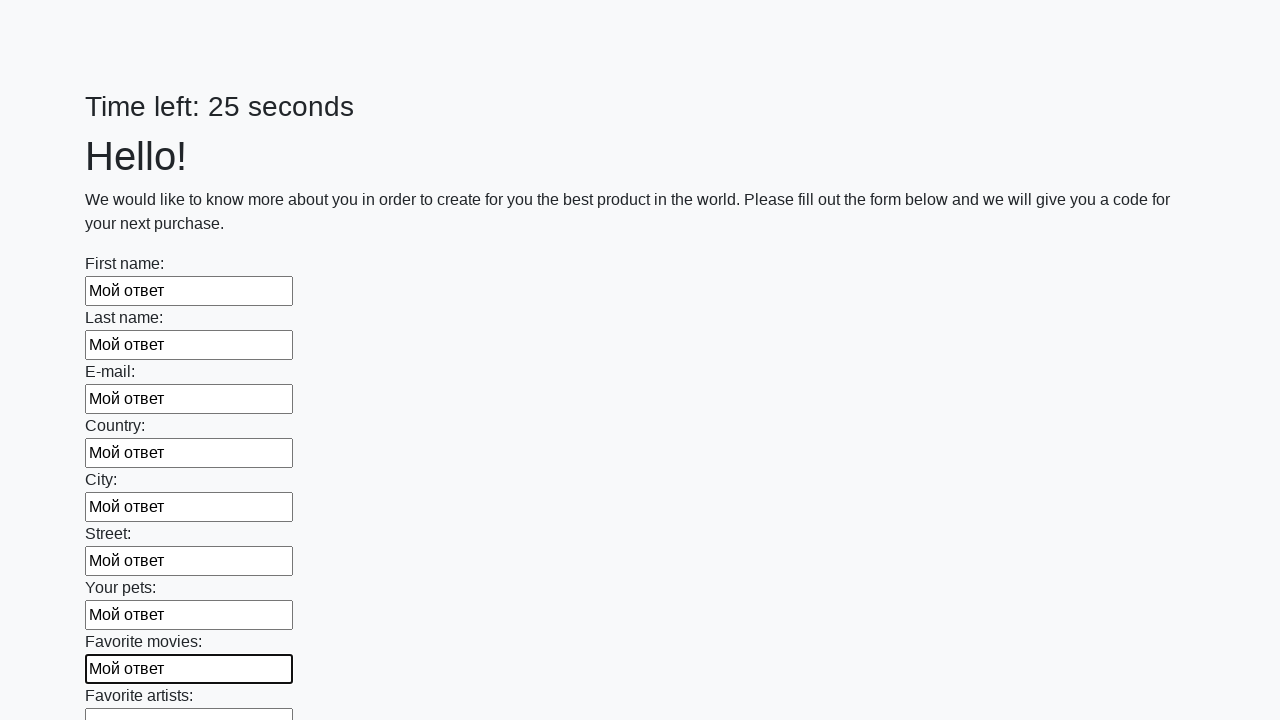

Filled an input field with 'Мой ответ' on input >> nth=8
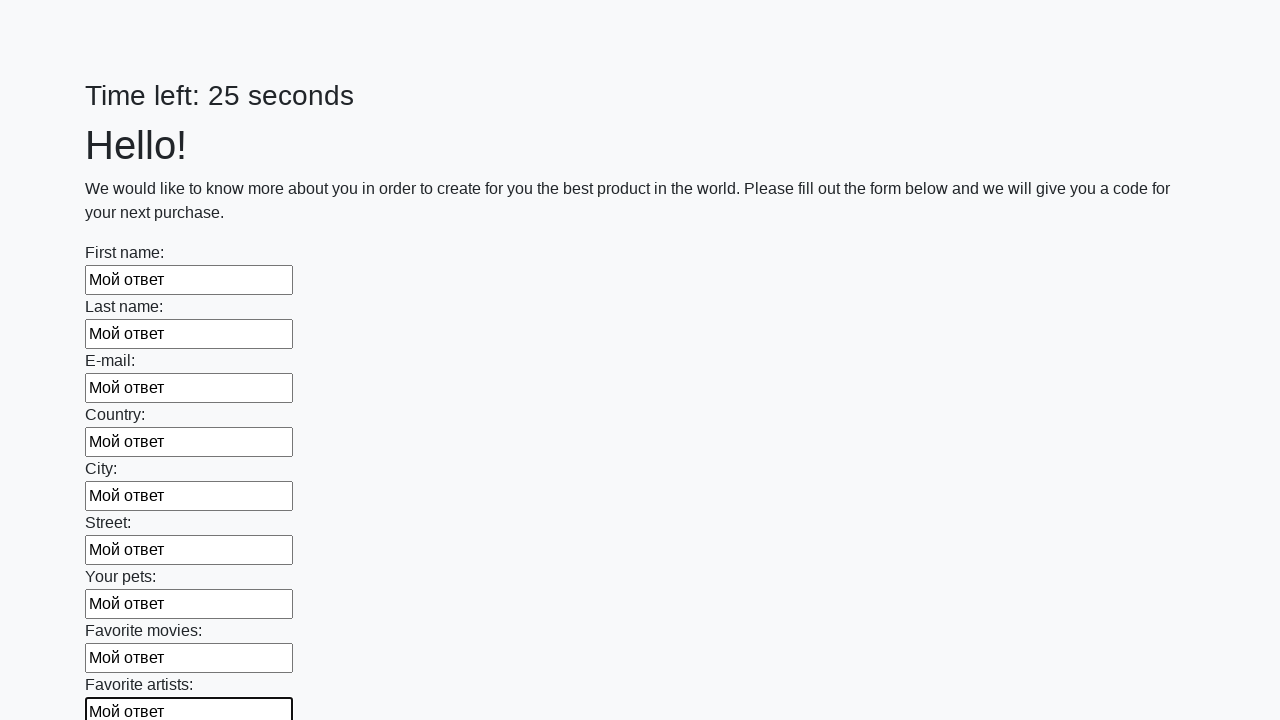

Filled an input field with 'Мой ответ' on input >> nth=9
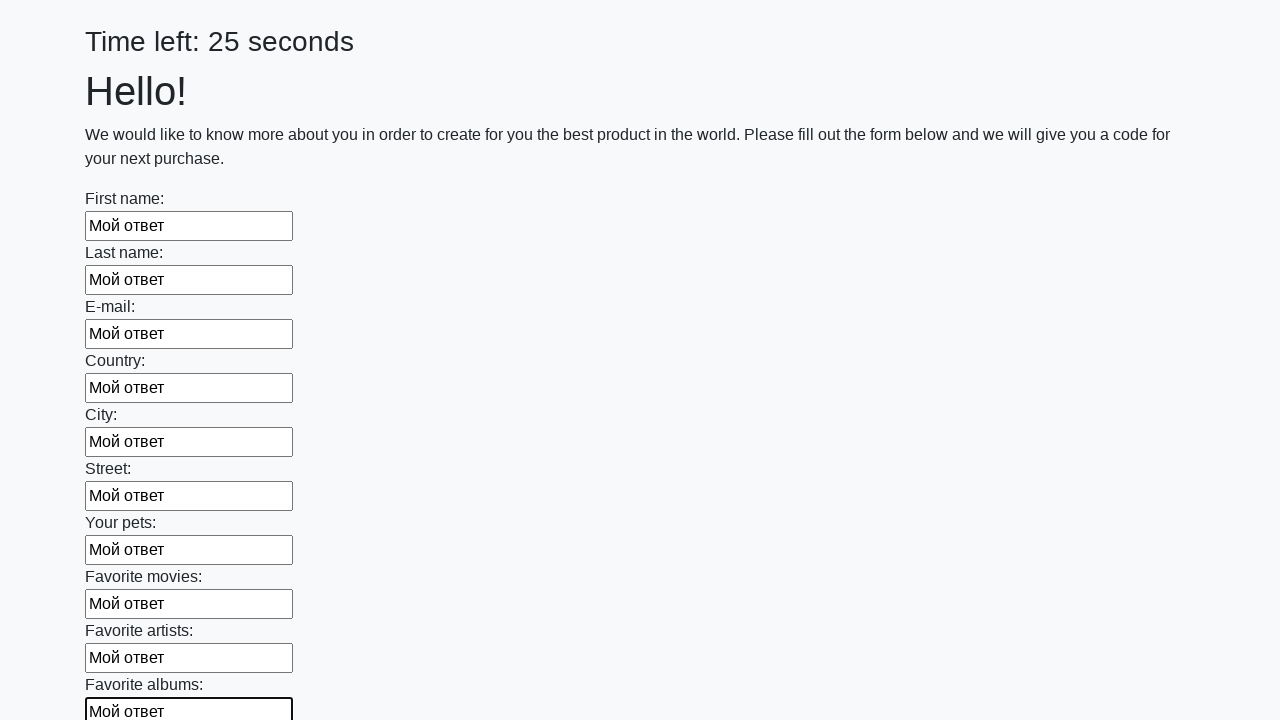

Filled an input field with 'Мой ответ' on input >> nth=10
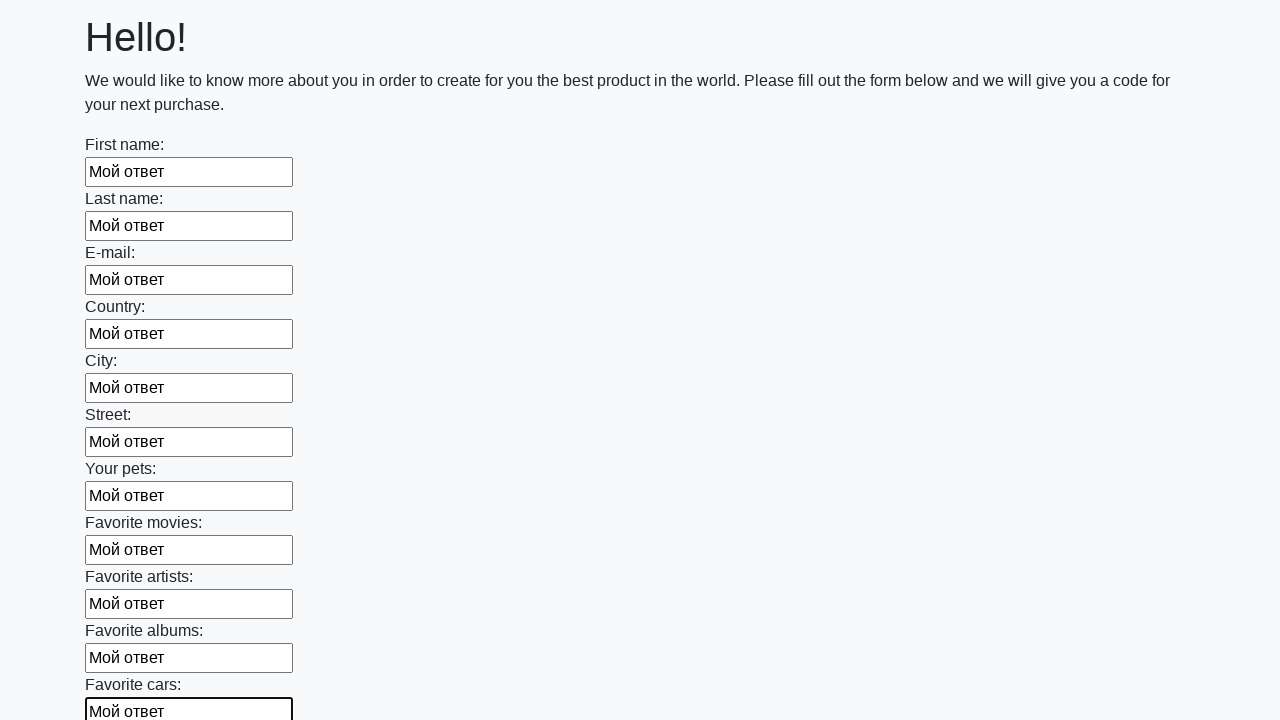

Filled an input field with 'Мой ответ' on input >> nth=11
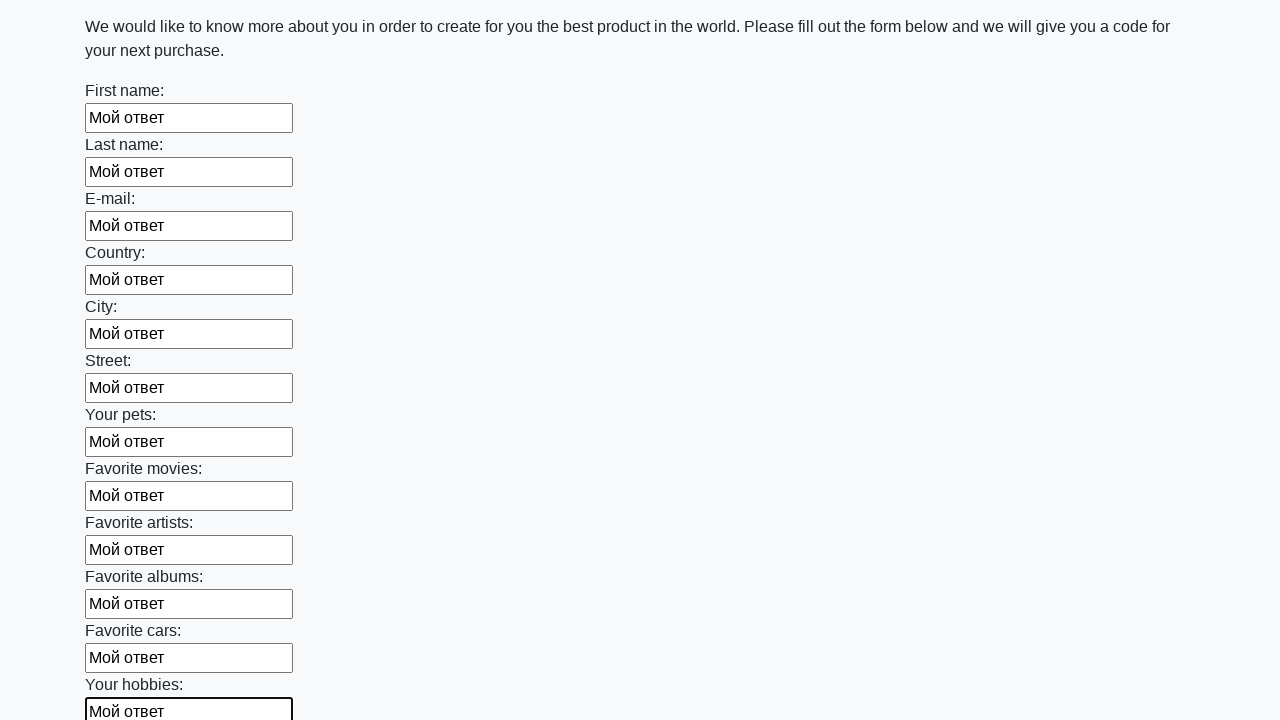

Filled an input field with 'Мой ответ' on input >> nth=12
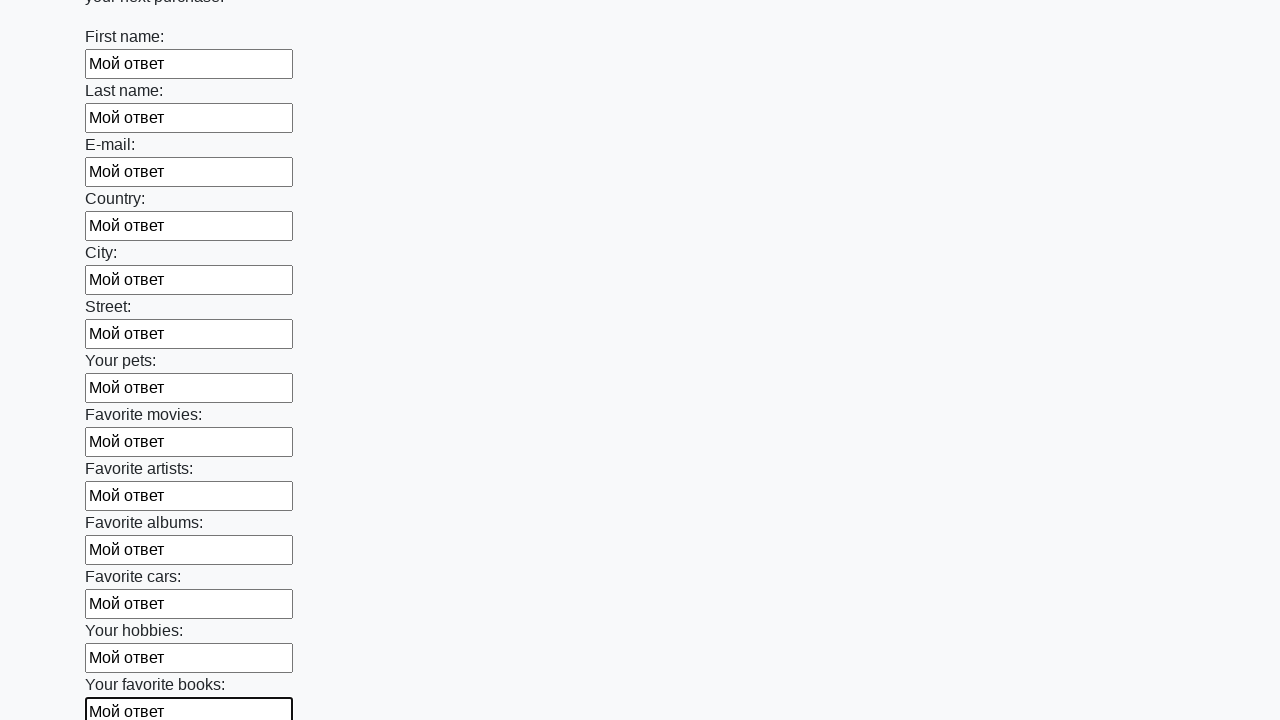

Filled an input field with 'Мой ответ' on input >> nth=13
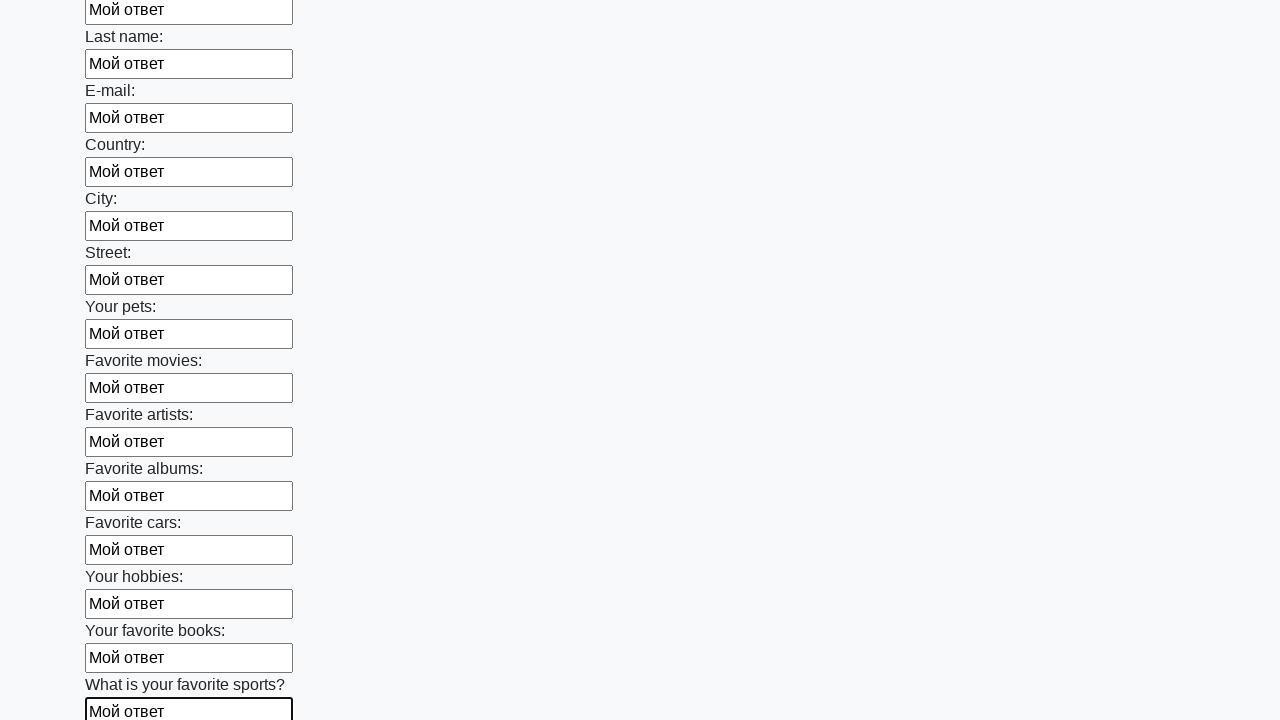

Filled an input field with 'Мой ответ' on input >> nth=14
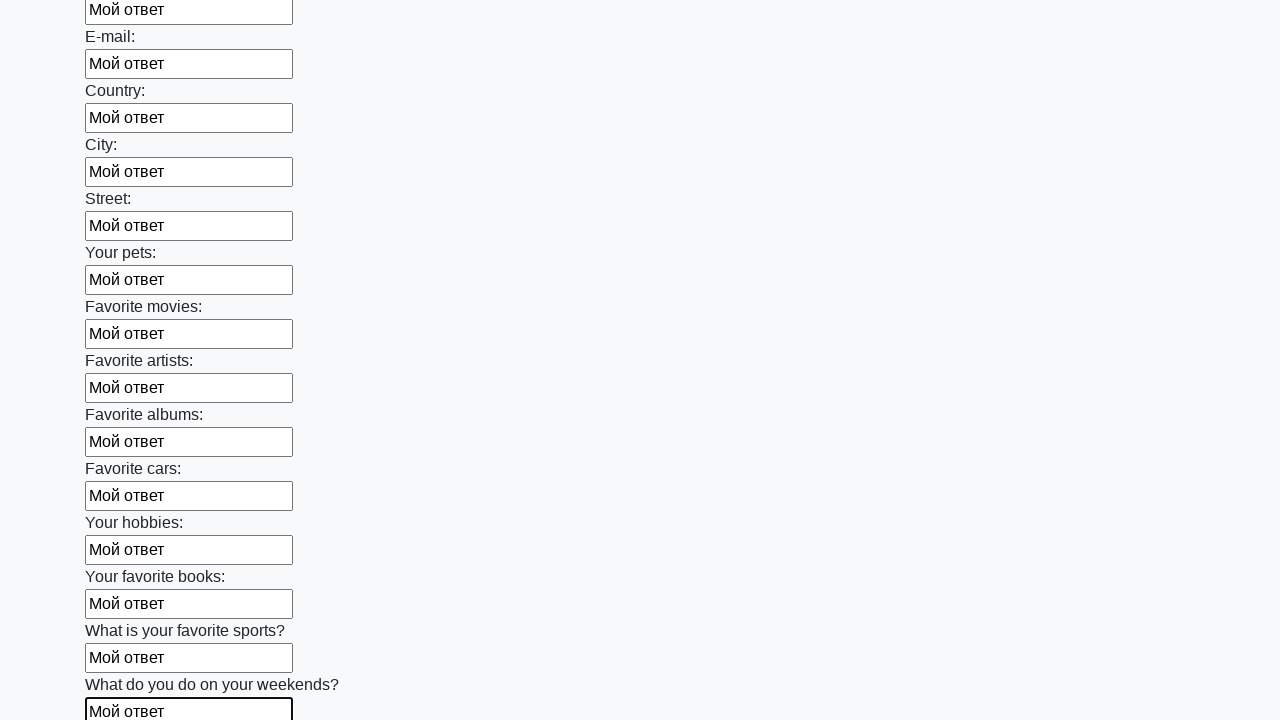

Filled an input field with 'Мой ответ' on input >> nth=15
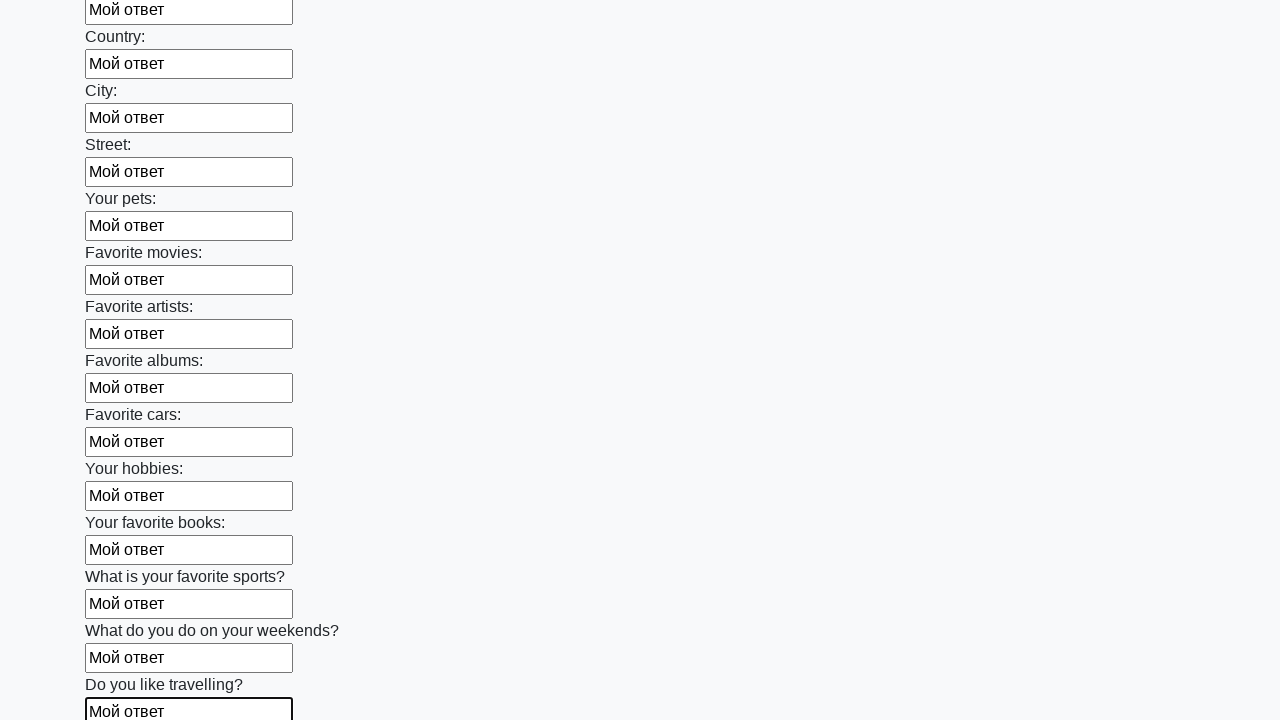

Filled an input field with 'Мой ответ' on input >> nth=16
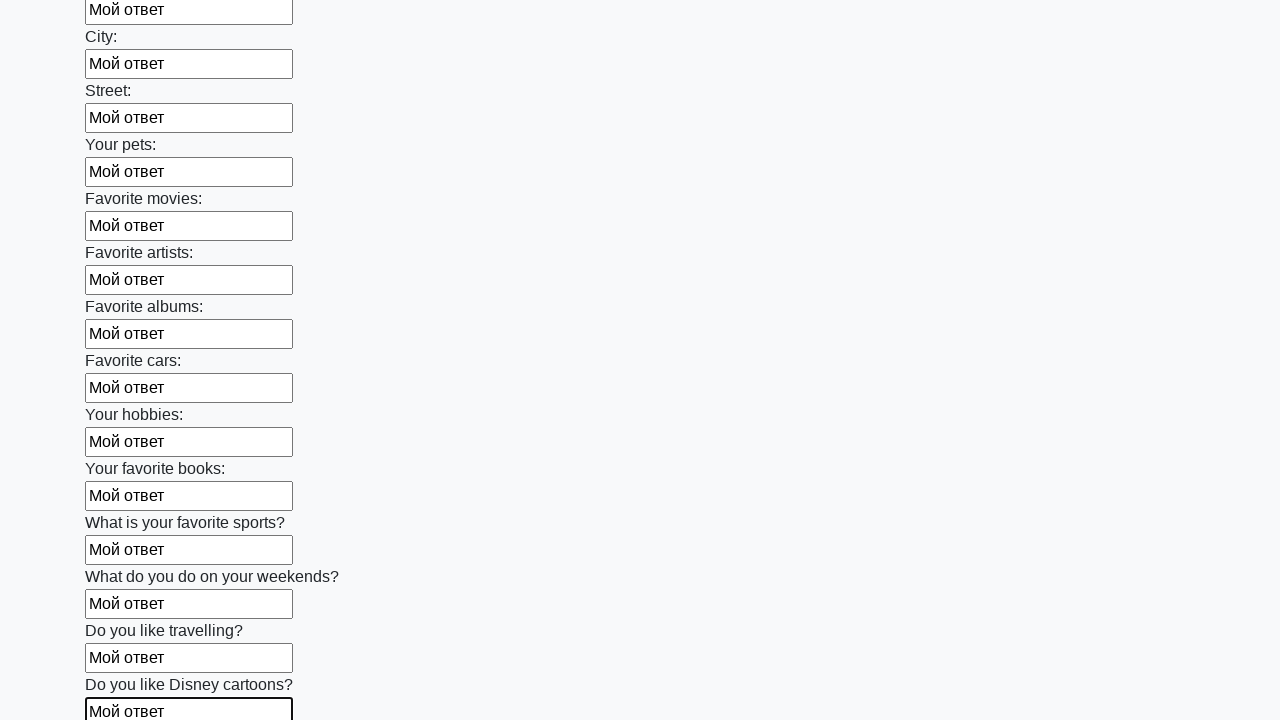

Filled an input field with 'Мой ответ' on input >> nth=17
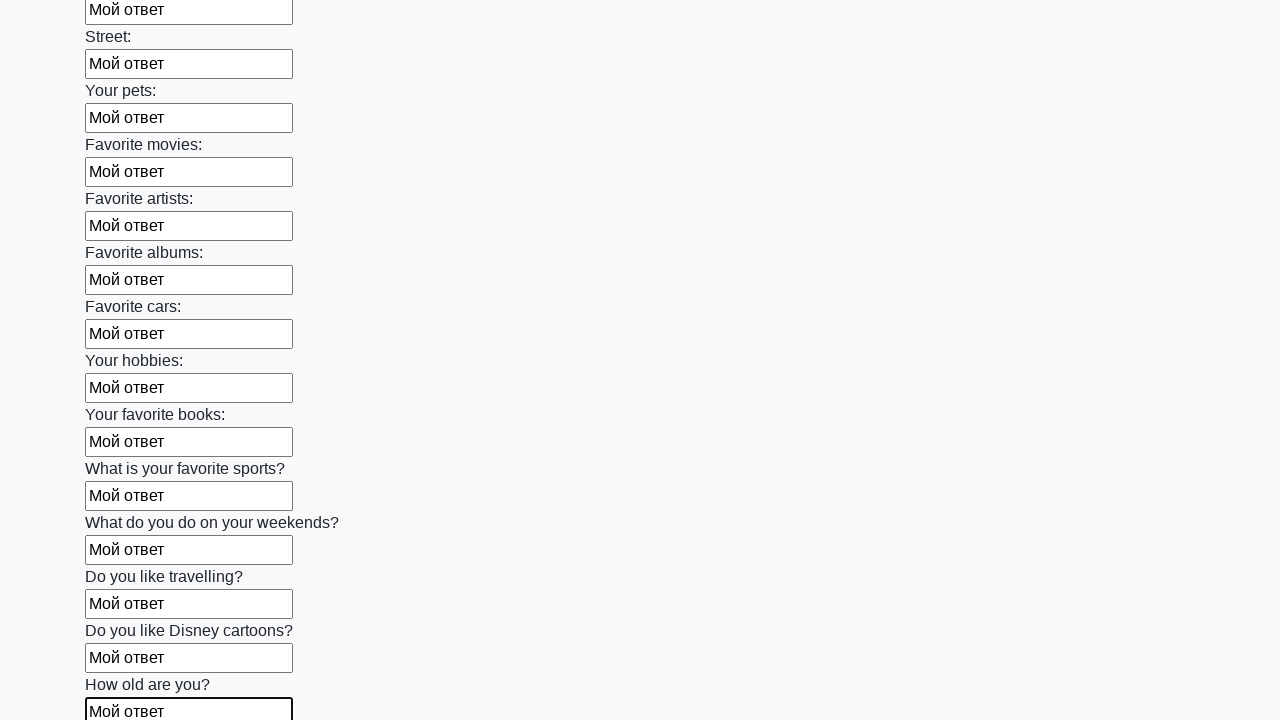

Filled an input field with 'Мой ответ' on input >> nth=18
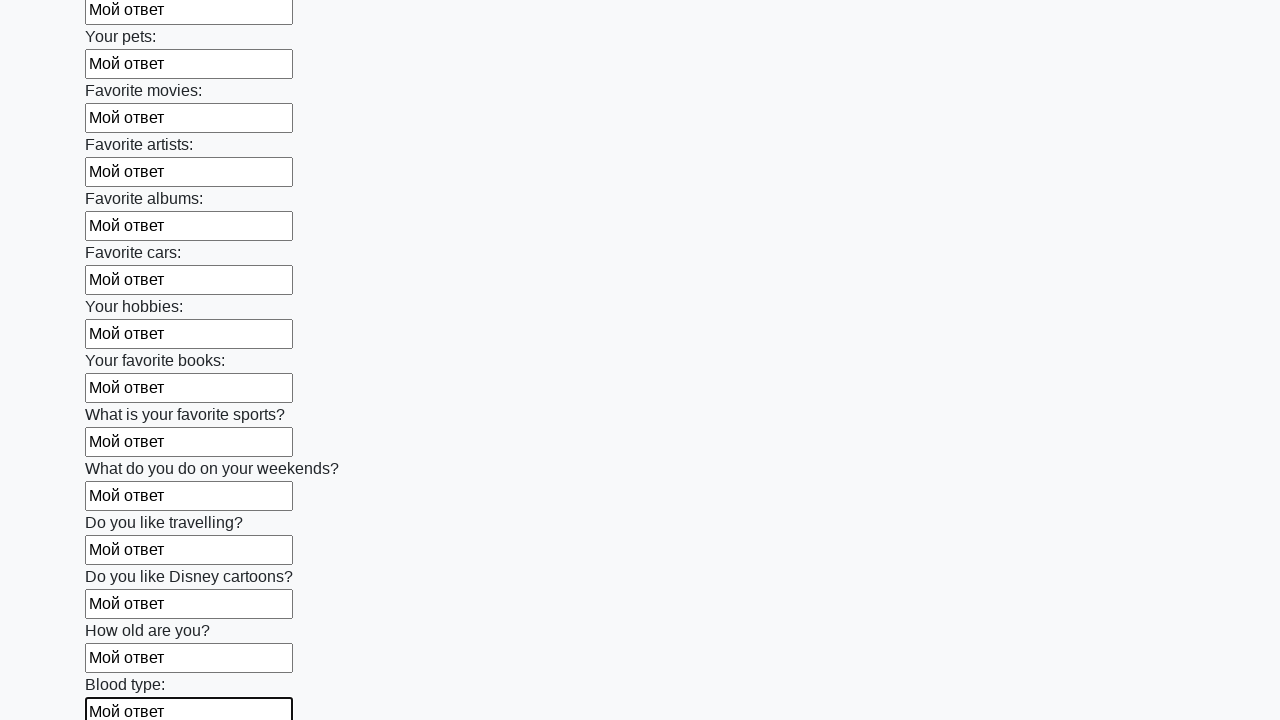

Filled an input field with 'Мой ответ' on input >> nth=19
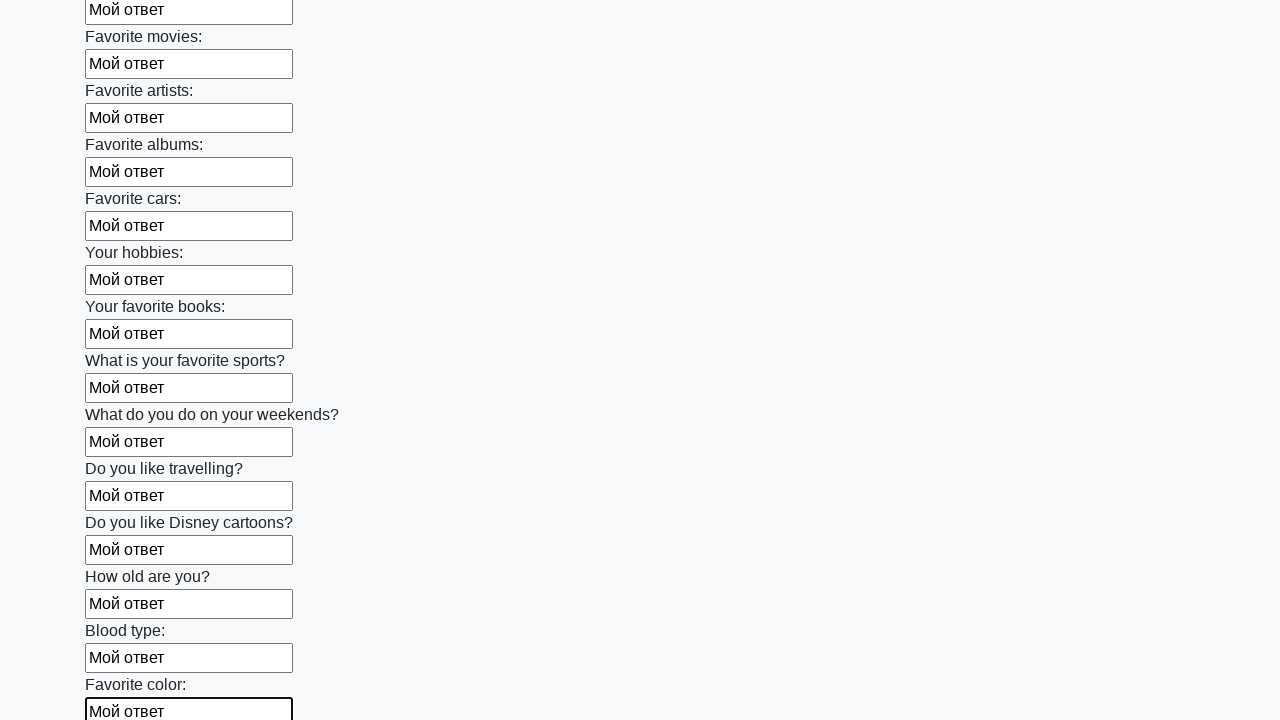

Filled an input field with 'Мой ответ' on input >> nth=20
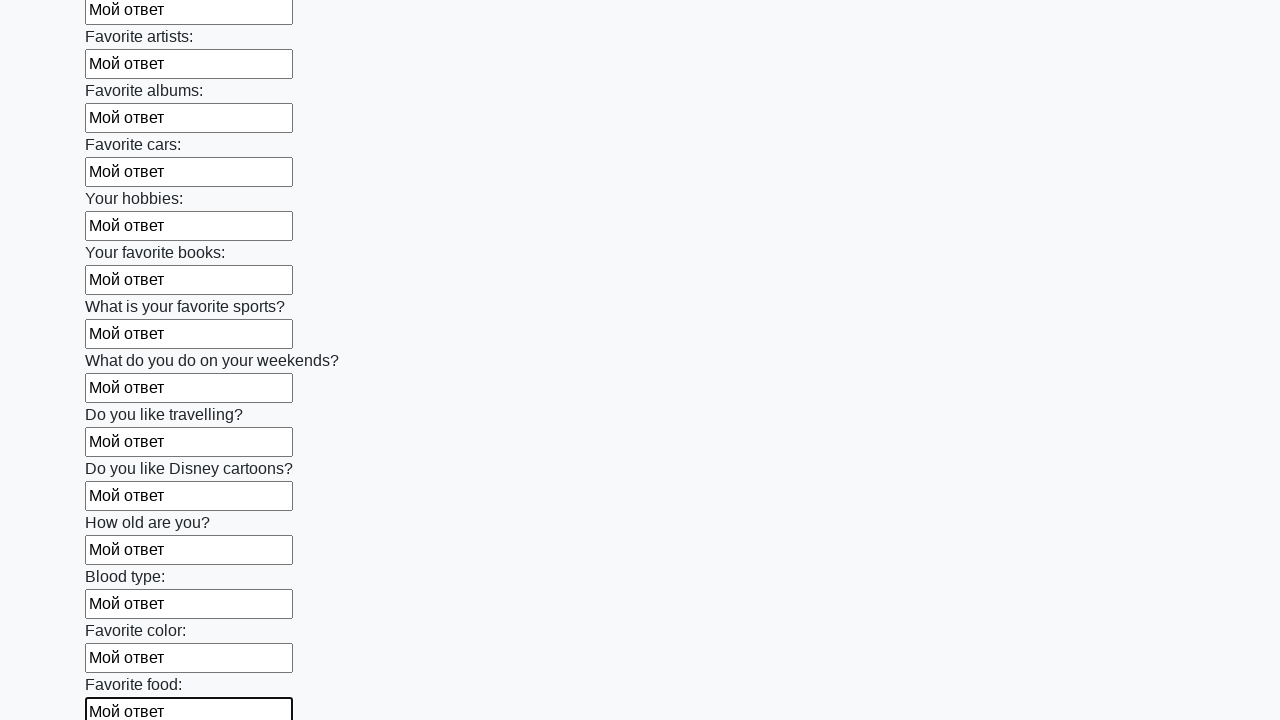

Filled an input field with 'Мой ответ' on input >> nth=21
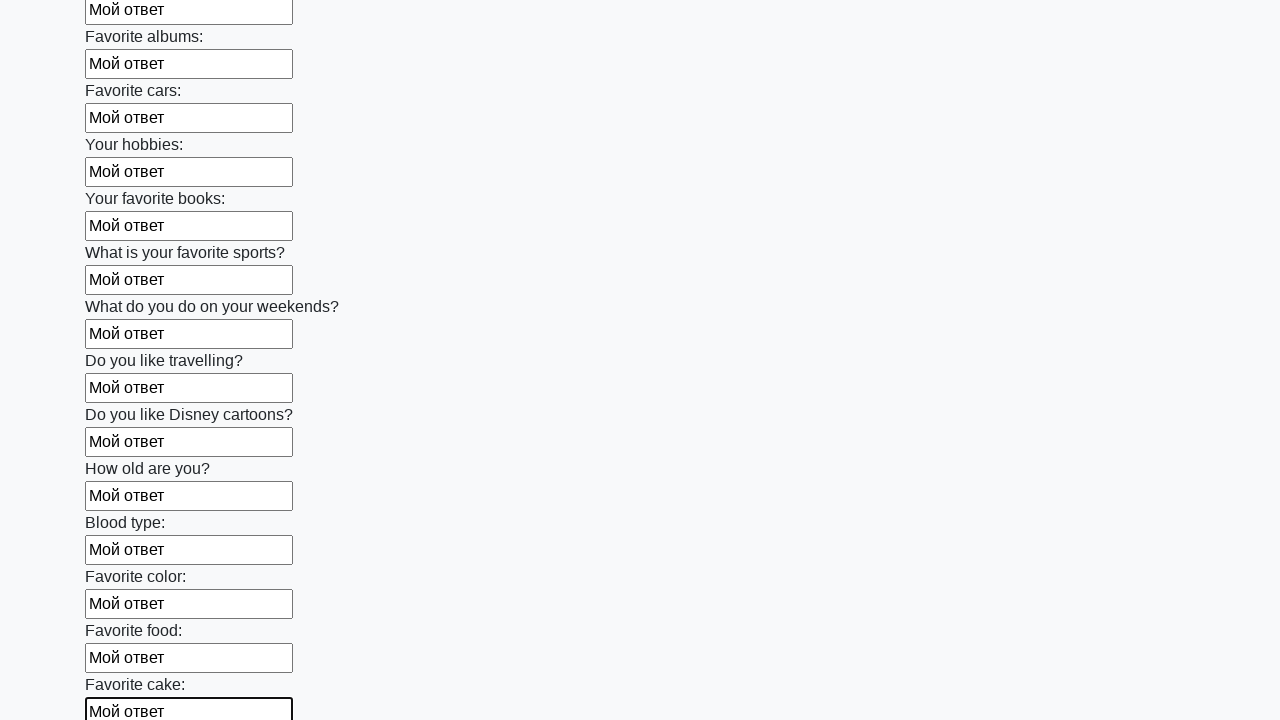

Filled an input field with 'Мой ответ' on input >> nth=22
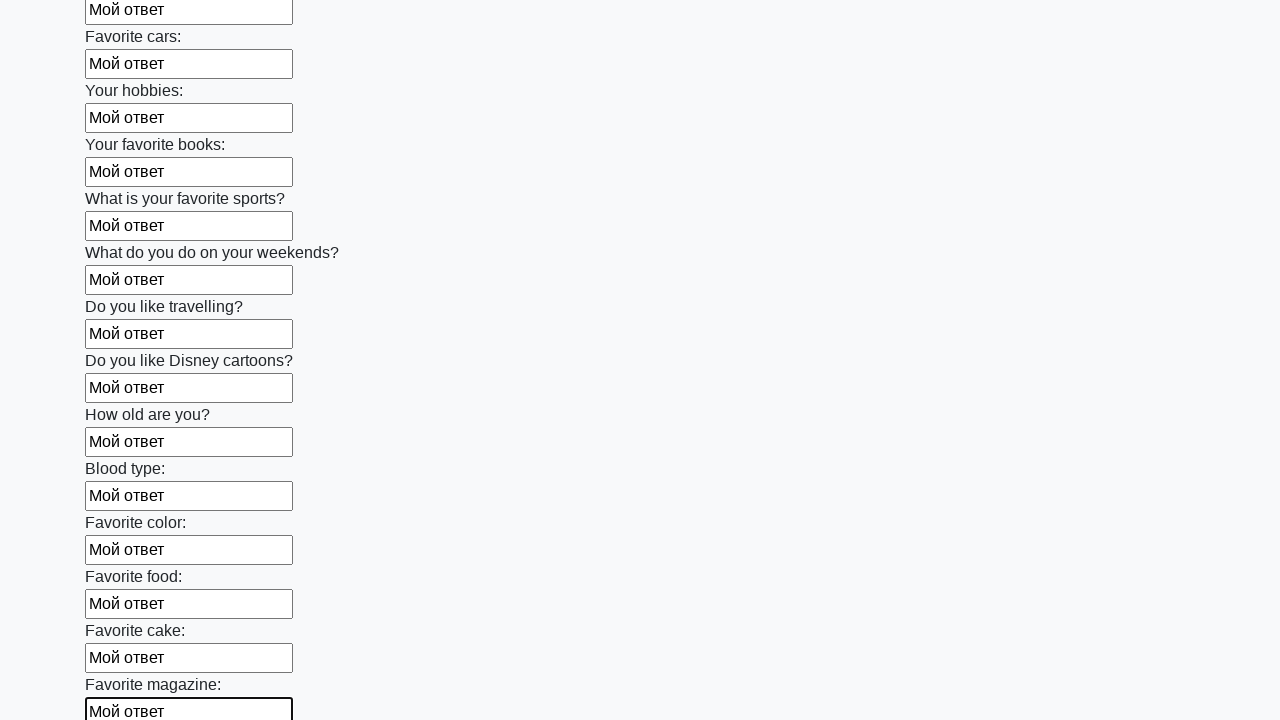

Filled an input field with 'Мой ответ' on input >> nth=23
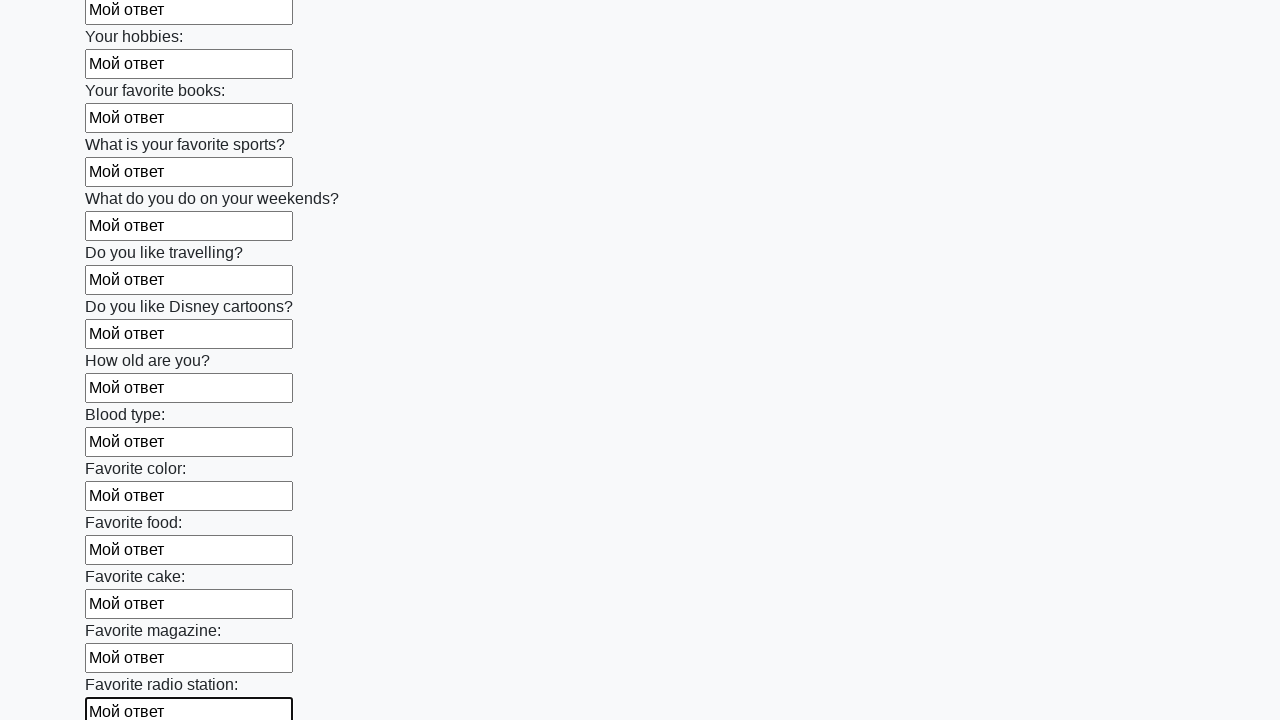

Filled an input field with 'Мой ответ' on input >> nth=24
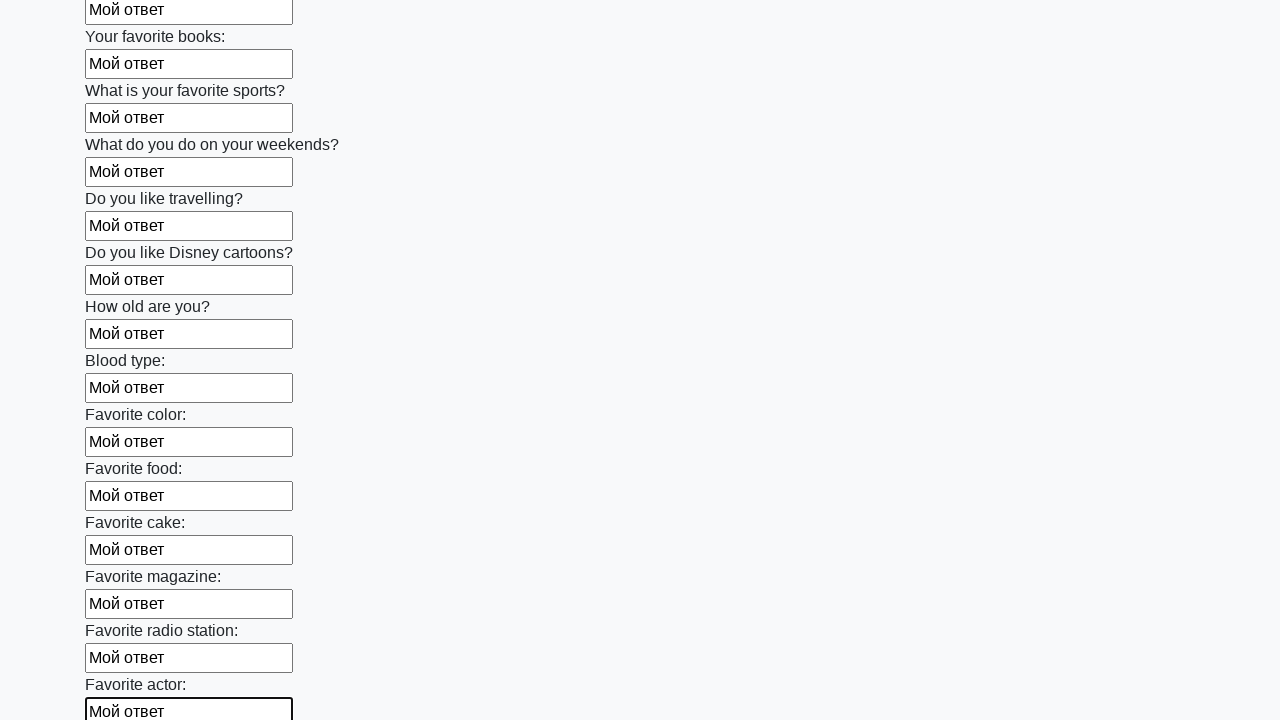

Filled an input field with 'Мой ответ' on input >> nth=25
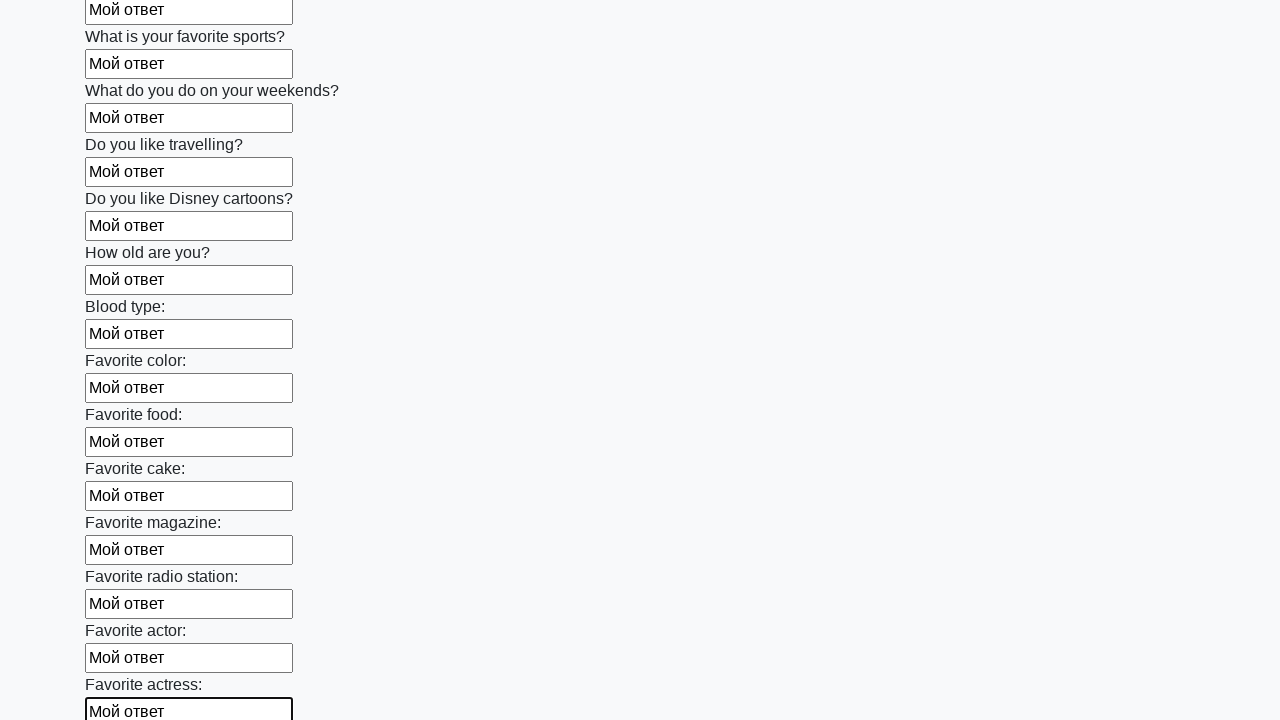

Filled an input field with 'Мой ответ' on input >> nth=26
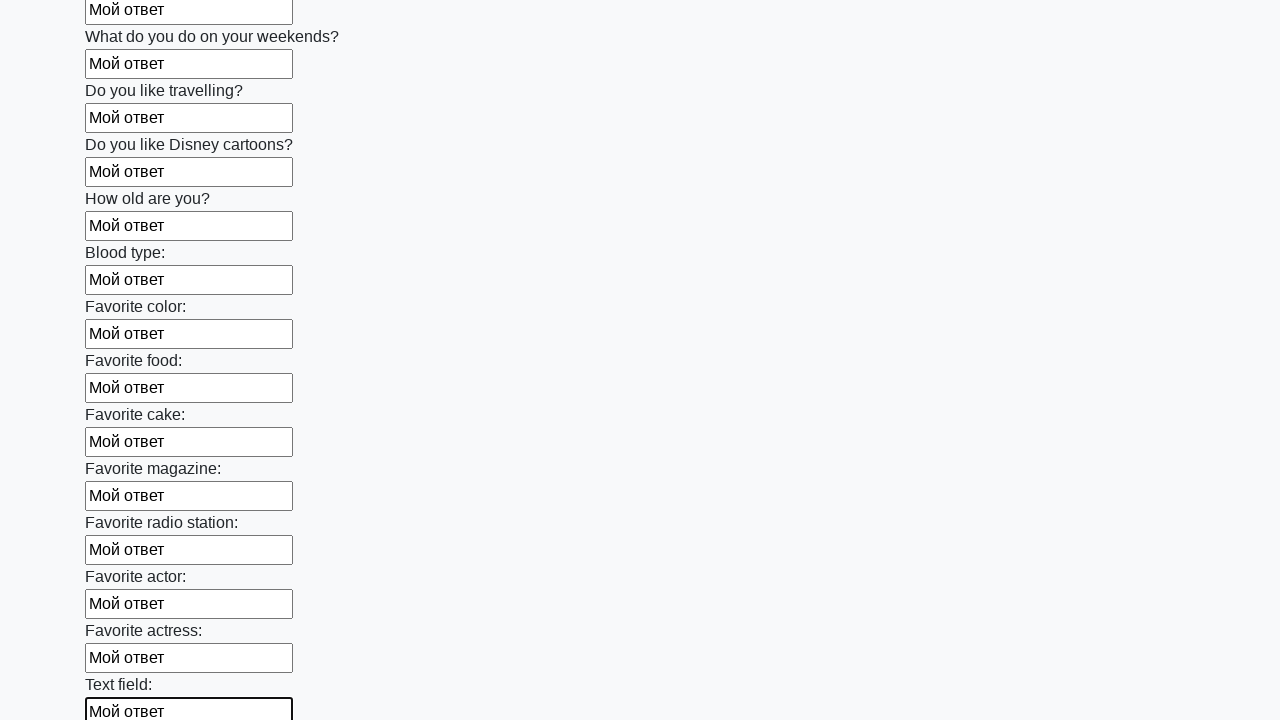

Filled an input field with 'Мой ответ' on input >> nth=27
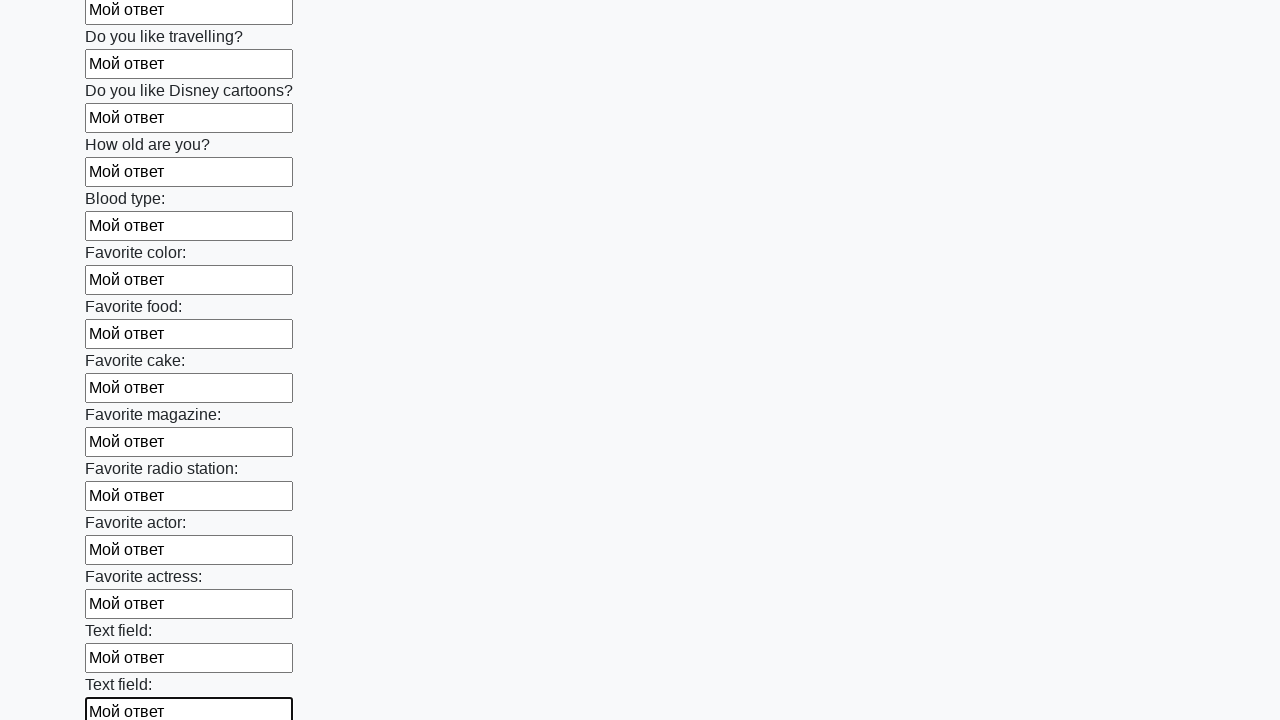

Filled an input field with 'Мой ответ' on input >> nth=28
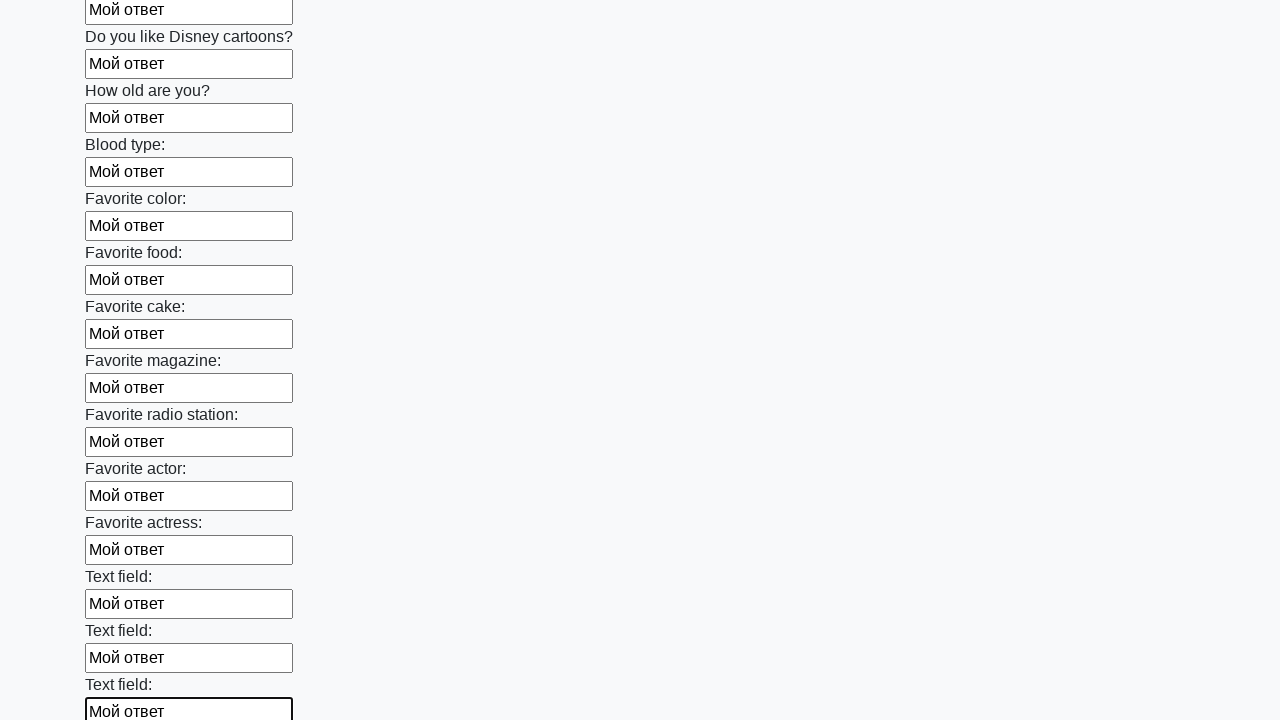

Filled an input field with 'Мой ответ' on input >> nth=29
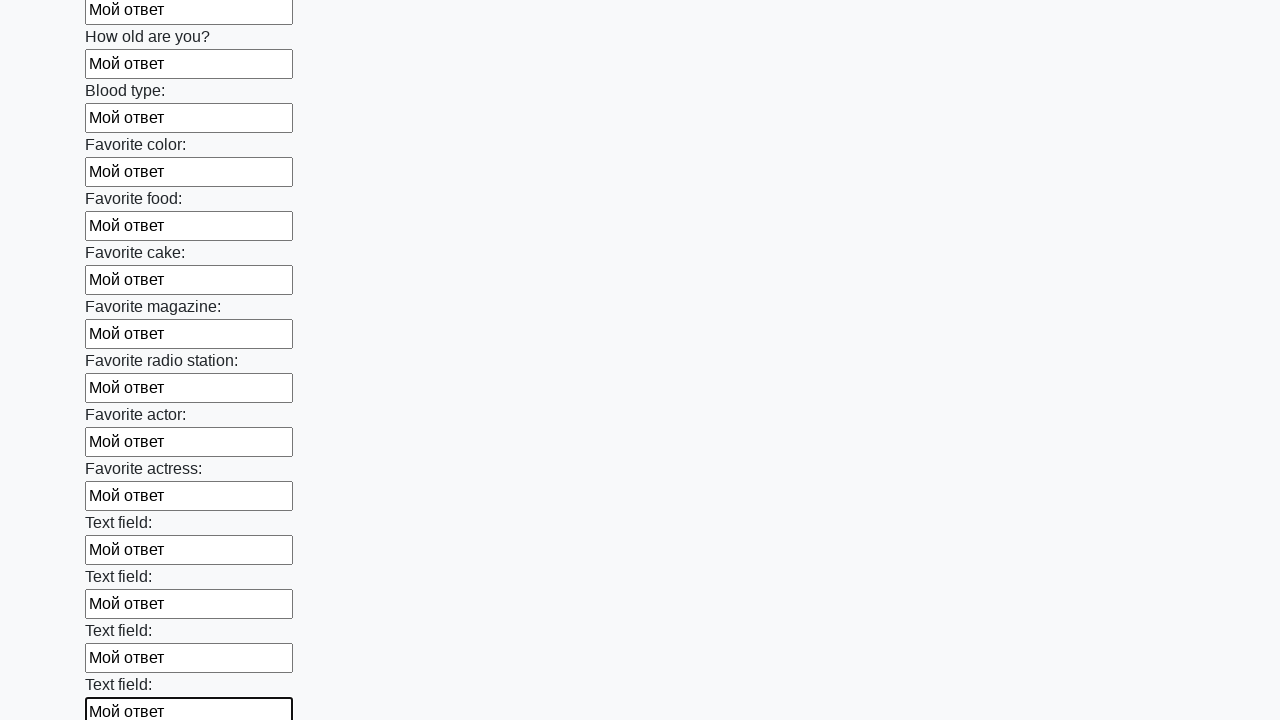

Filled an input field with 'Мой ответ' on input >> nth=30
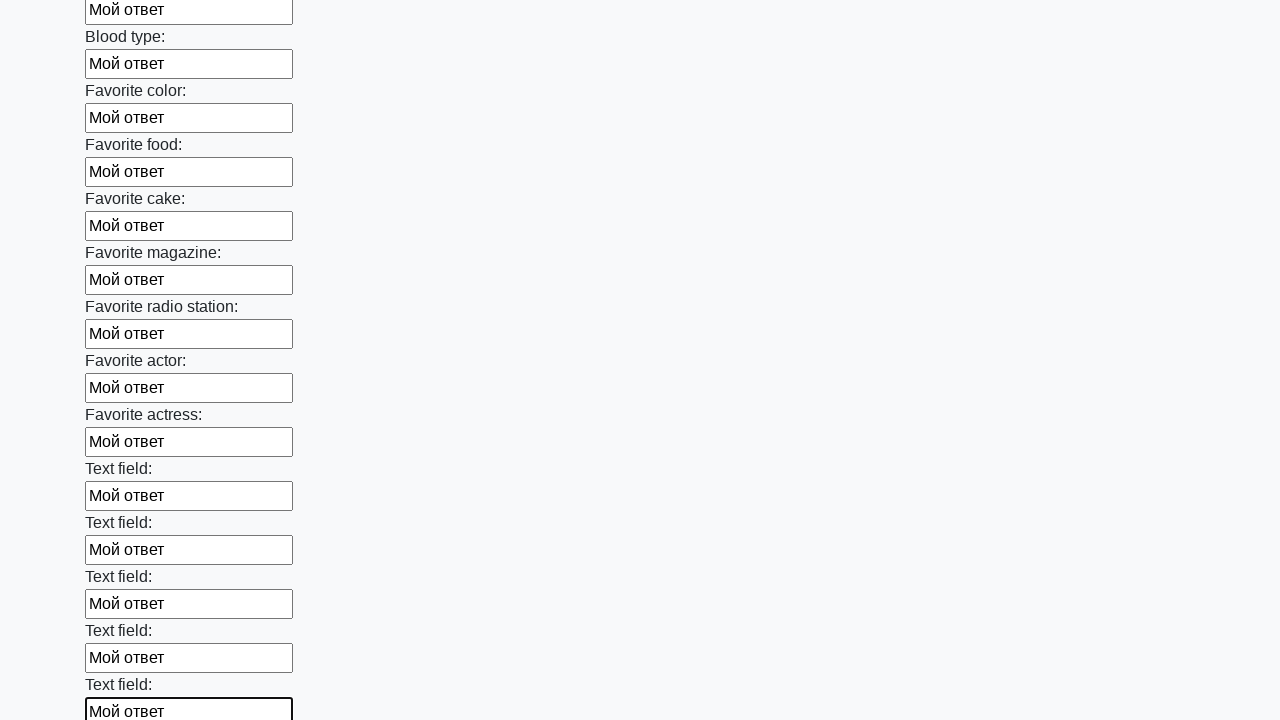

Filled an input field with 'Мой ответ' on input >> nth=31
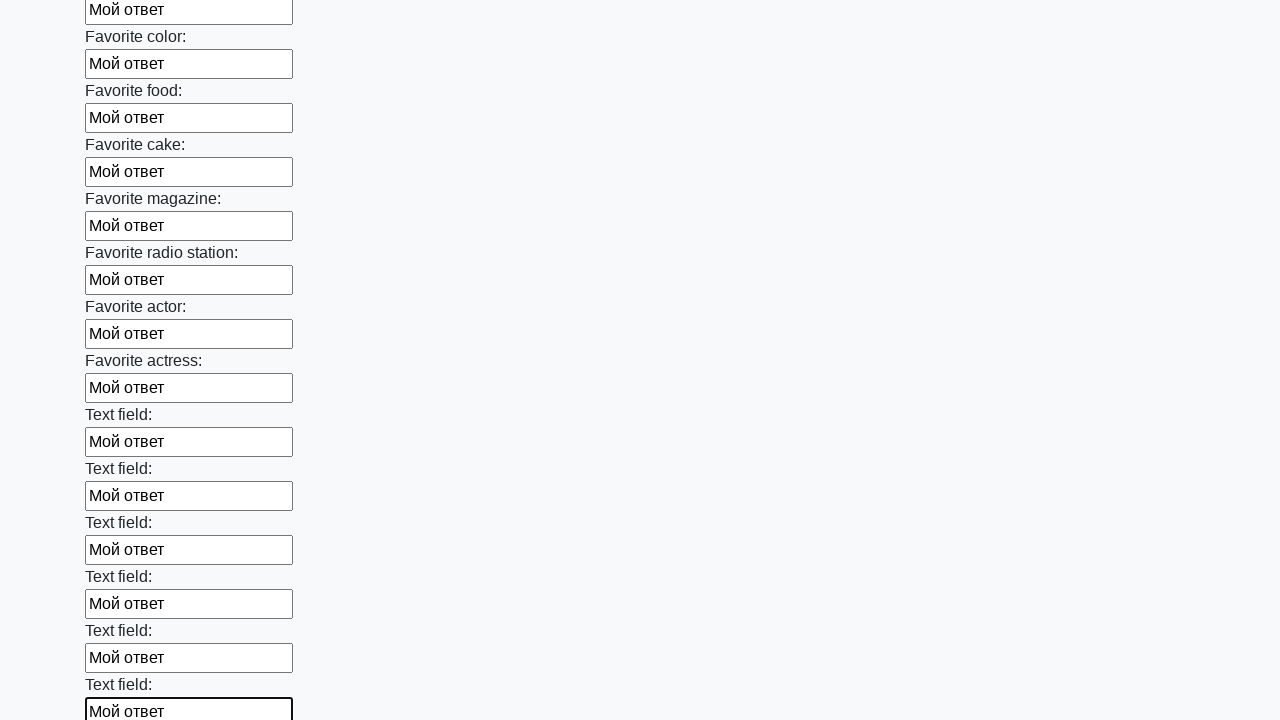

Filled an input field with 'Мой ответ' on input >> nth=32
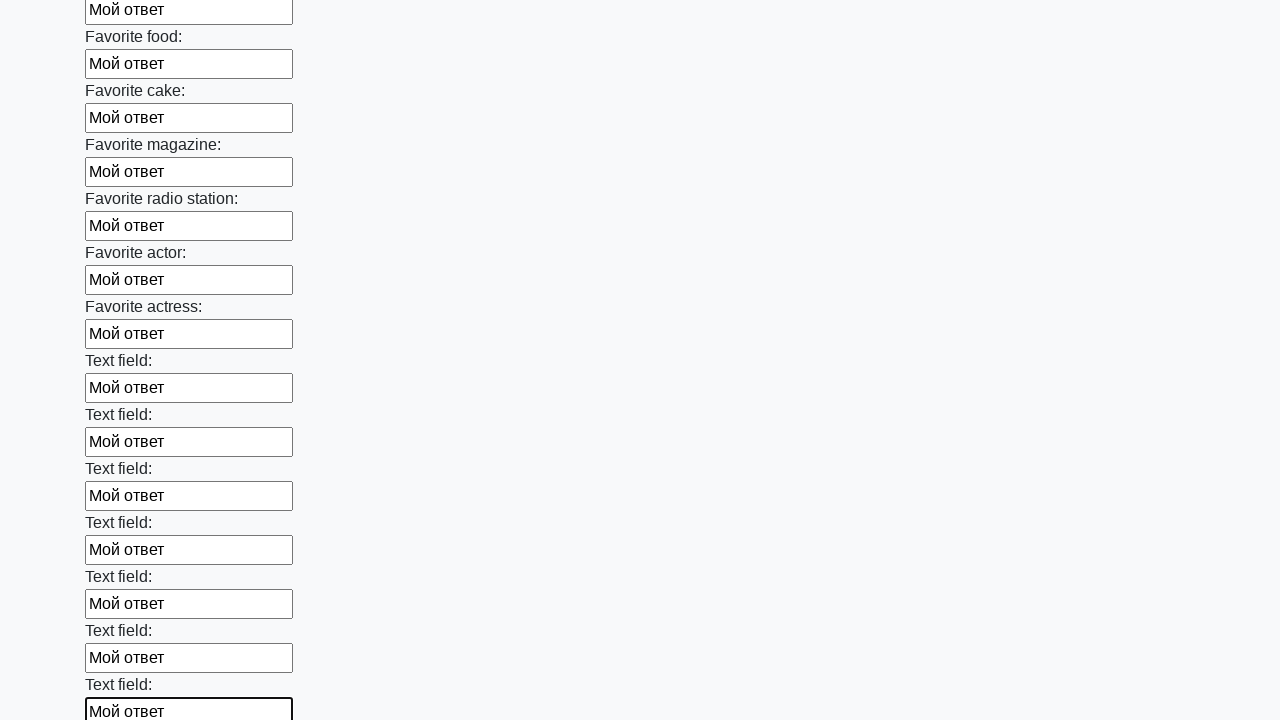

Filled an input field with 'Мой ответ' on input >> nth=33
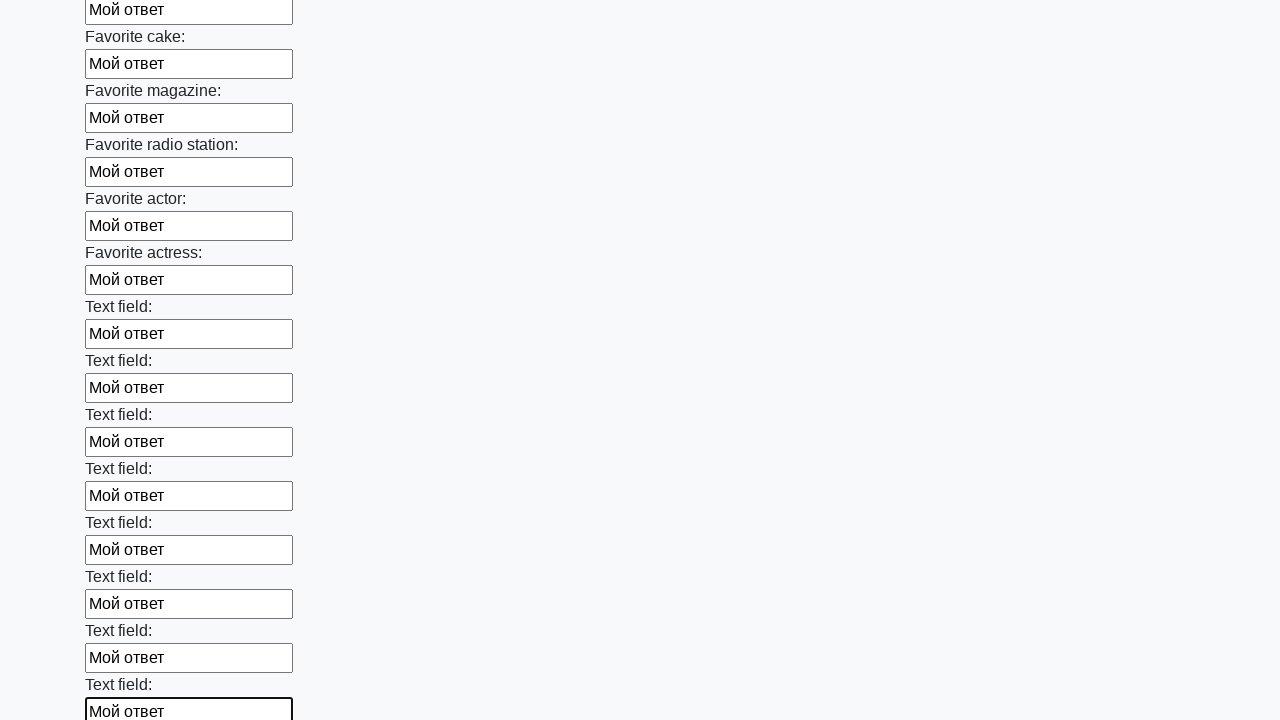

Filled an input field with 'Мой ответ' on input >> nth=34
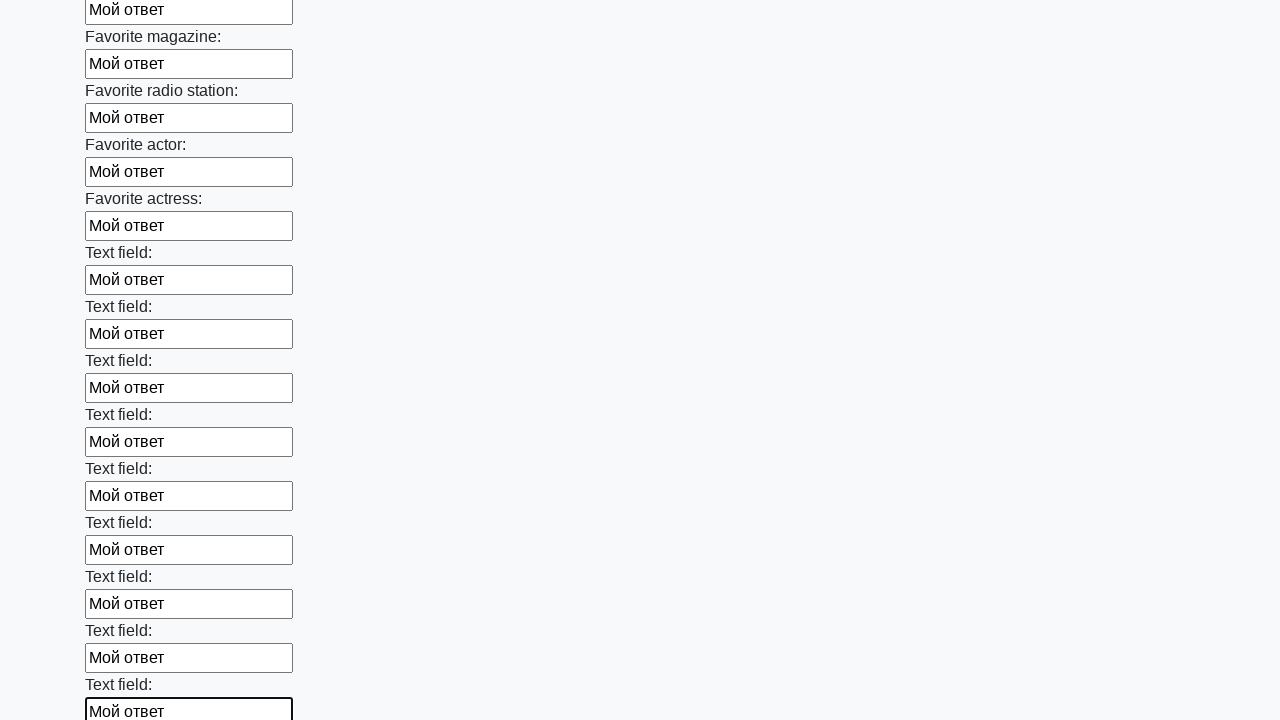

Filled an input field with 'Мой ответ' on input >> nth=35
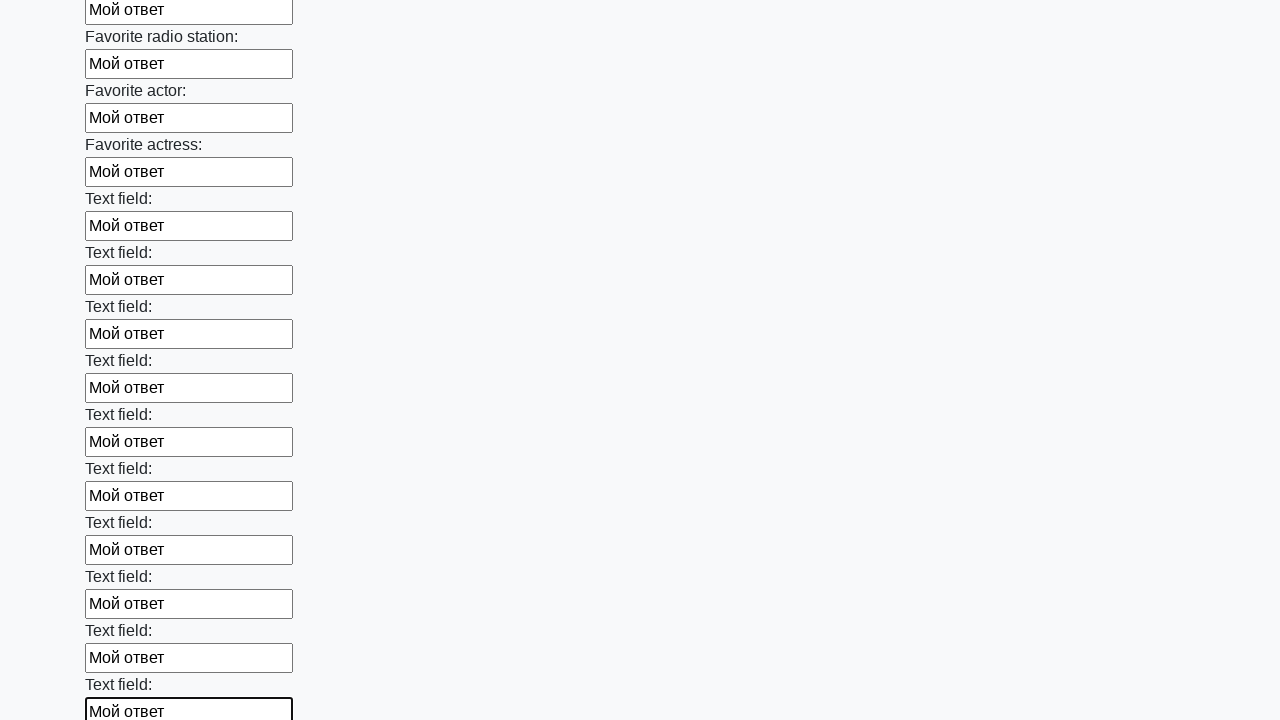

Filled an input field with 'Мой ответ' on input >> nth=36
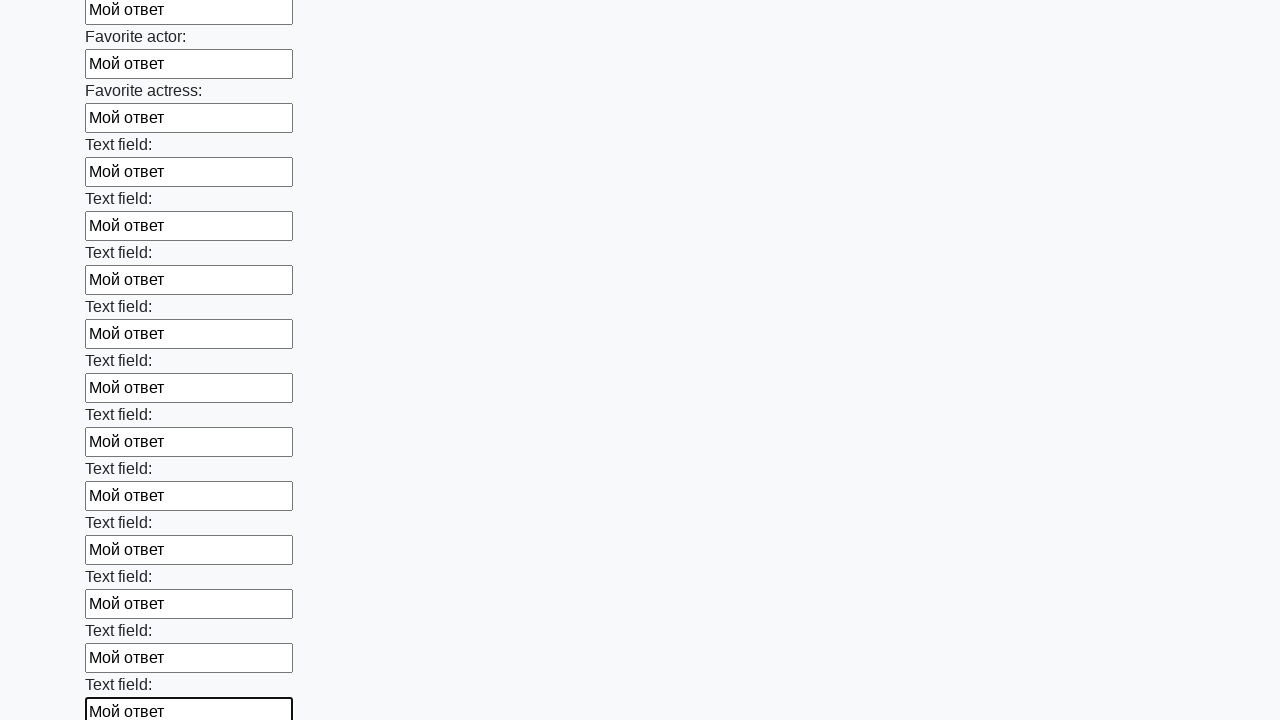

Filled an input field with 'Мой ответ' on input >> nth=37
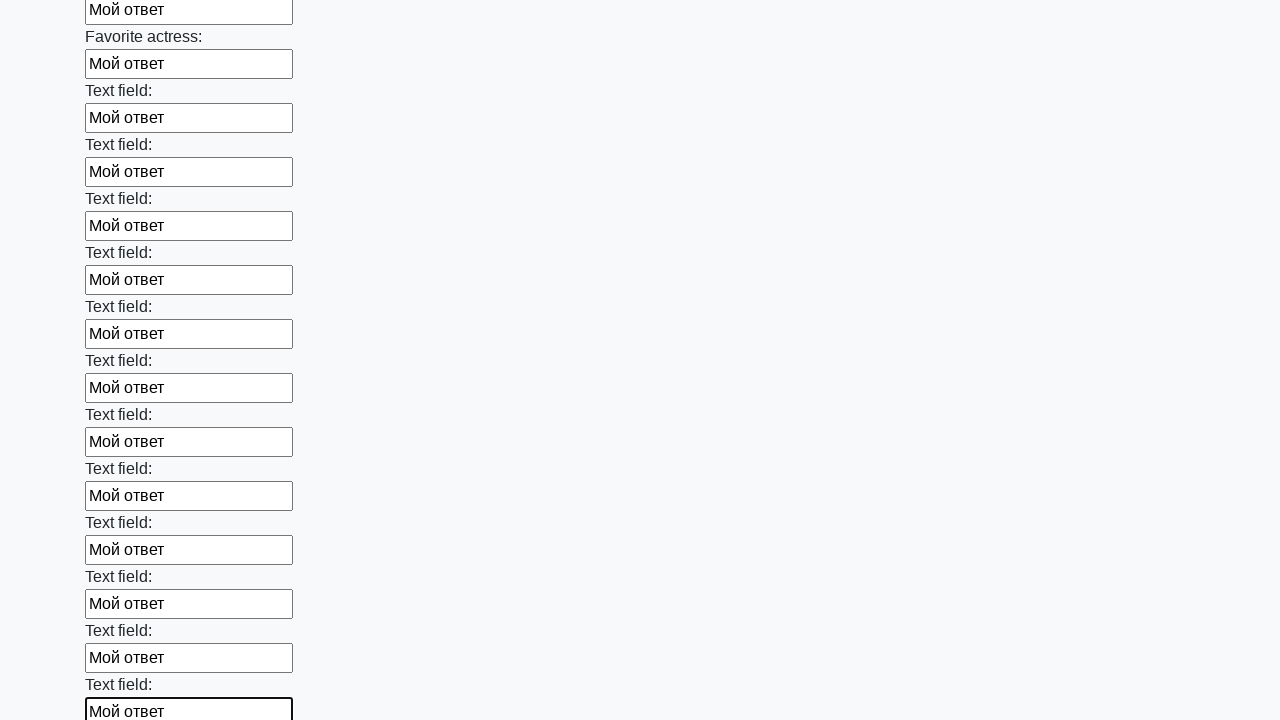

Filled an input field with 'Мой ответ' on input >> nth=38
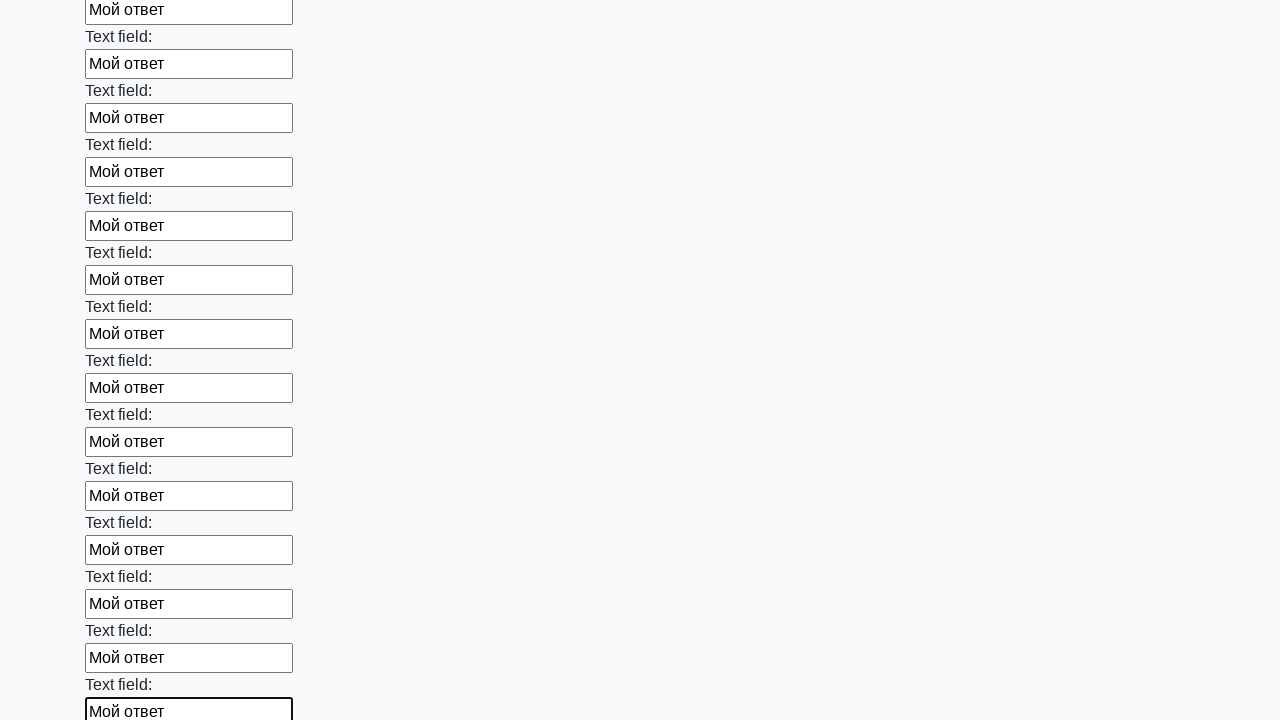

Filled an input field with 'Мой ответ' on input >> nth=39
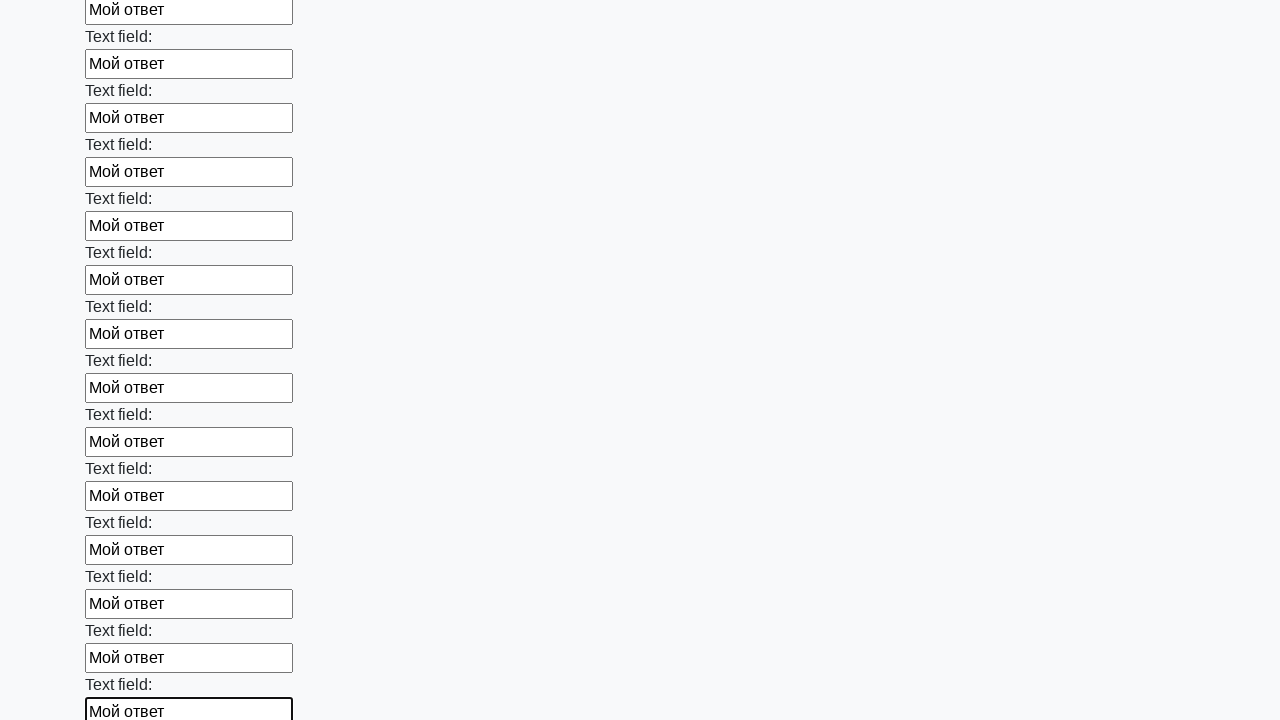

Filled an input field with 'Мой ответ' on input >> nth=40
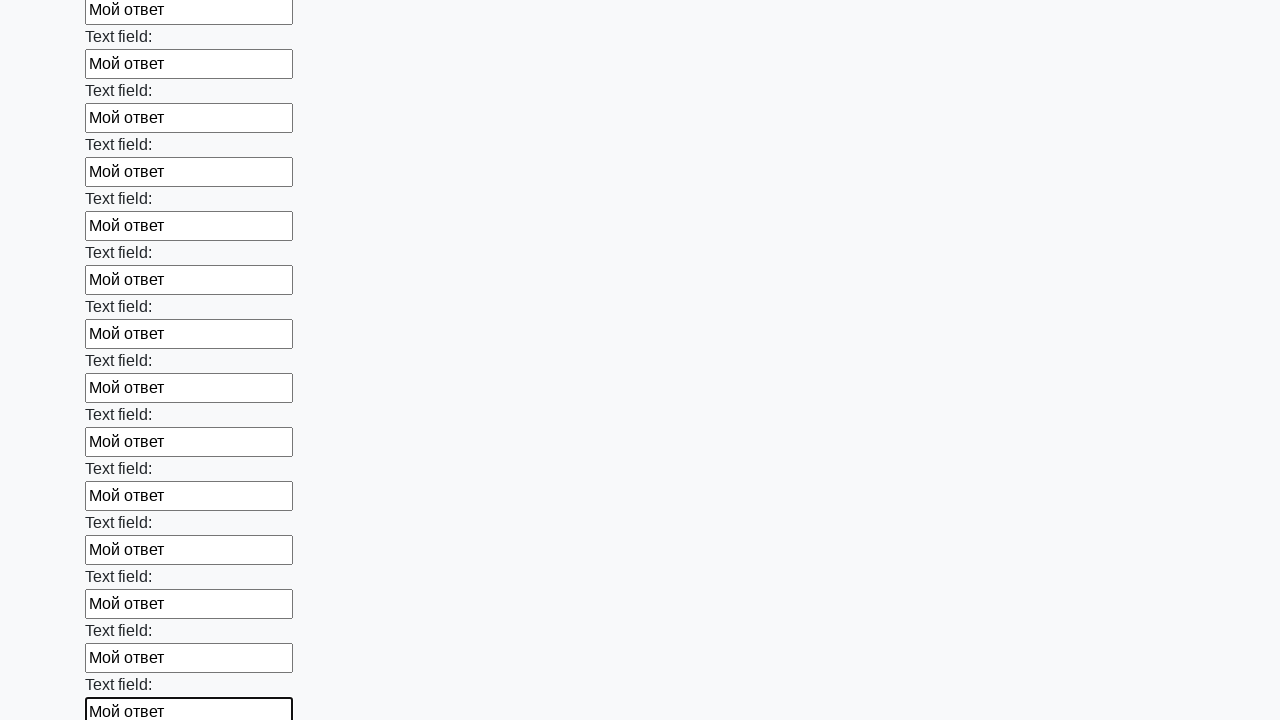

Filled an input field with 'Мой ответ' on input >> nth=41
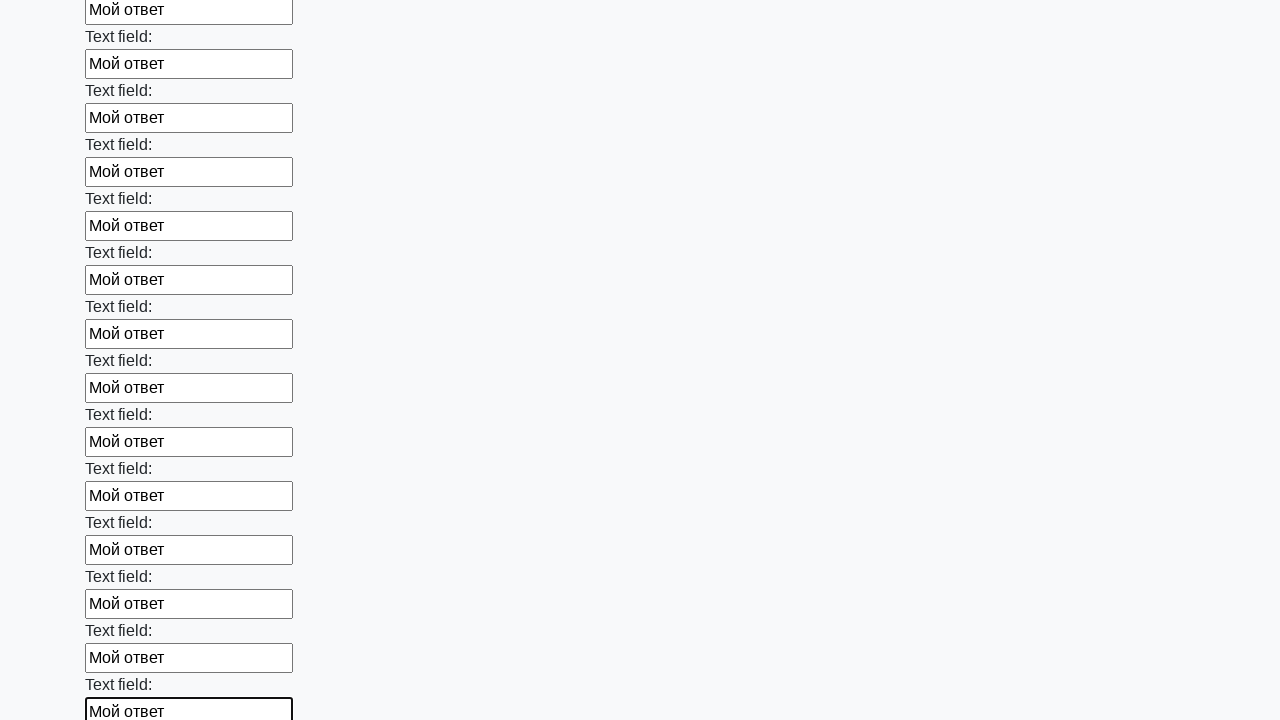

Filled an input field with 'Мой ответ' on input >> nth=42
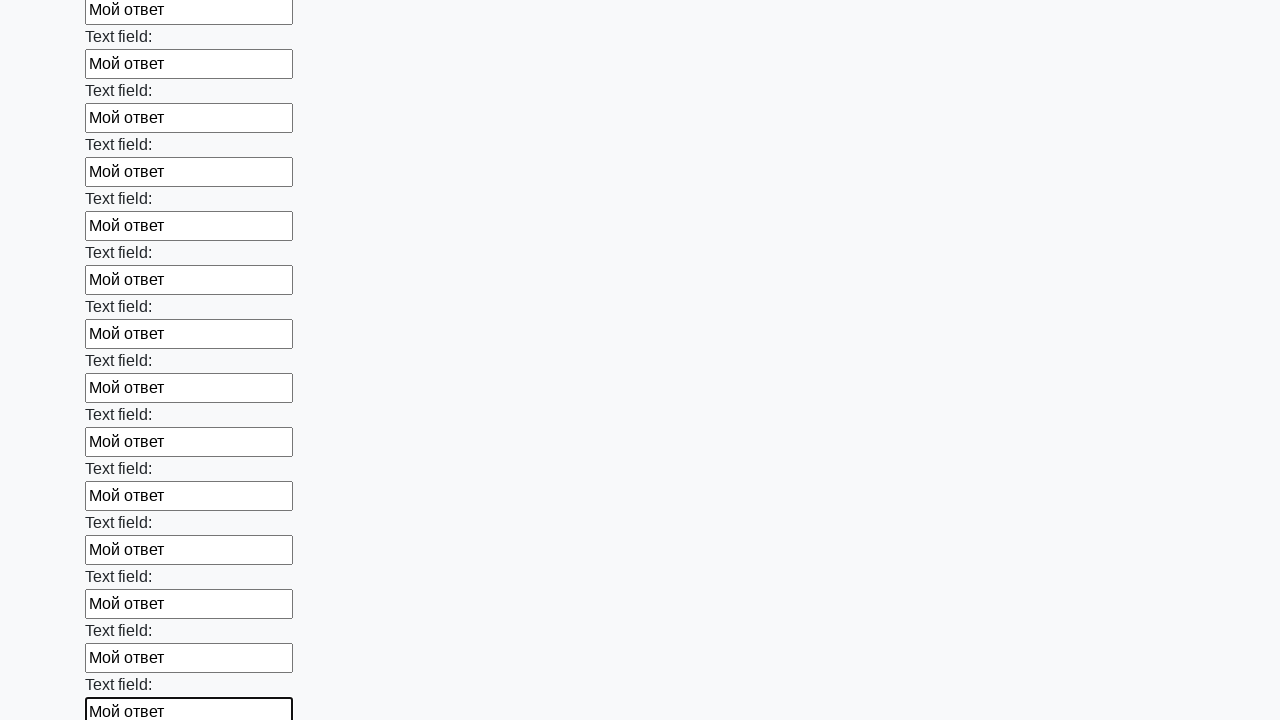

Filled an input field with 'Мой ответ' on input >> nth=43
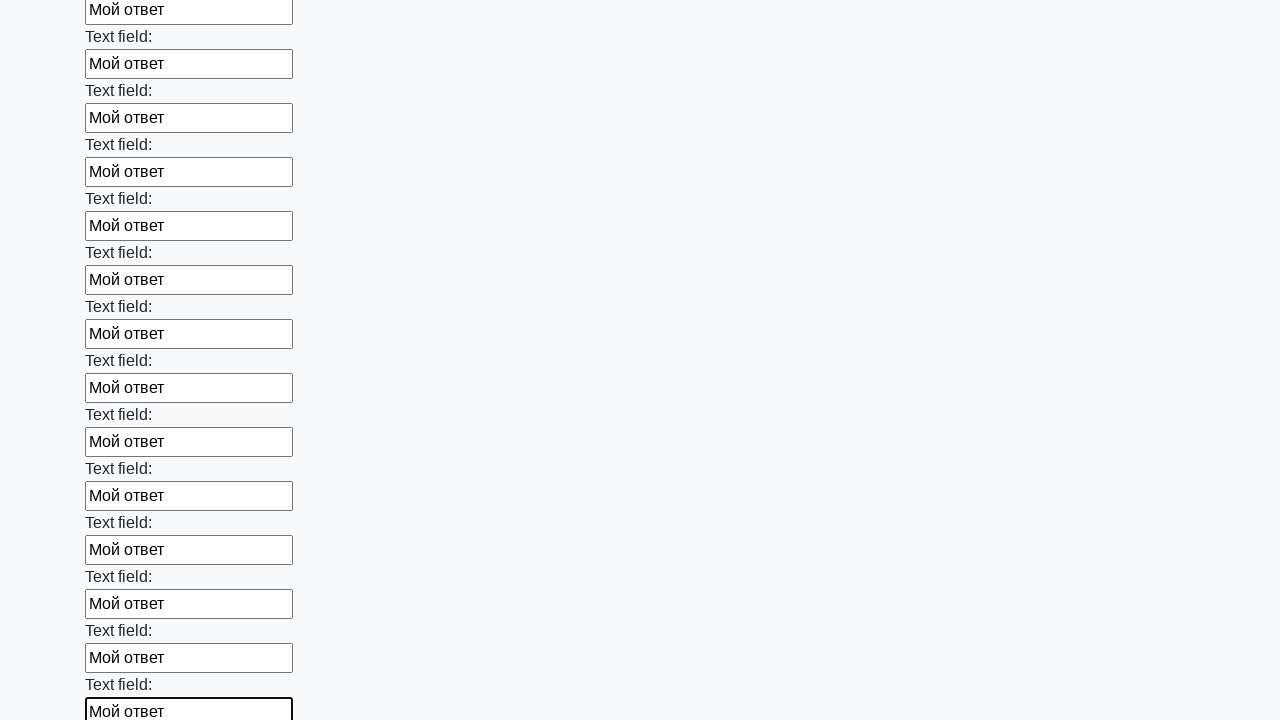

Filled an input field with 'Мой ответ' on input >> nth=44
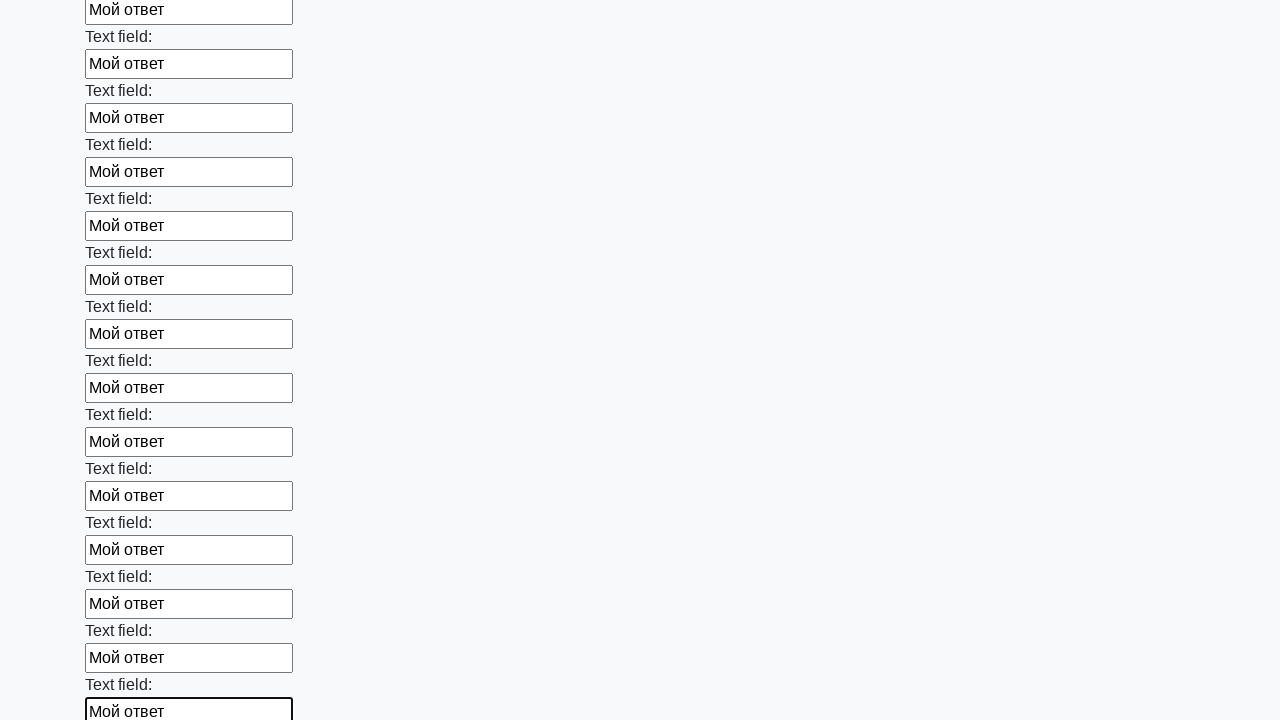

Filled an input field with 'Мой ответ' on input >> nth=45
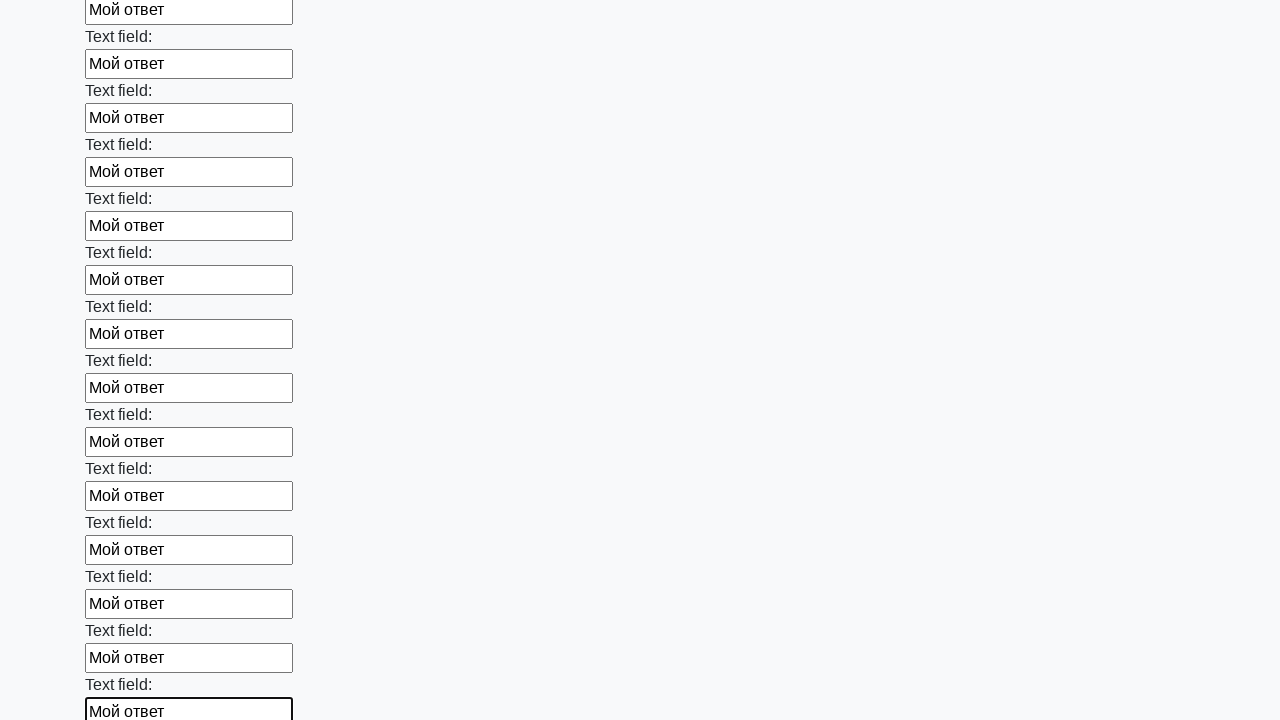

Filled an input field with 'Мой ответ' on input >> nth=46
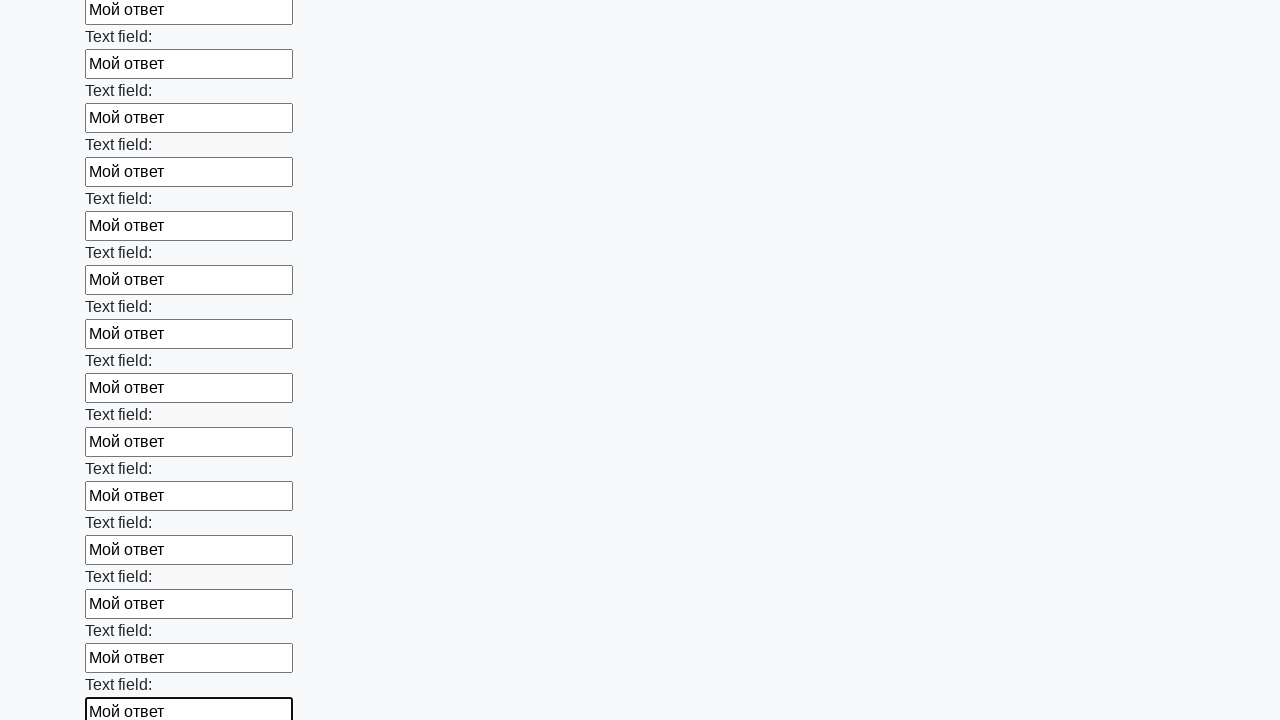

Filled an input field with 'Мой ответ' on input >> nth=47
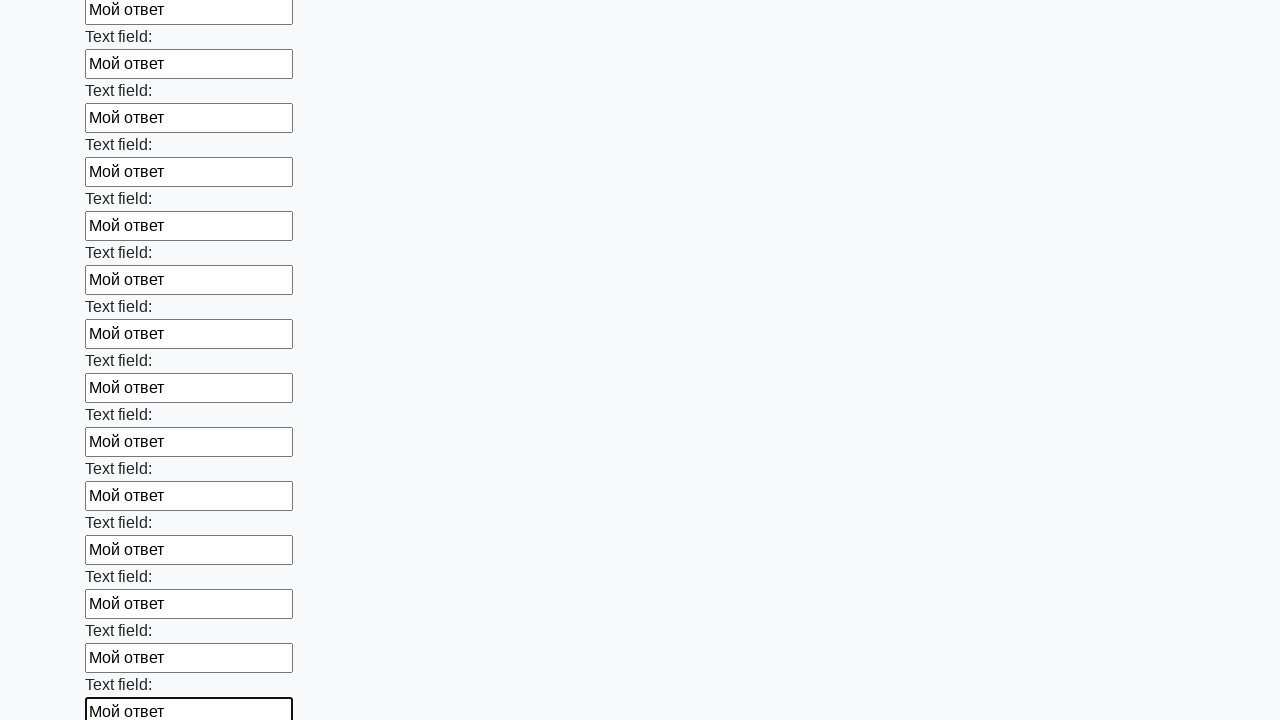

Filled an input field with 'Мой ответ' on input >> nth=48
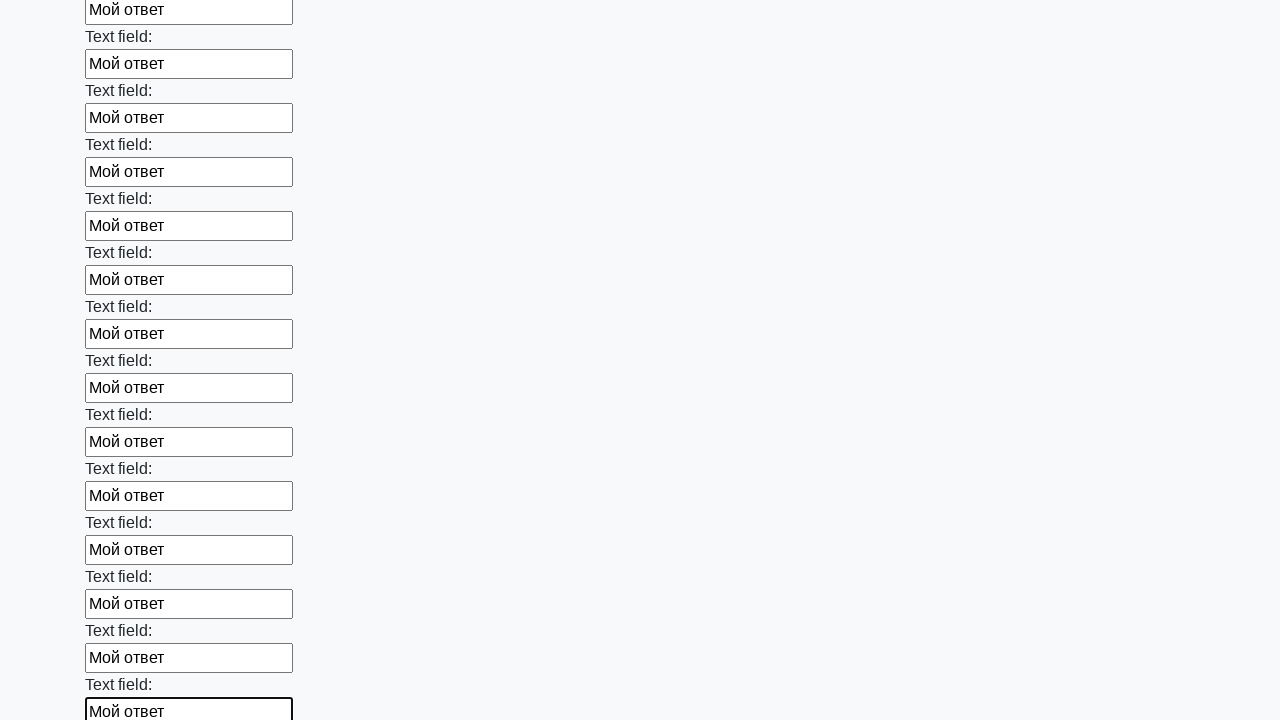

Filled an input field with 'Мой ответ' on input >> nth=49
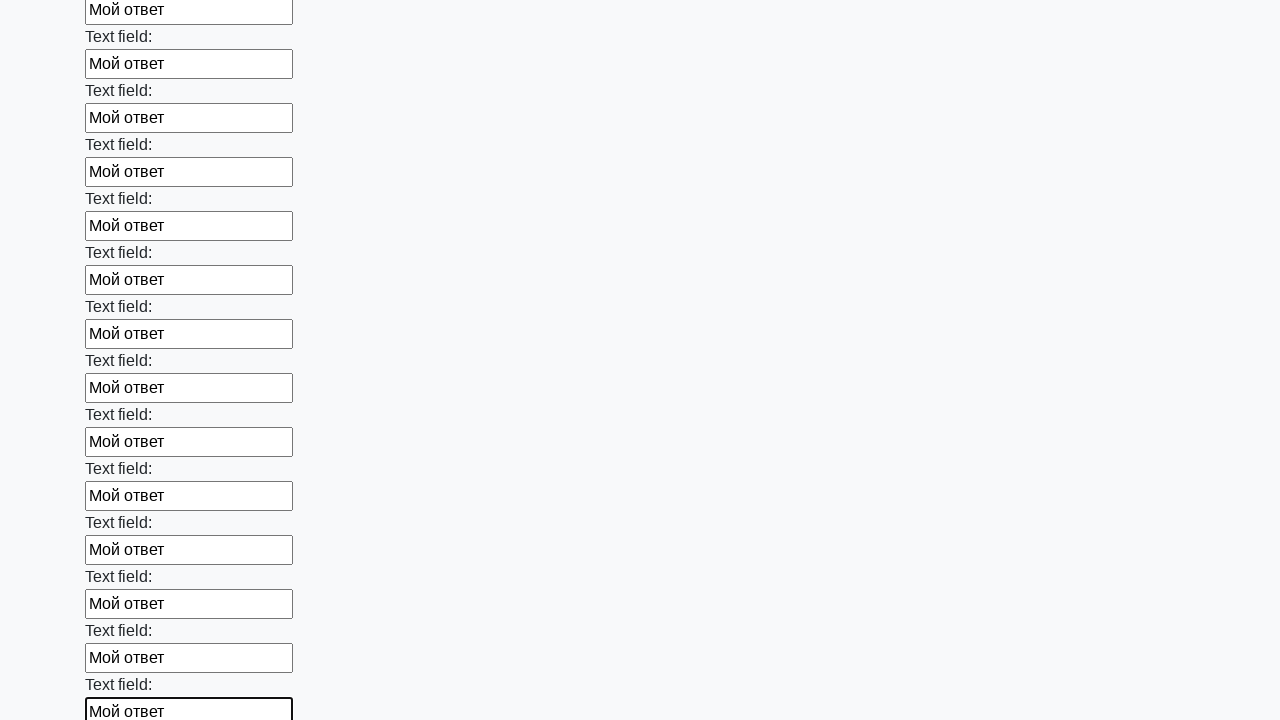

Filled an input field with 'Мой ответ' on input >> nth=50
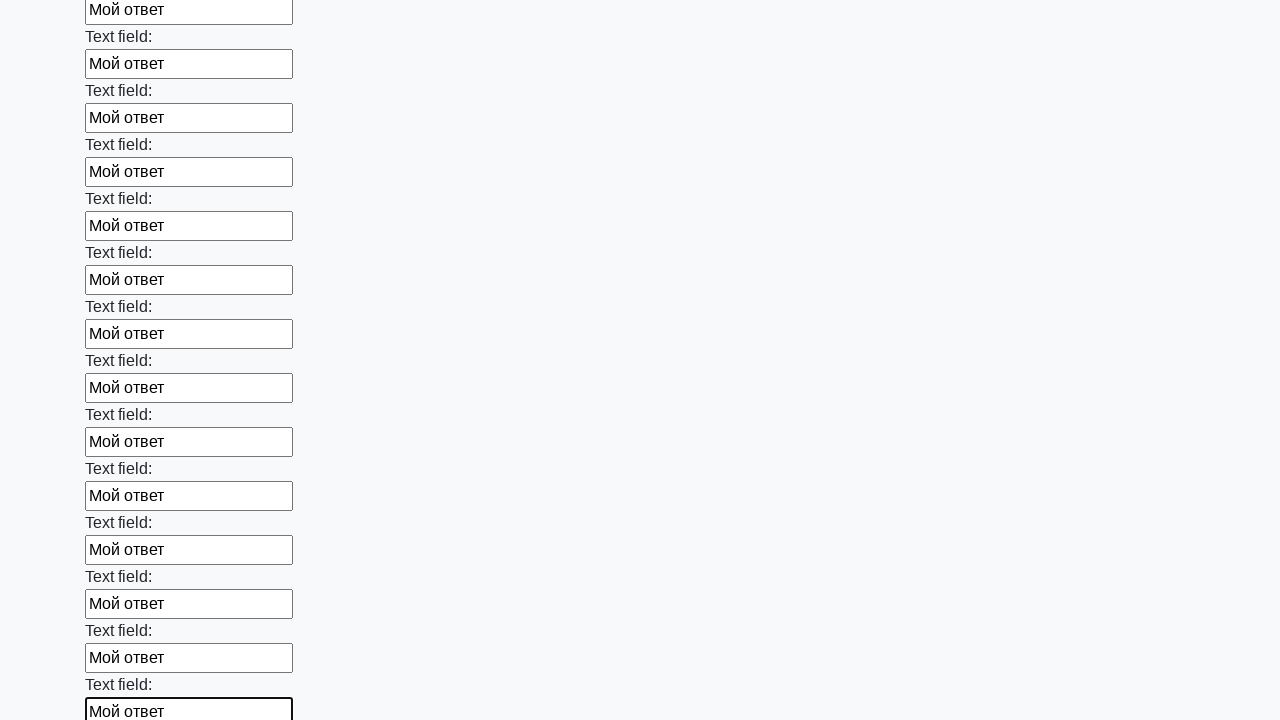

Filled an input field with 'Мой ответ' on input >> nth=51
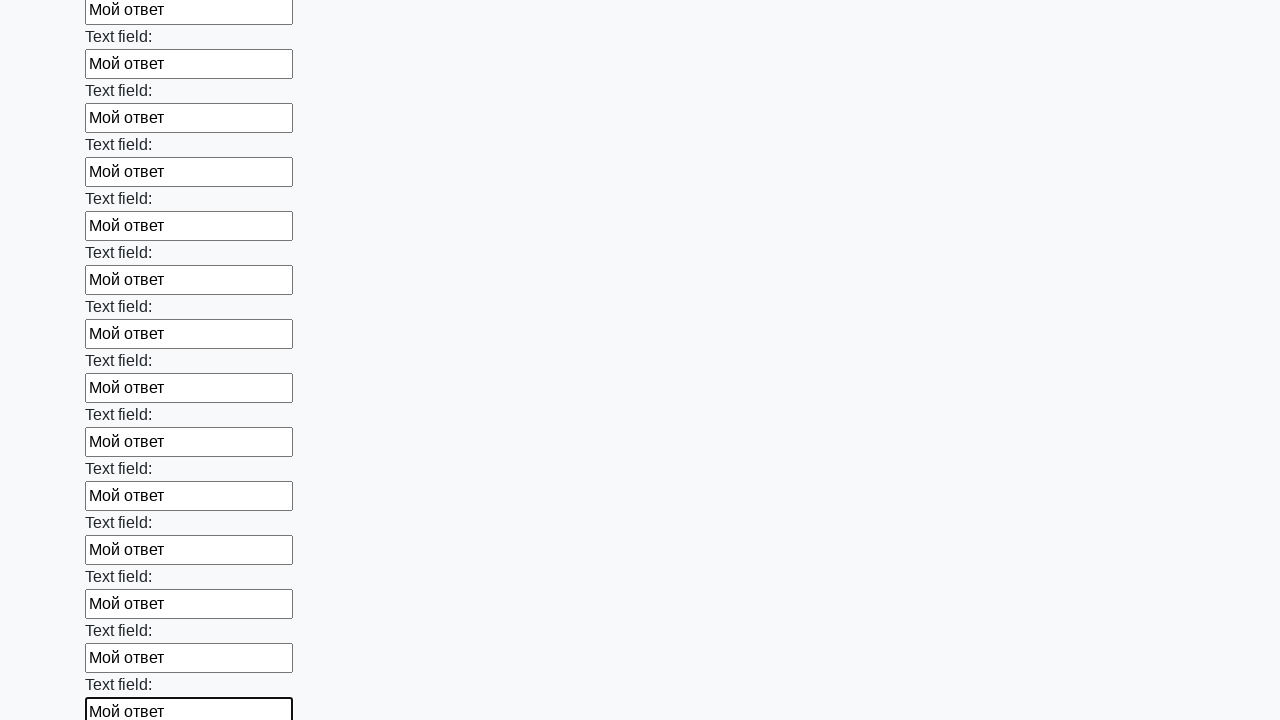

Filled an input field with 'Мой ответ' on input >> nth=52
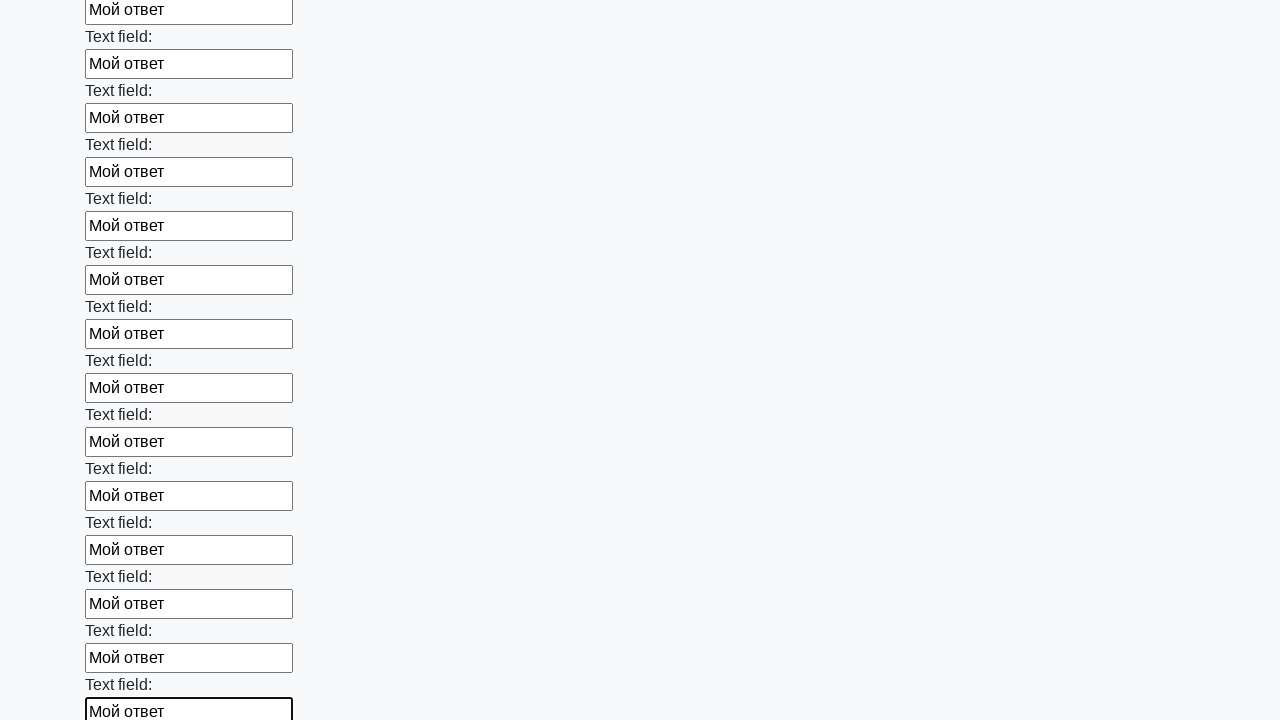

Filled an input field with 'Мой ответ' on input >> nth=53
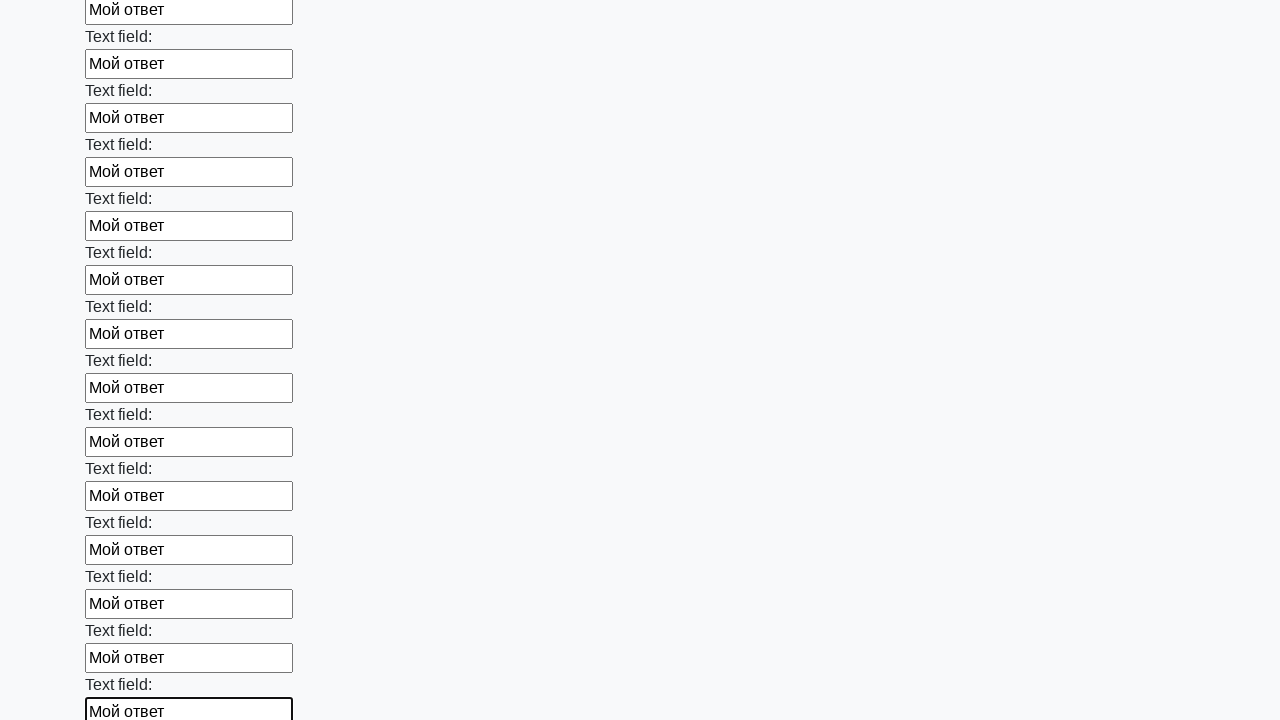

Filled an input field with 'Мой ответ' on input >> nth=54
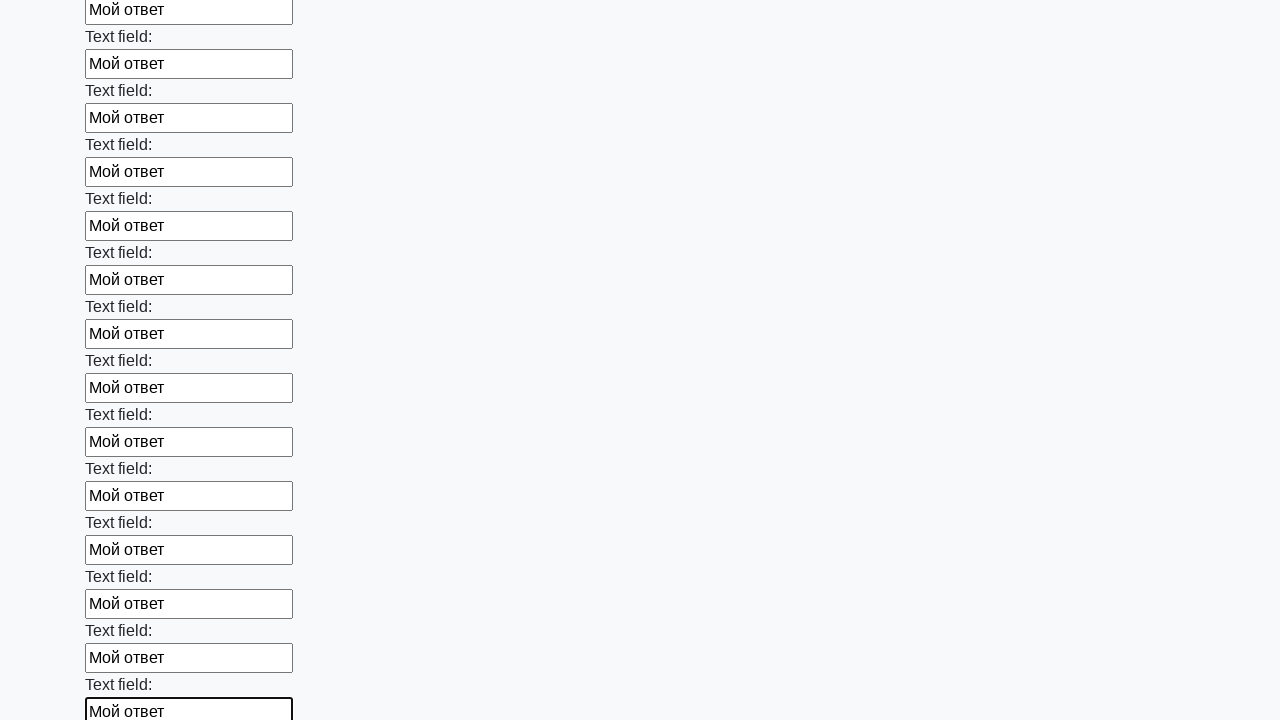

Filled an input field with 'Мой ответ' on input >> nth=55
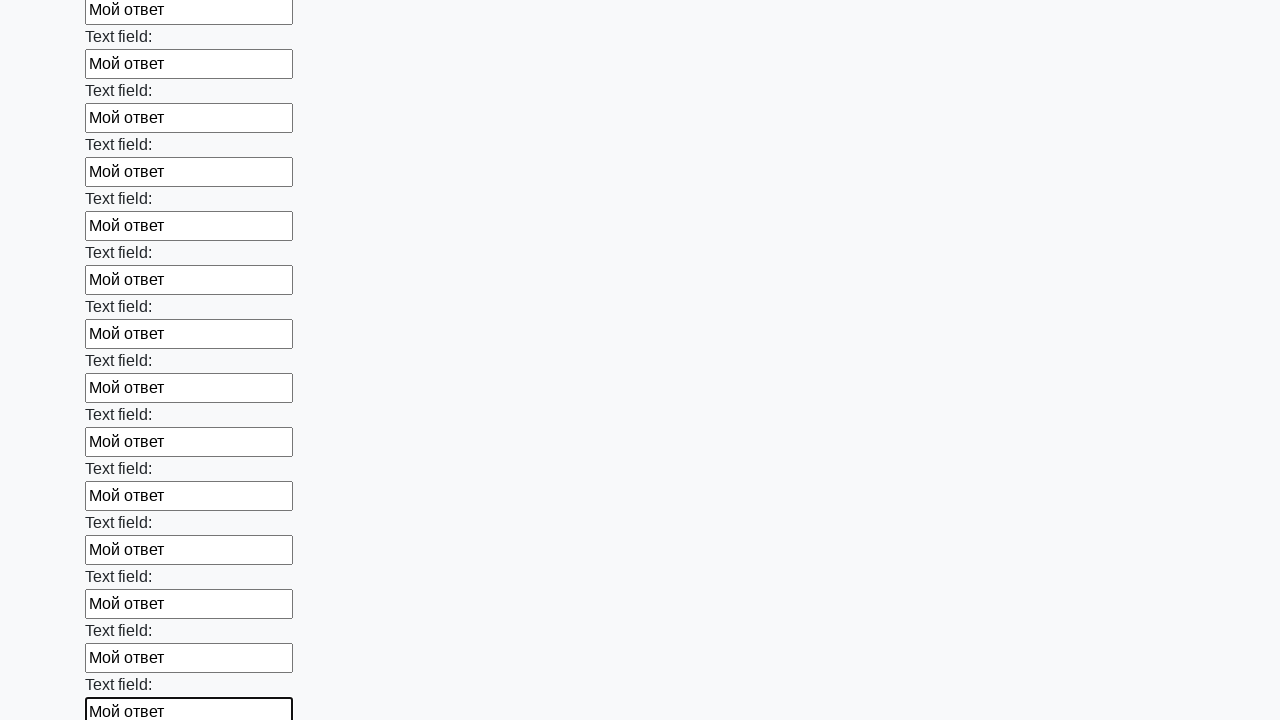

Filled an input field with 'Мой ответ' on input >> nth=56
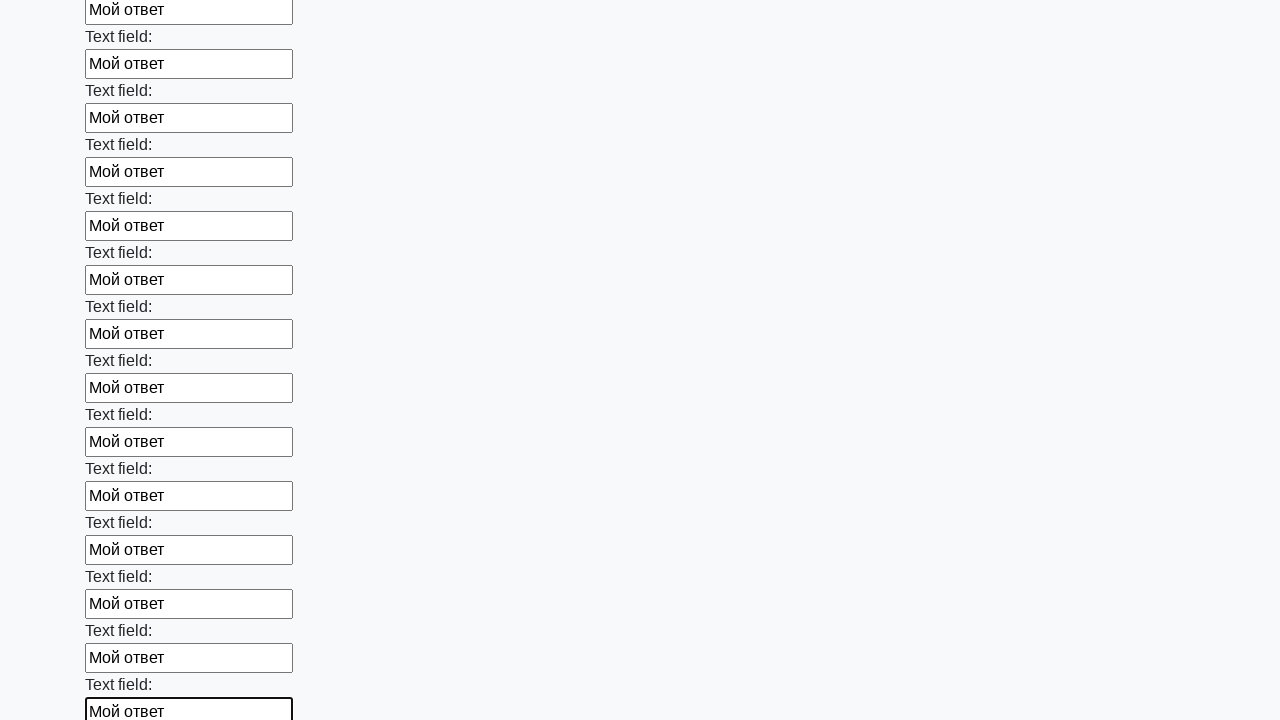

Filled an input field with 'Мой ответ' on input >> nth=57
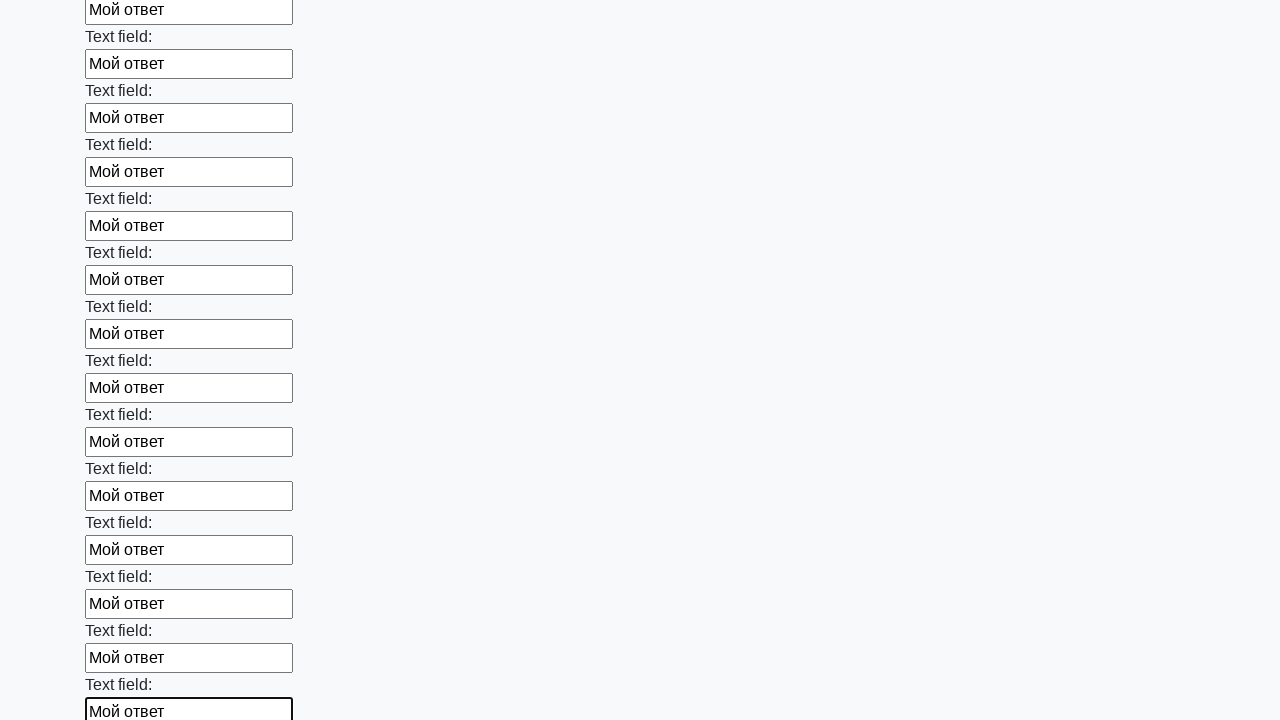

Filled an input field with 'Мой ответ' on input >> nth=58
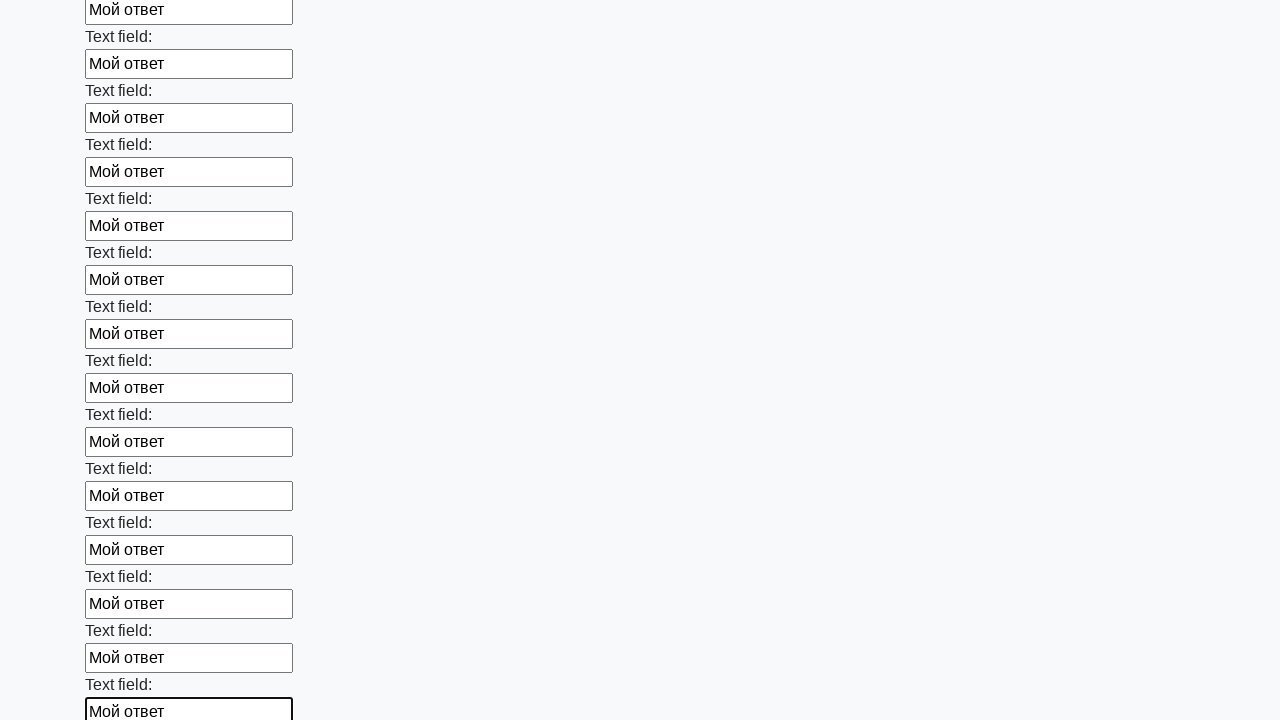

Filled an input field with 'Мой ответ' on input >> nth=59
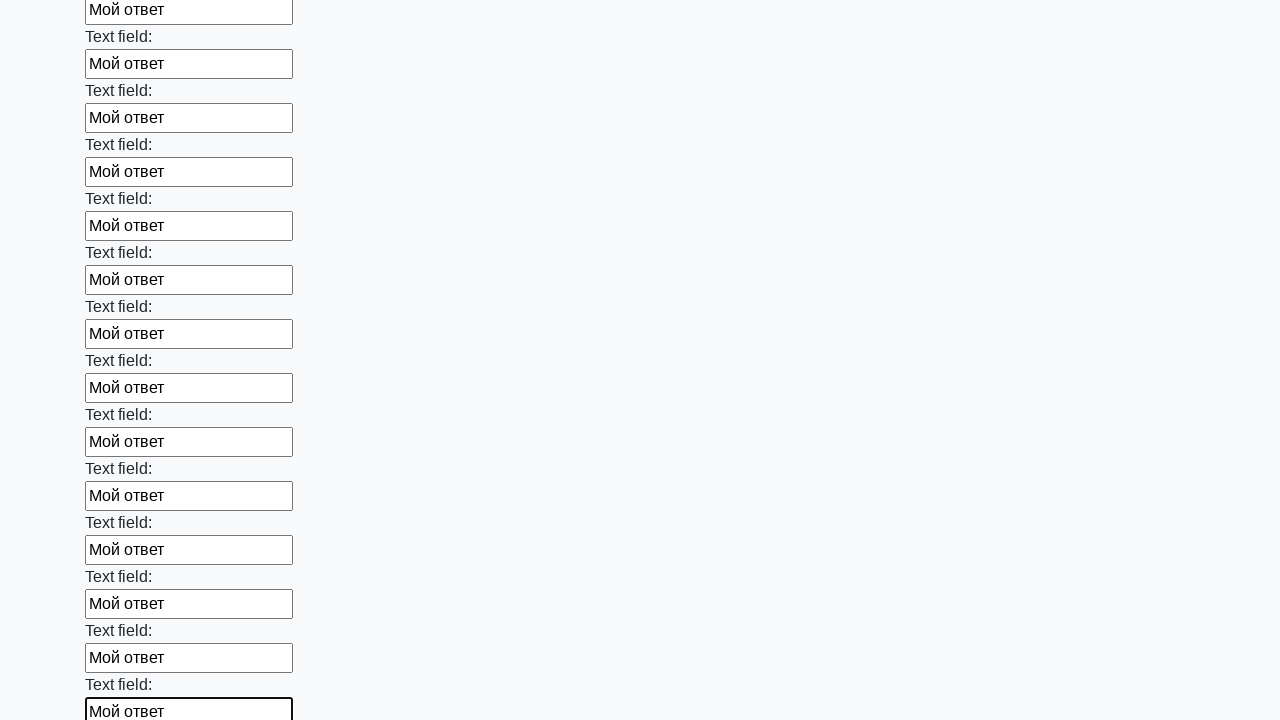

Filled an input field with 'Мой ответ' on input >> nth=60
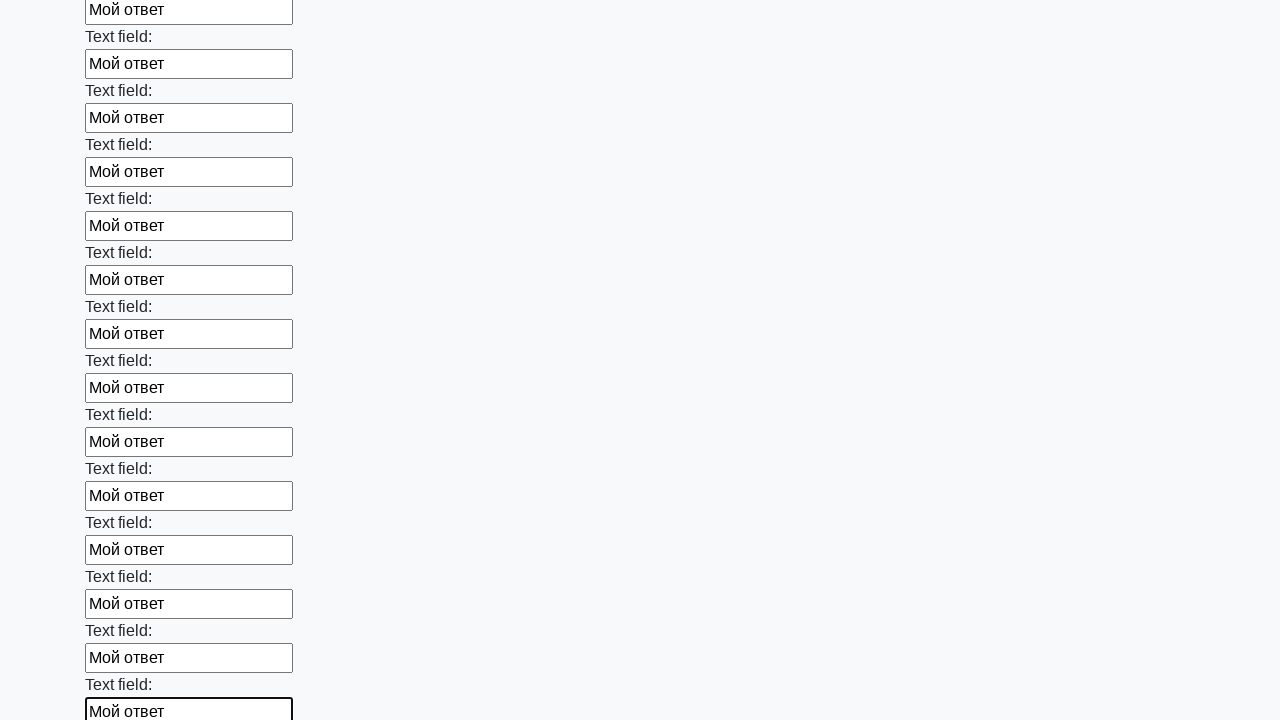

Filled an input field with 'Мой ответ' on input >> nth=61
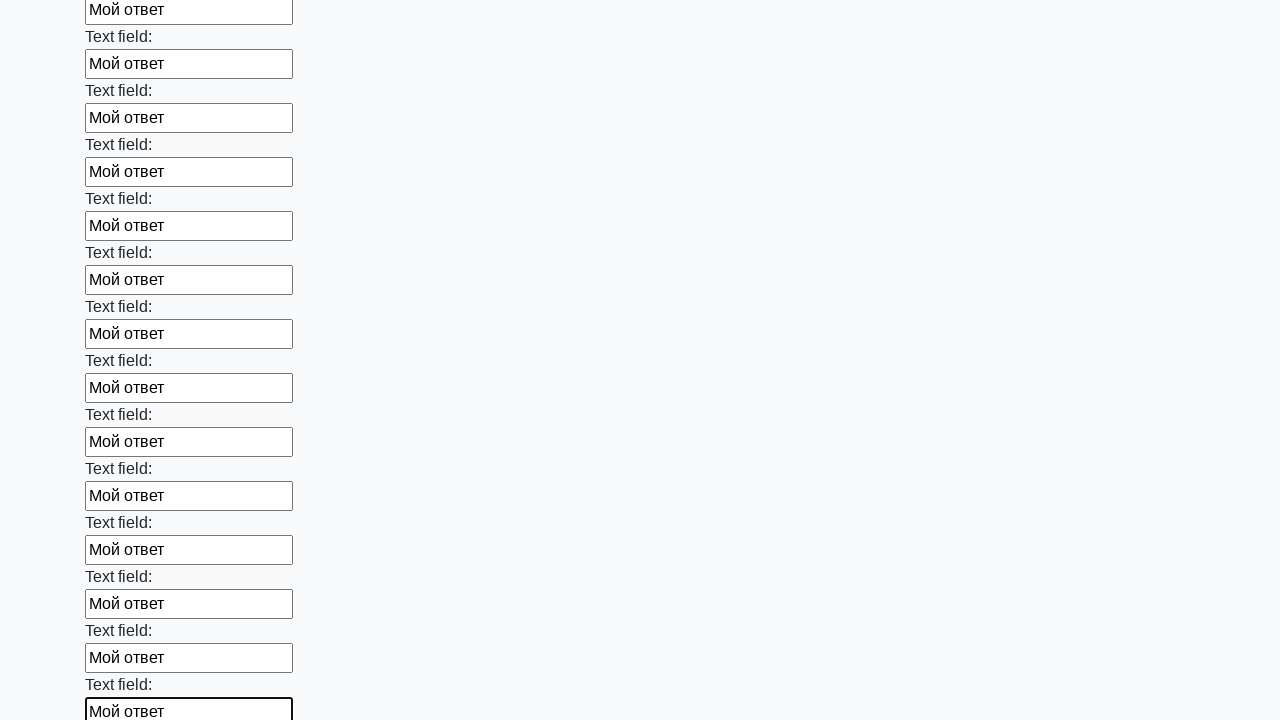

Filled an input field with 'Мой ответ' on input >> nth=62
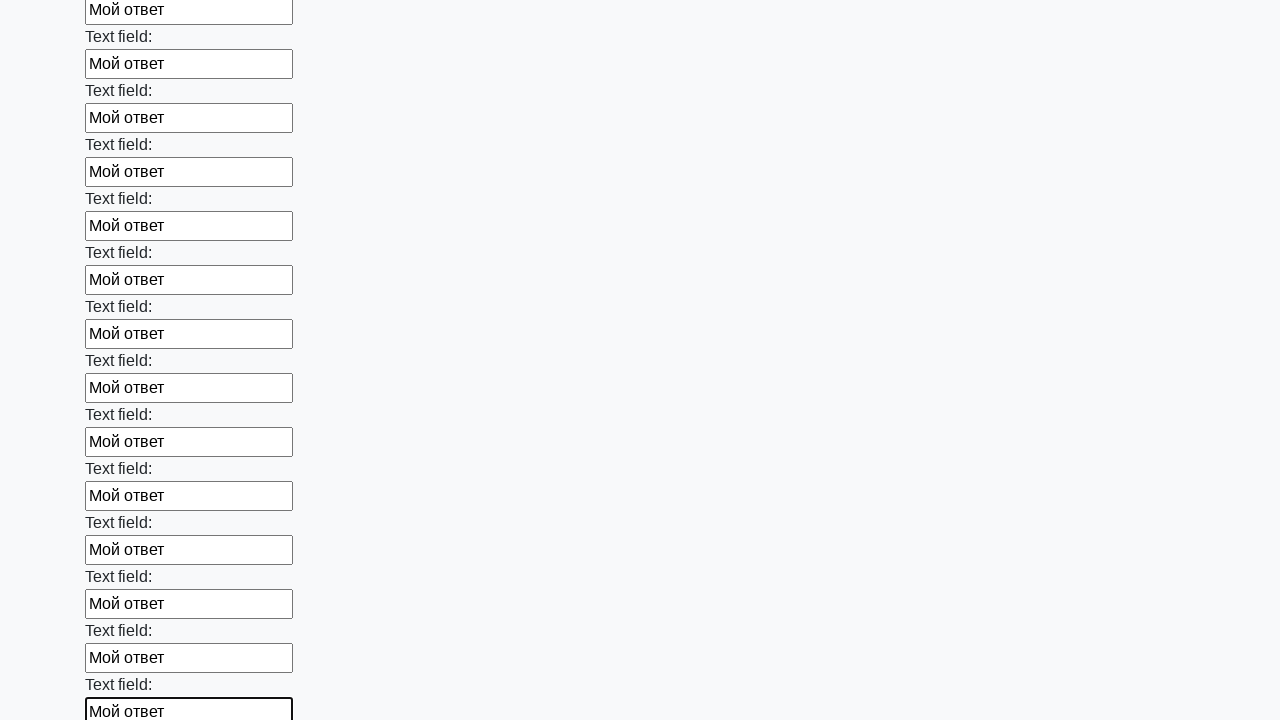

Filled an input field with 'Мой ответ' on input >> nth=63
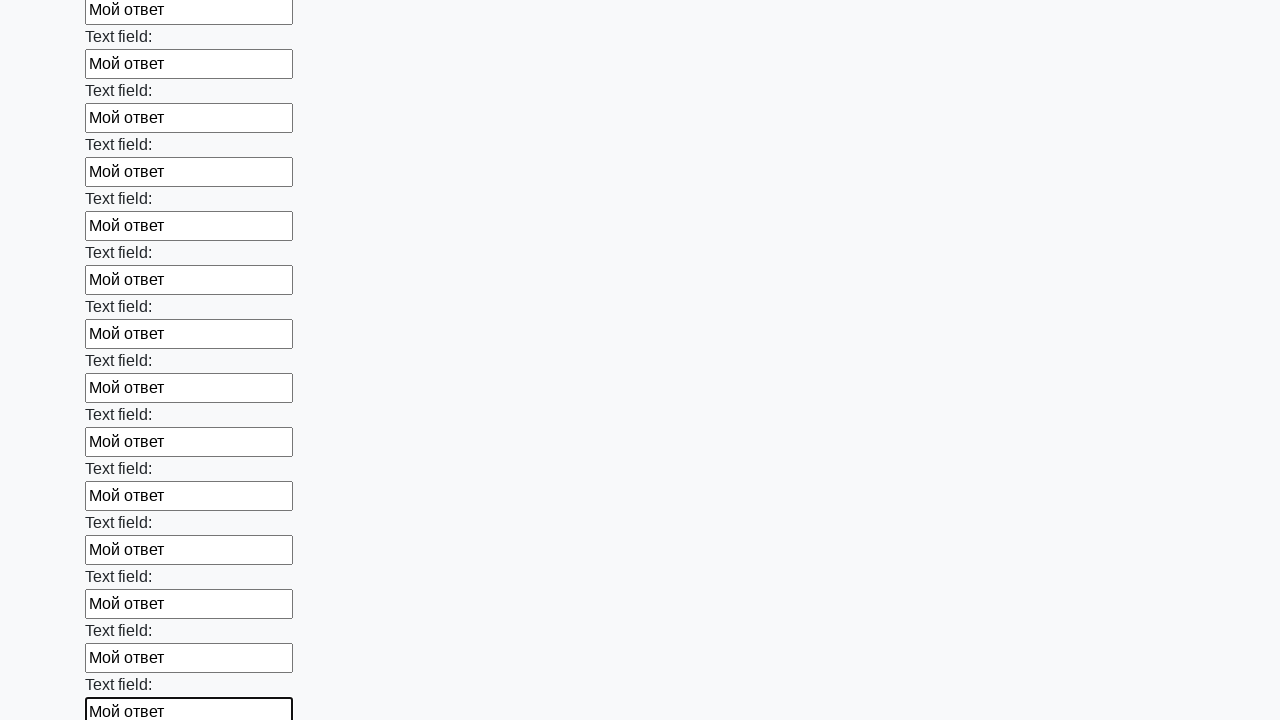

Filled an input field with 'Мой ответ' on input >> nth=64
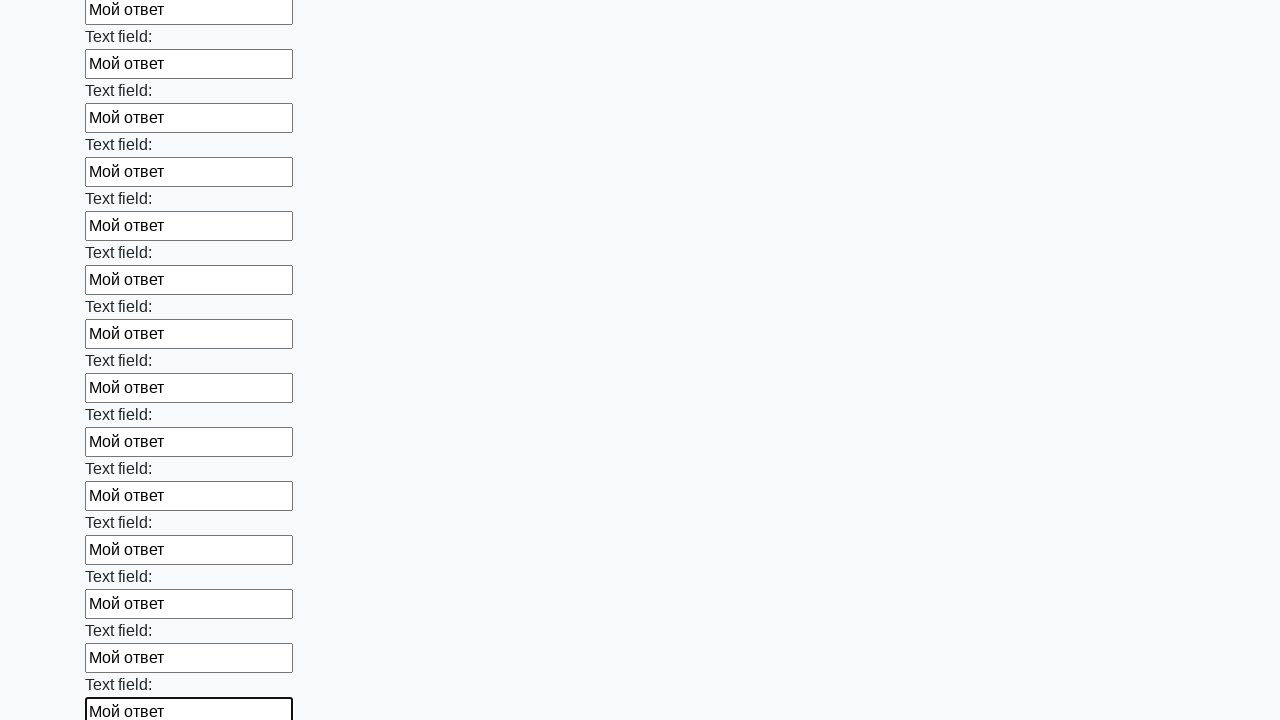

Filled an input field with 'Мой ответ' on input >> nth=65
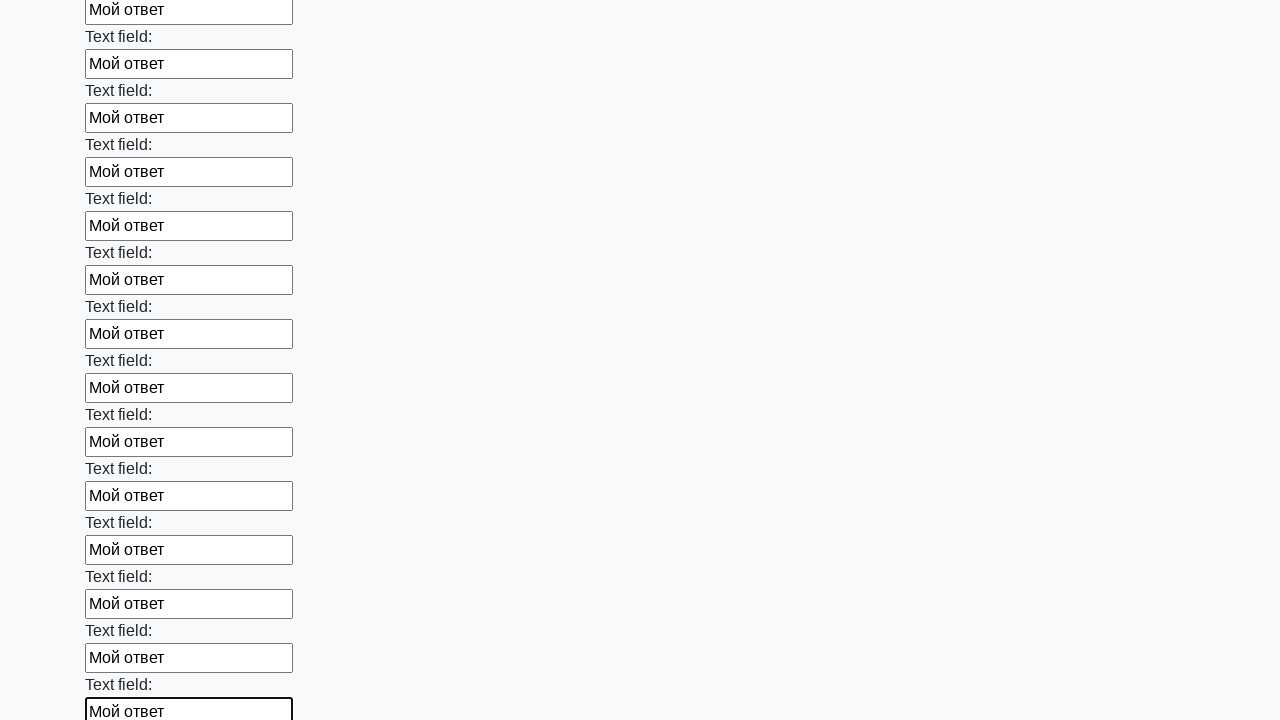

Filled an input field with 'Мой ответ' on input >> nth=66
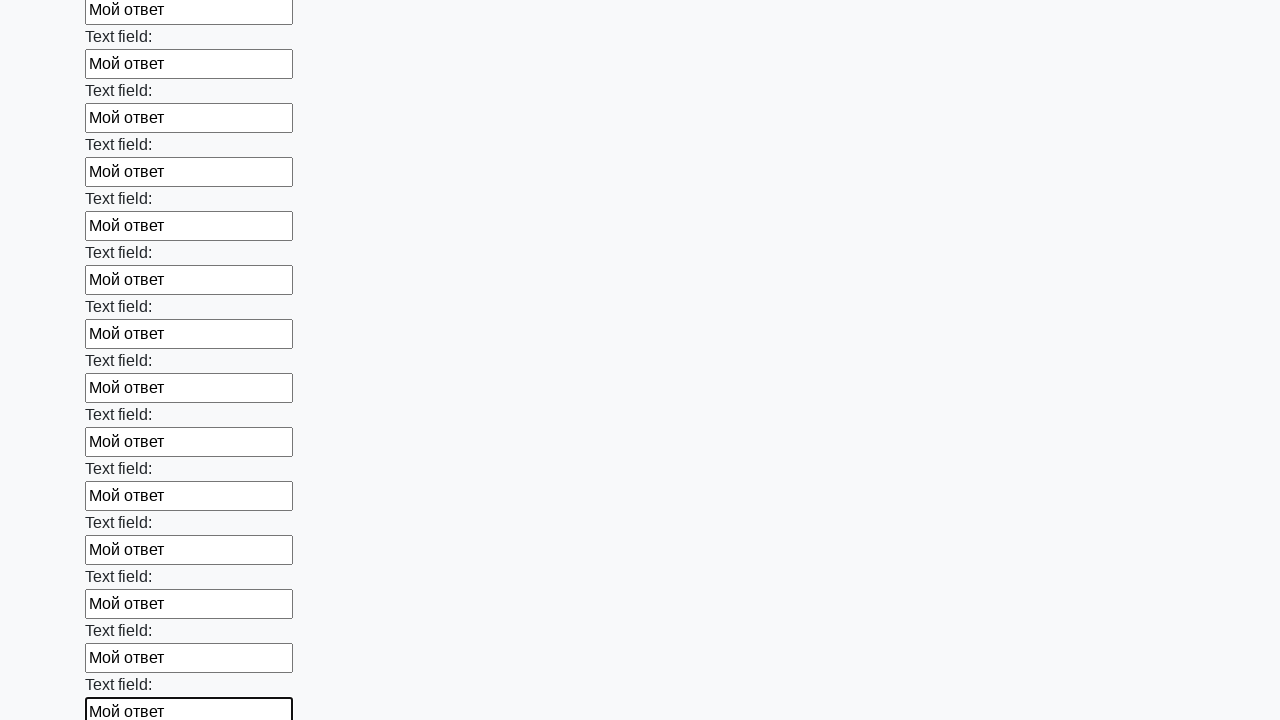

Filled an input field with 'Мой ответ' on input >> nth=67
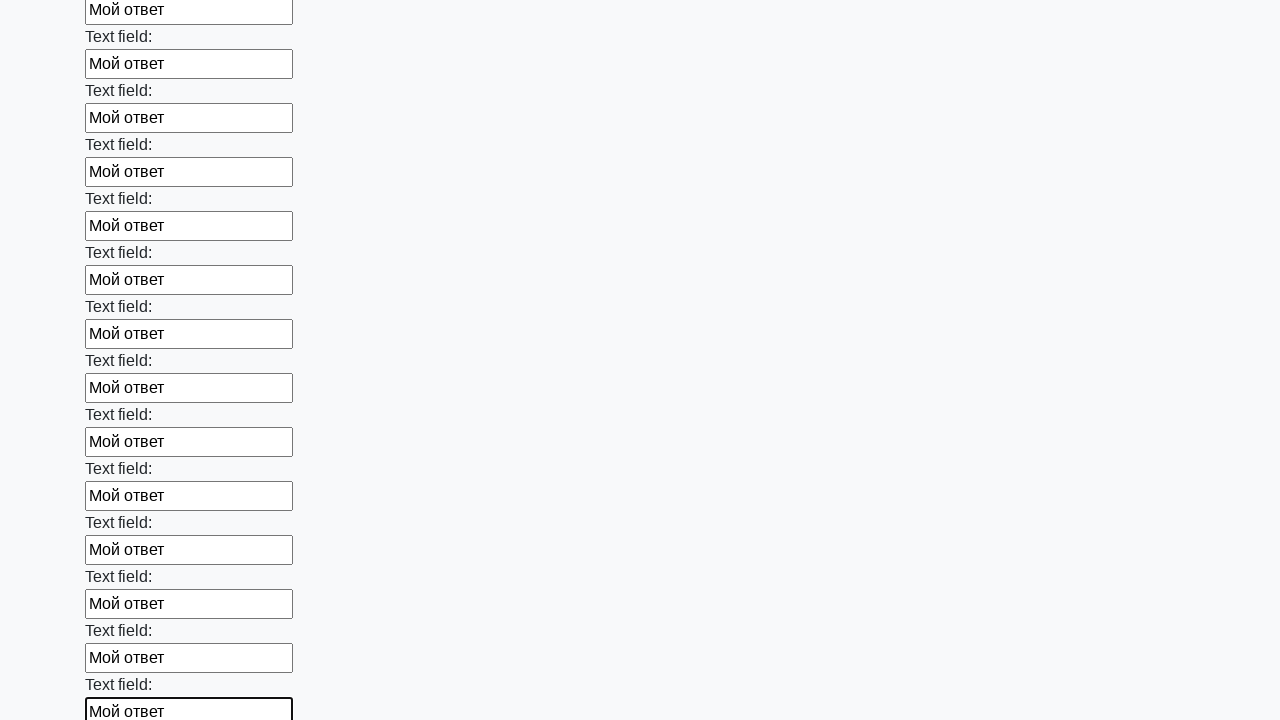

Filled an input field with 'Мой ответ' on input >> nth=68
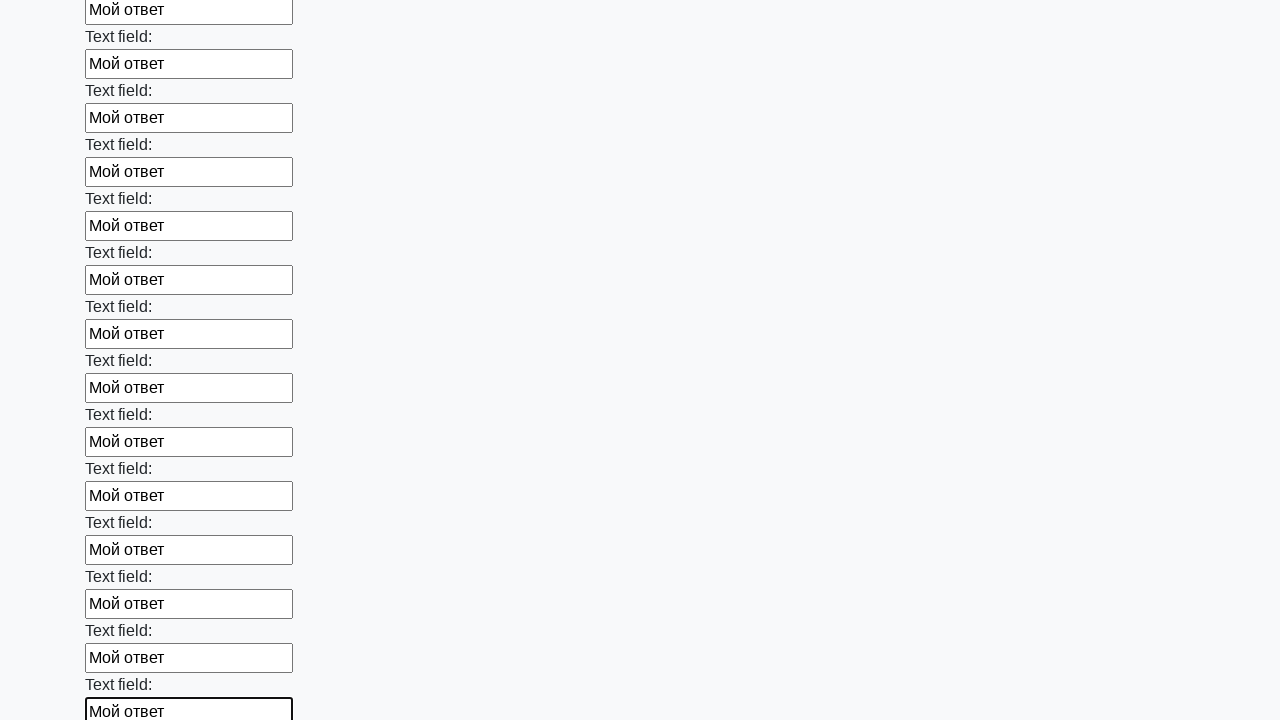

Filled an input field with 'Мой ответ' on input >> nth=69
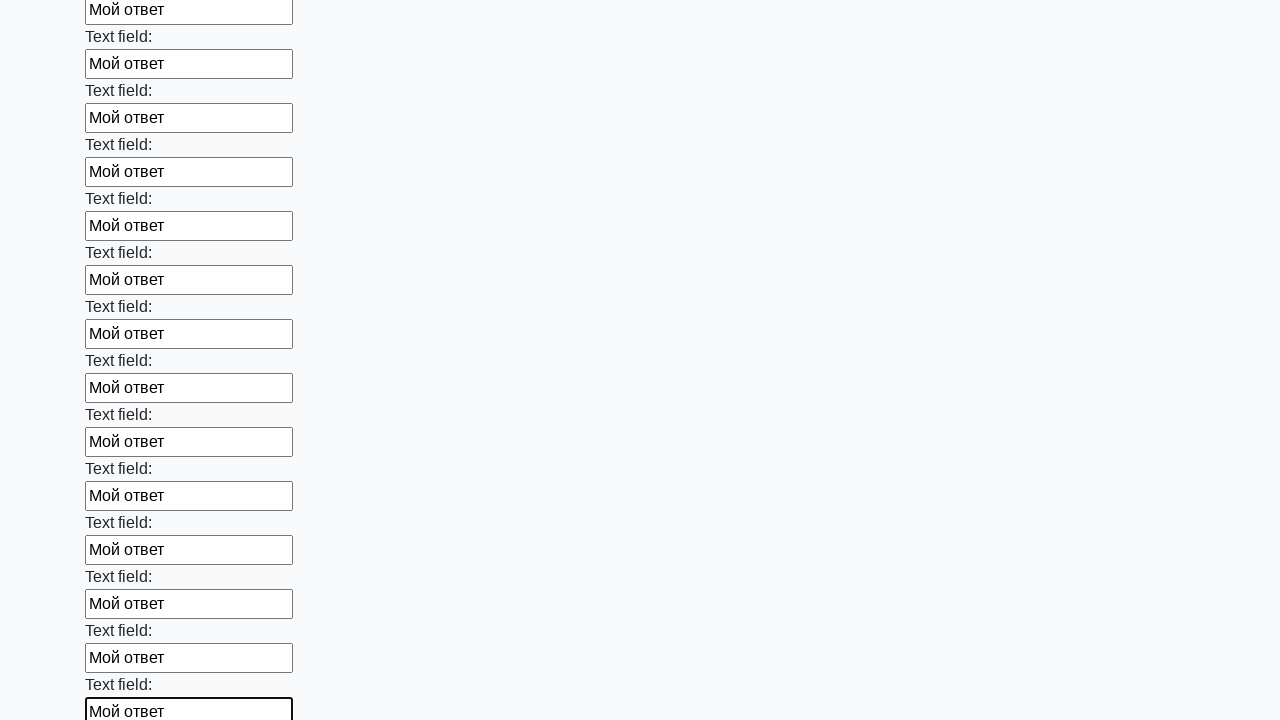

Filled an input field with 'Мой ответ' on input >> nth=70
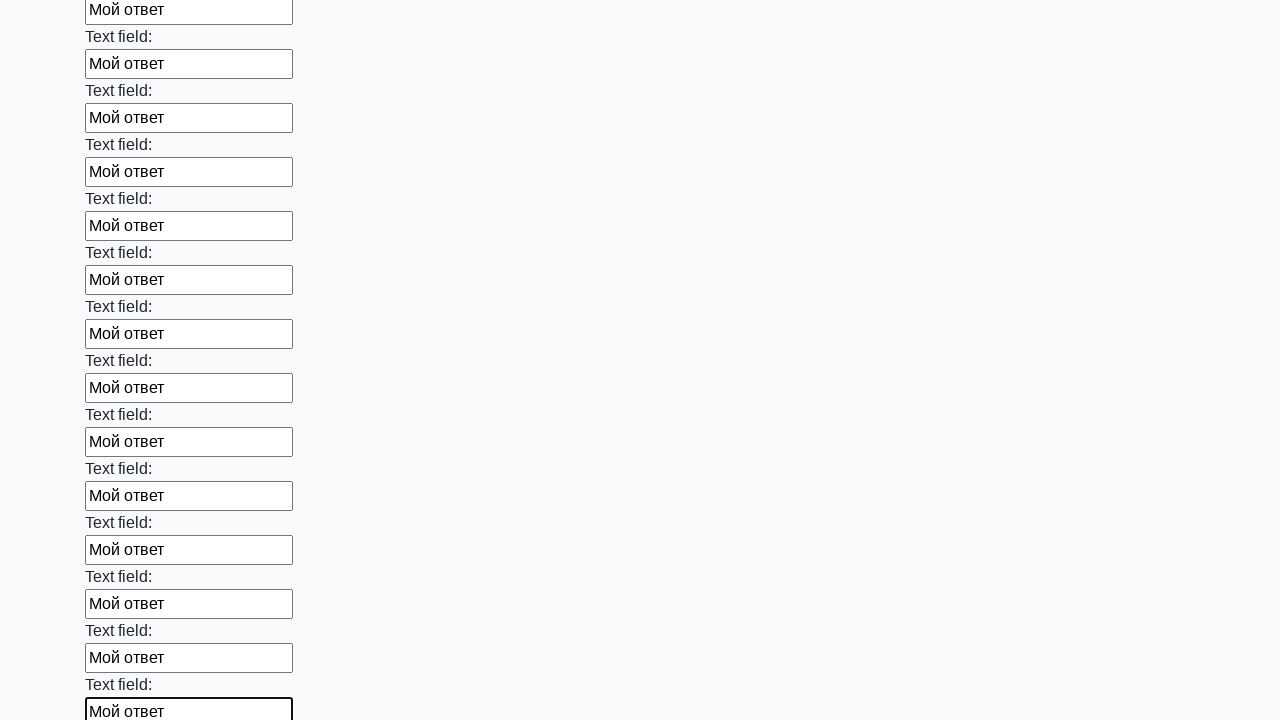

Filled an input field with 'Мой ответ' on input >> nth=71
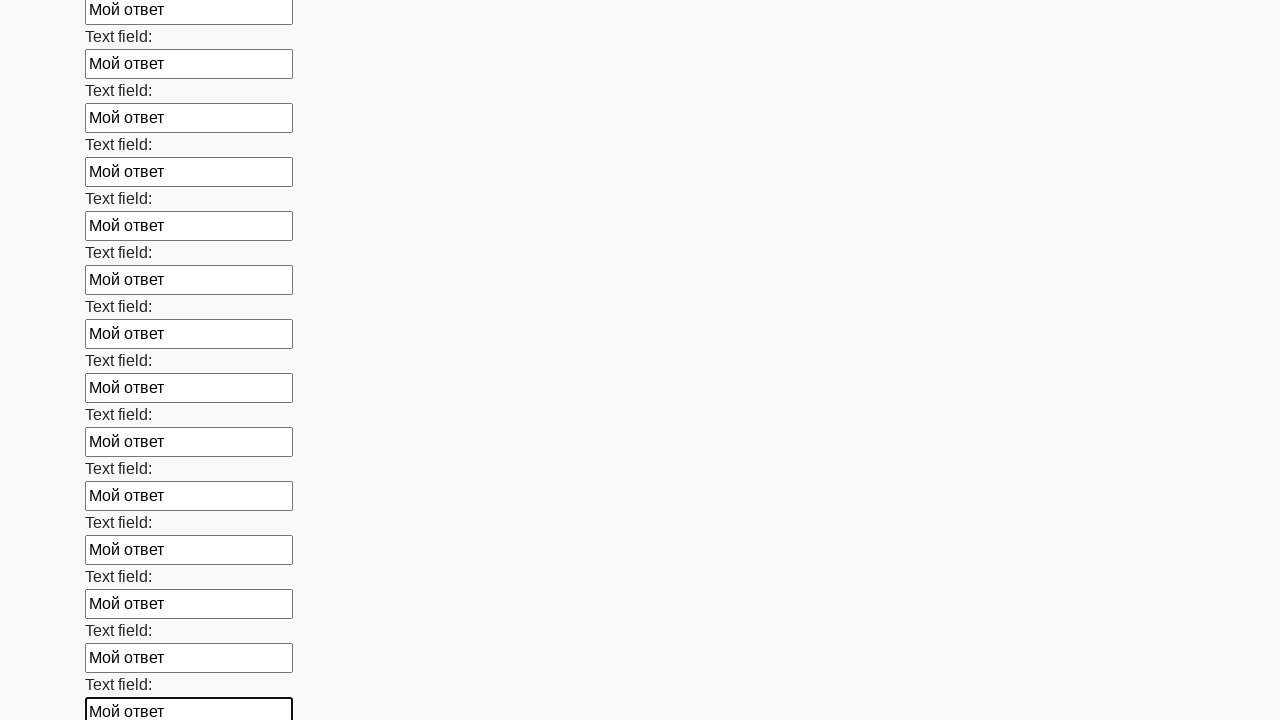

Filled an input field with 'Мой ответ' on input >> nth=72
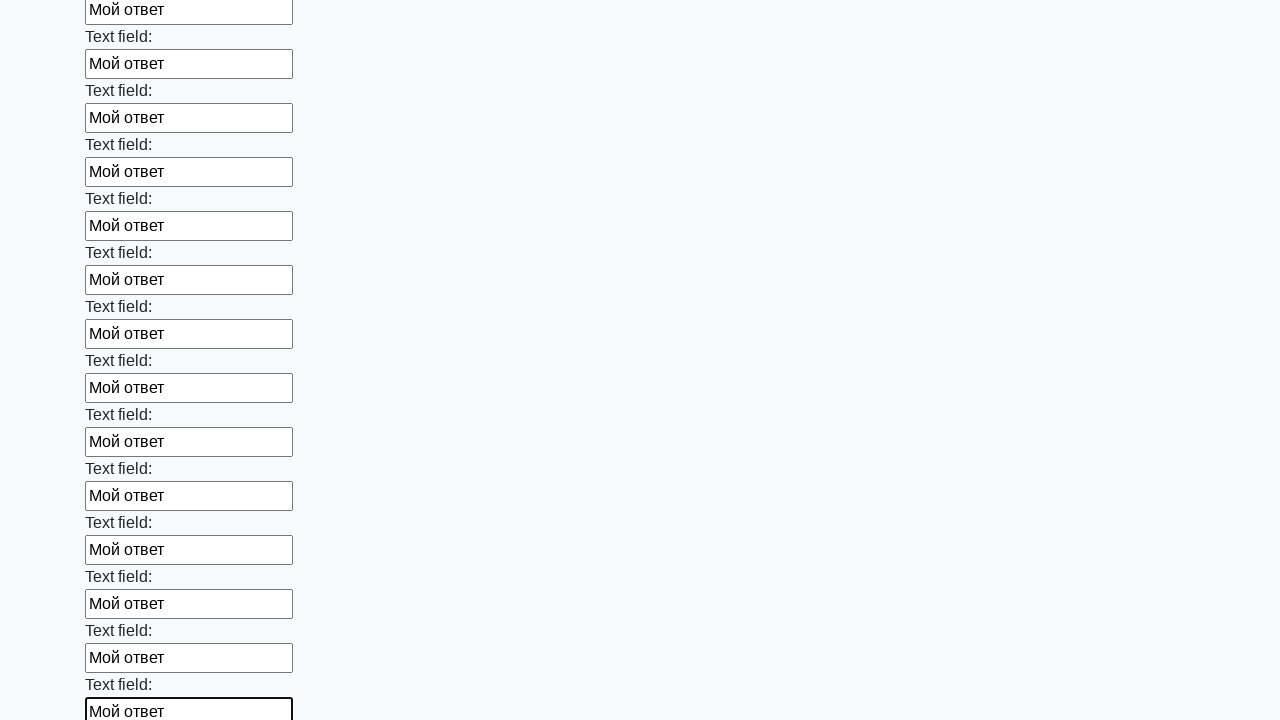

Filled an input field with 'Мой ответ' on input >> nth=73
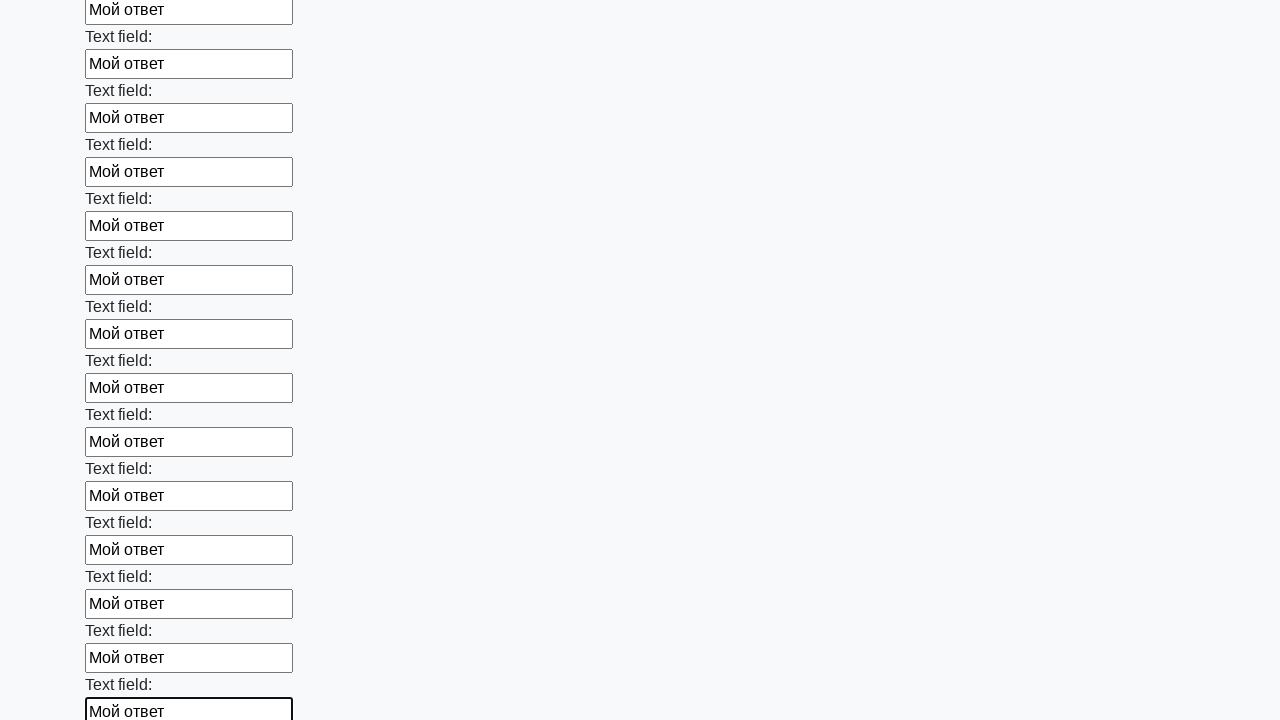

Filled an input field with 'Мой ответ' on input >> nth=74
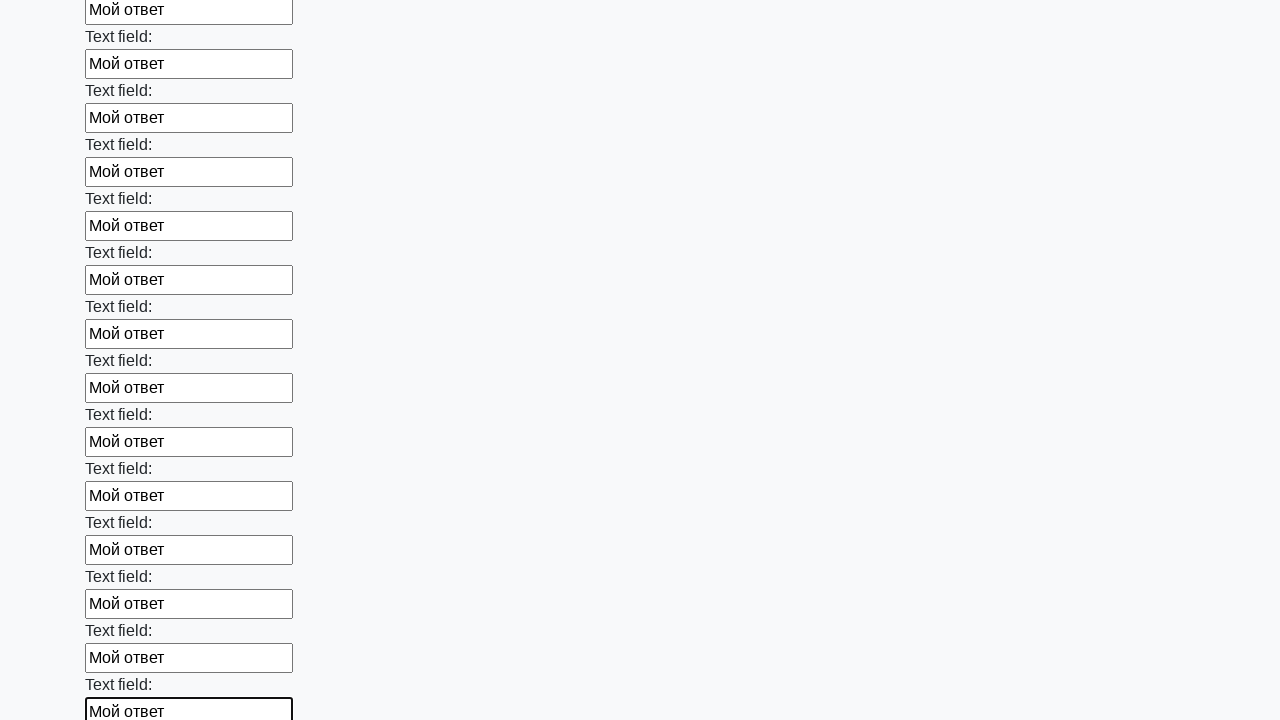

Filled an input field with 'Мой ответ' on input >> nth=75
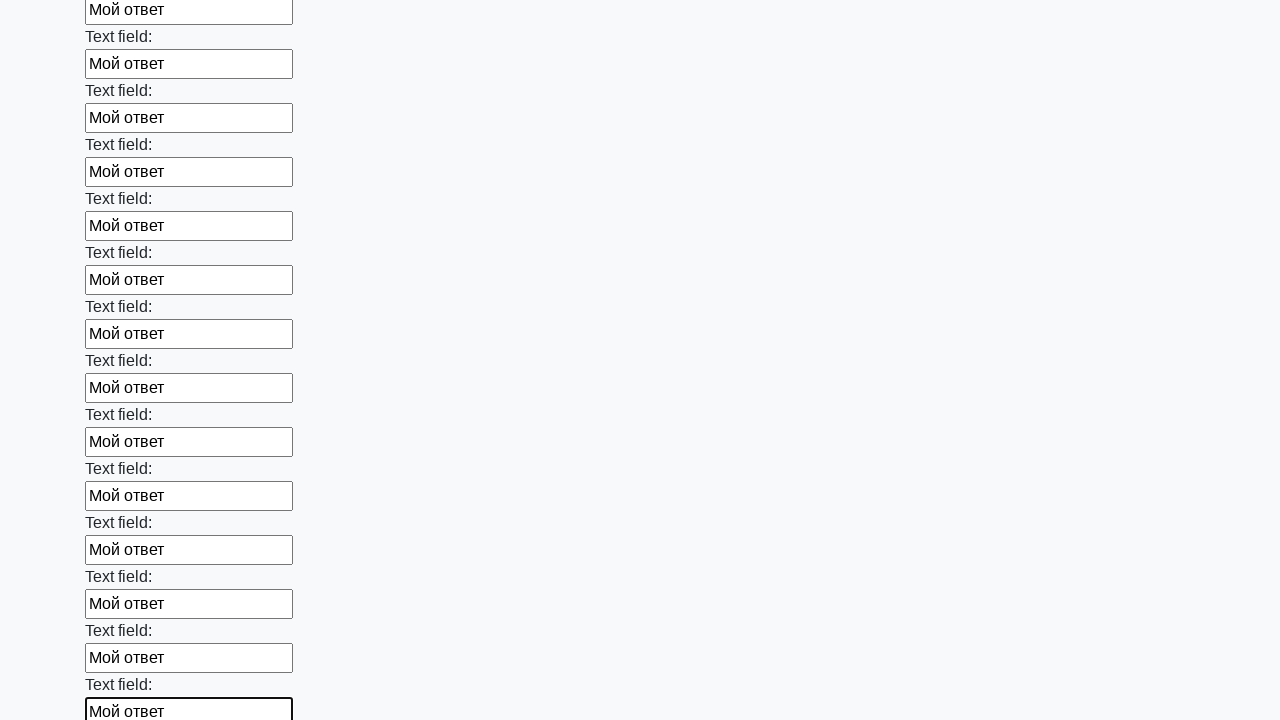

Filled an input field with 'Мой ответ' on input >> nth=76
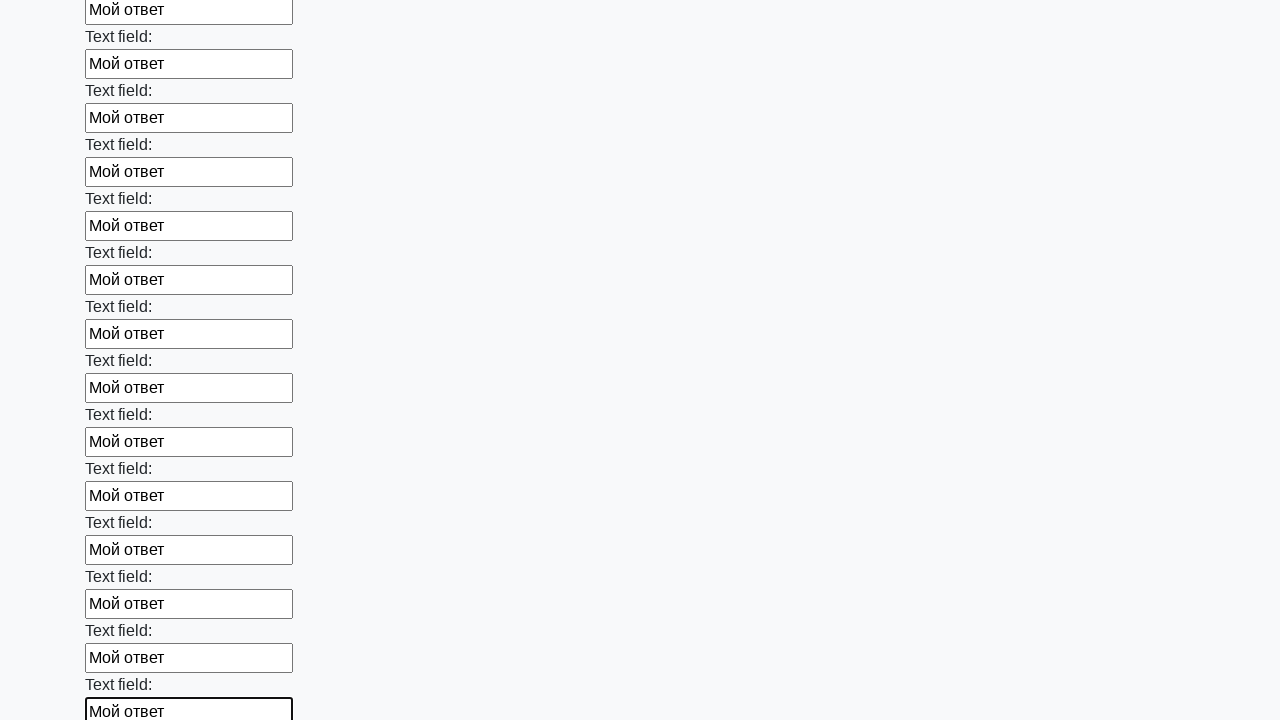

Filled an input field with 'Мой ответ' on input >> nth=77
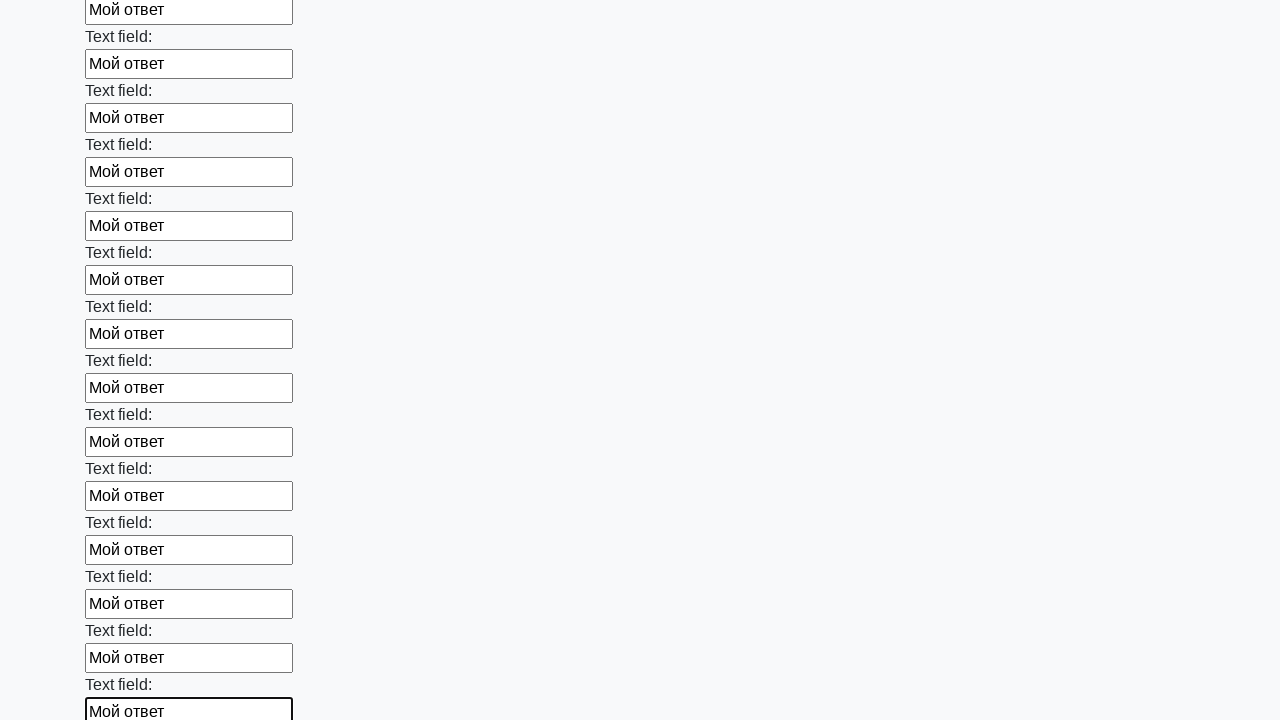

Filled an input field with 'Мой ответ' on input >> nth=78
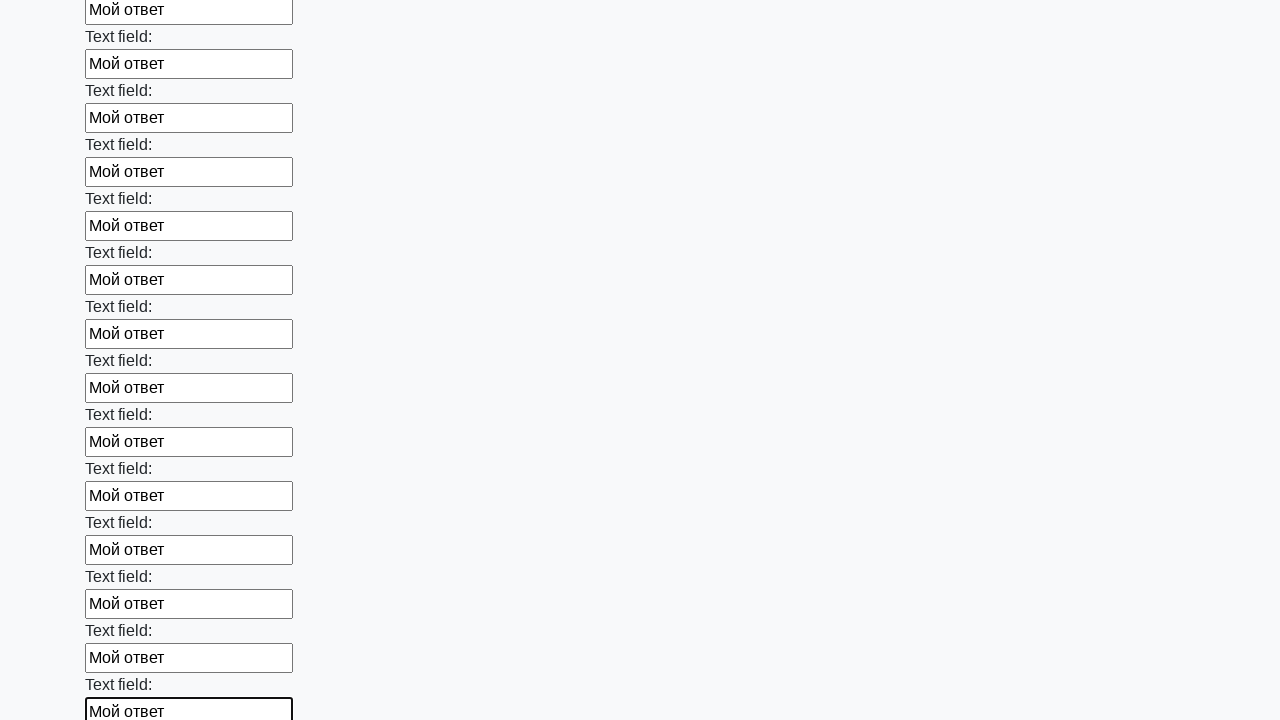

Filled an input field with 'Мой ответ' on input >> nth=79
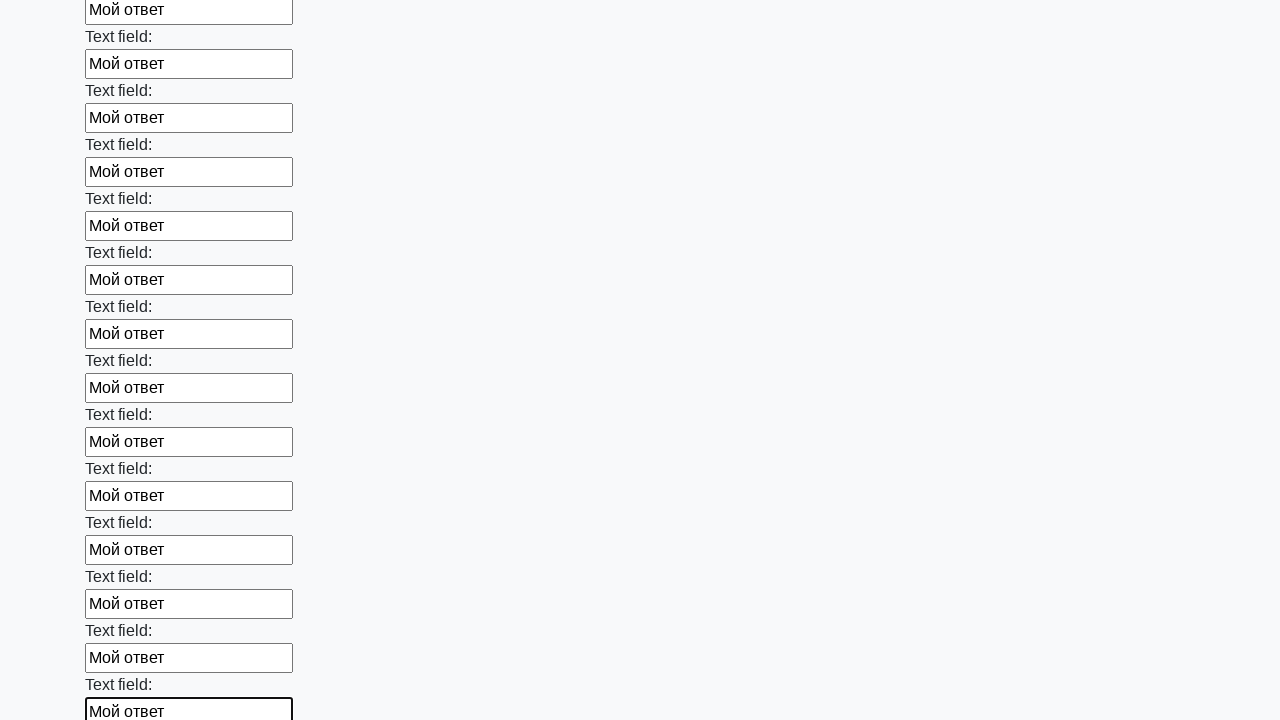

Filled an input field with 'Мой ответ' on input >> nth=80
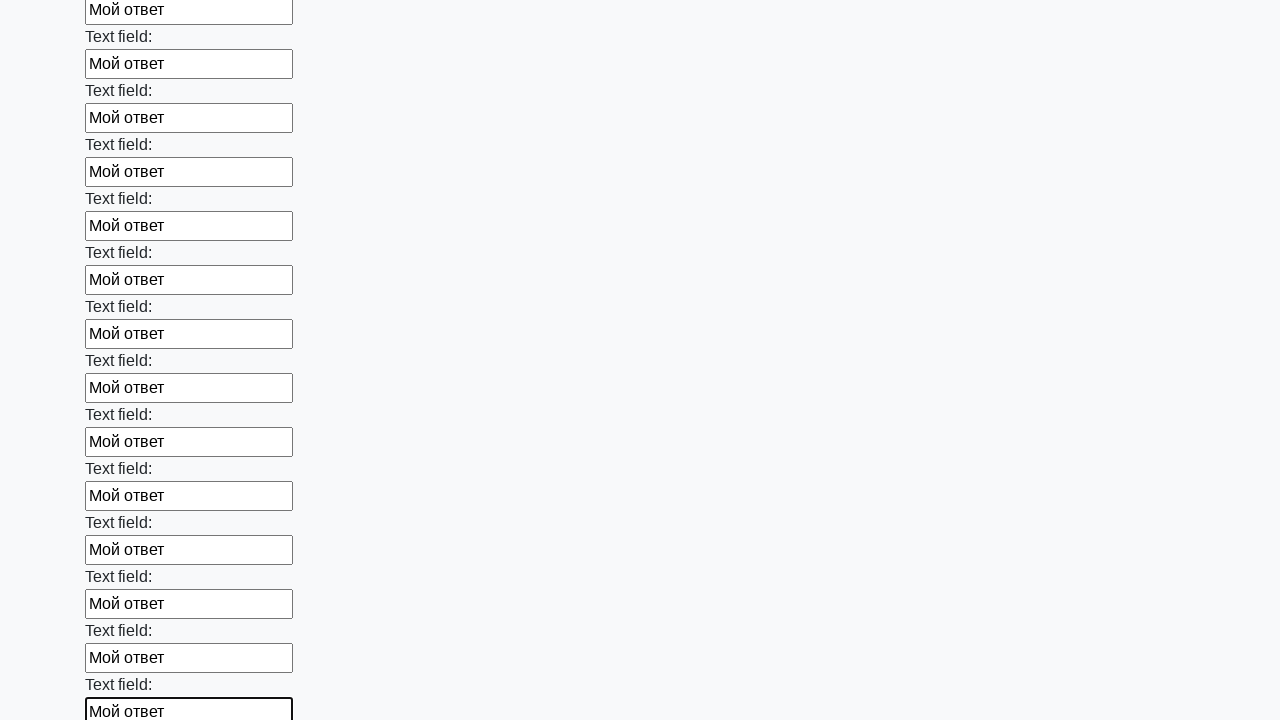

Filled an input field with 'Мой ответ' on input >> nth=81
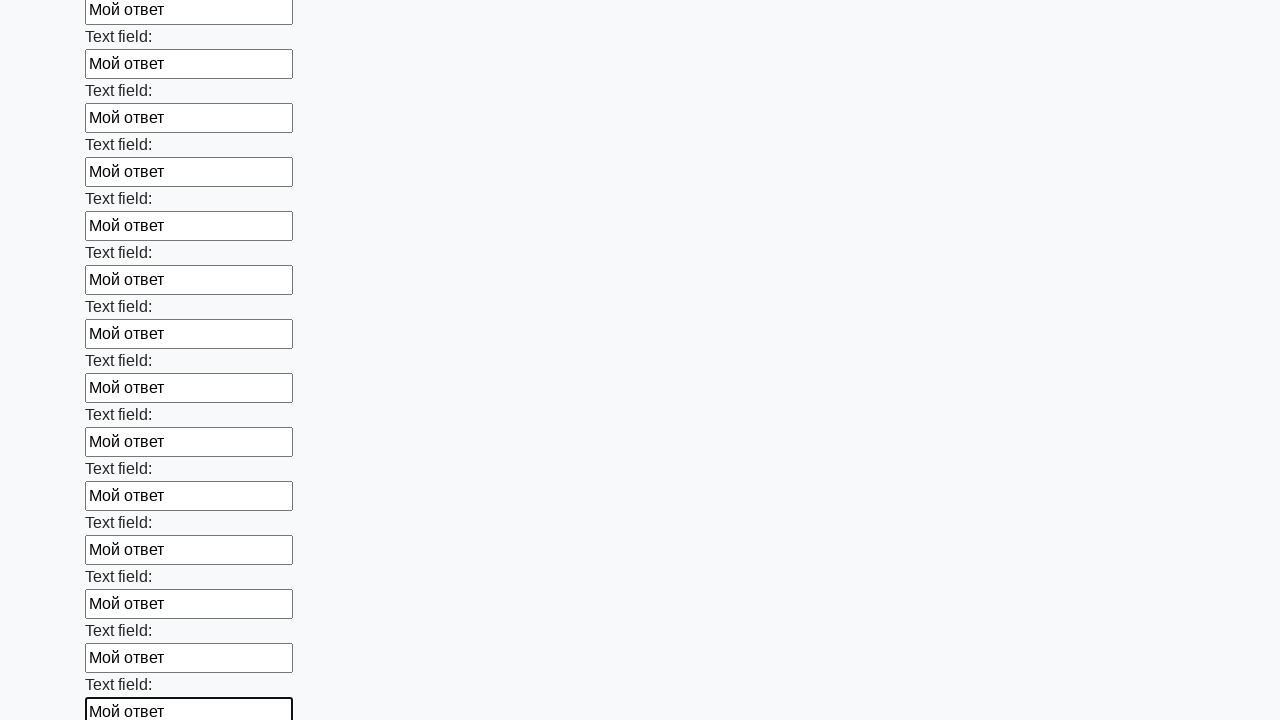

Filled an input field with 'Мой ответ' on input >> nth=82
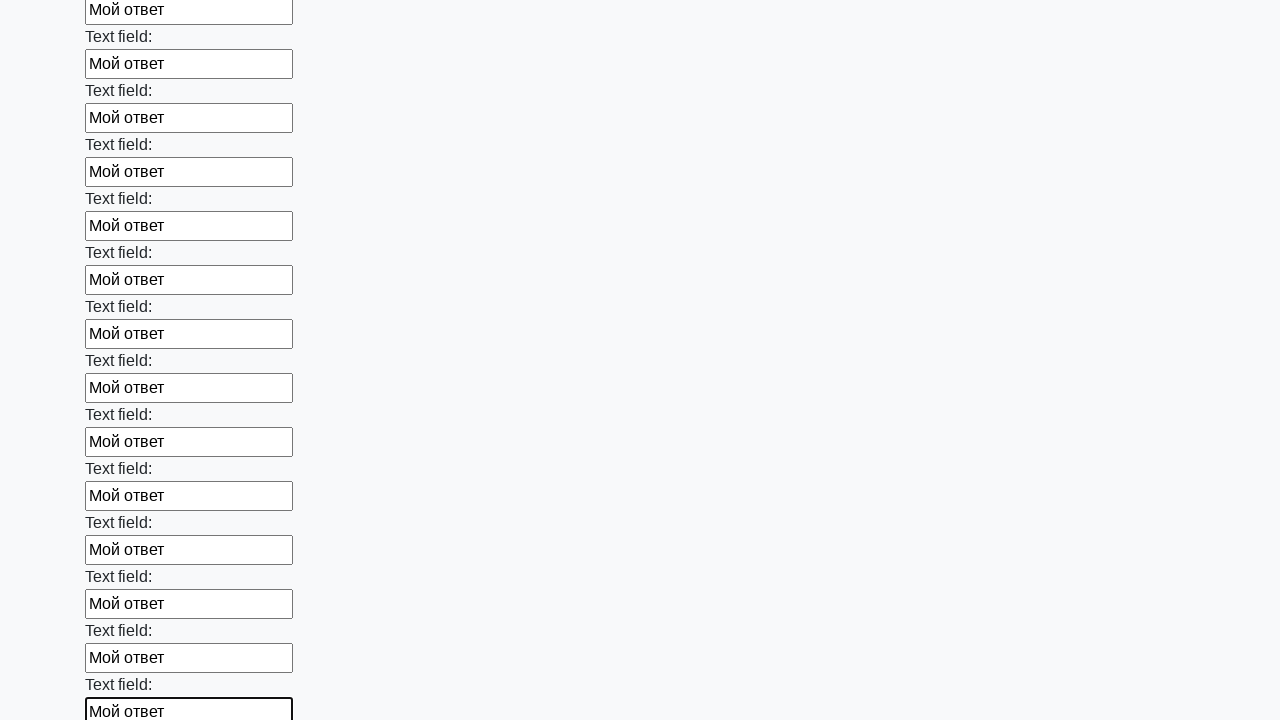

Filled an input field with 'Мой ответ' on input >> nth=83
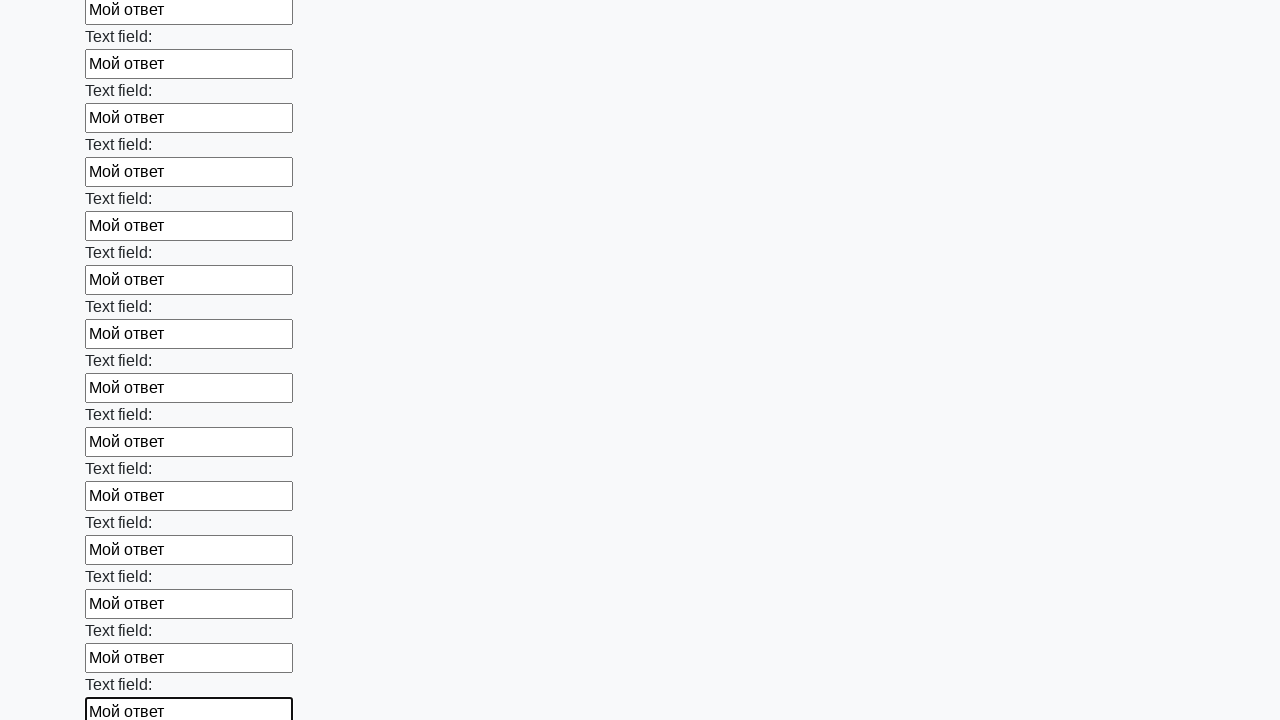

Filled an input field with 'Мой ответ' on input >> nth=84
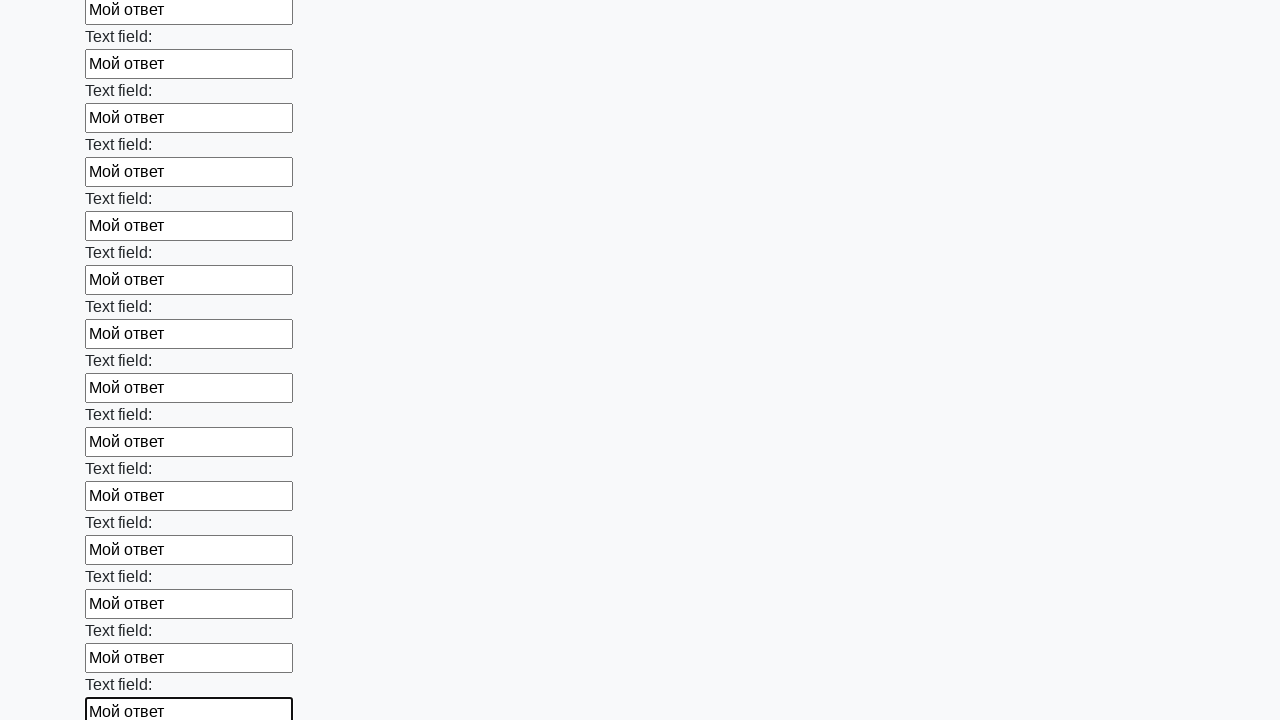

Filled an input field with 'Мой ответ' on input >> nth=85
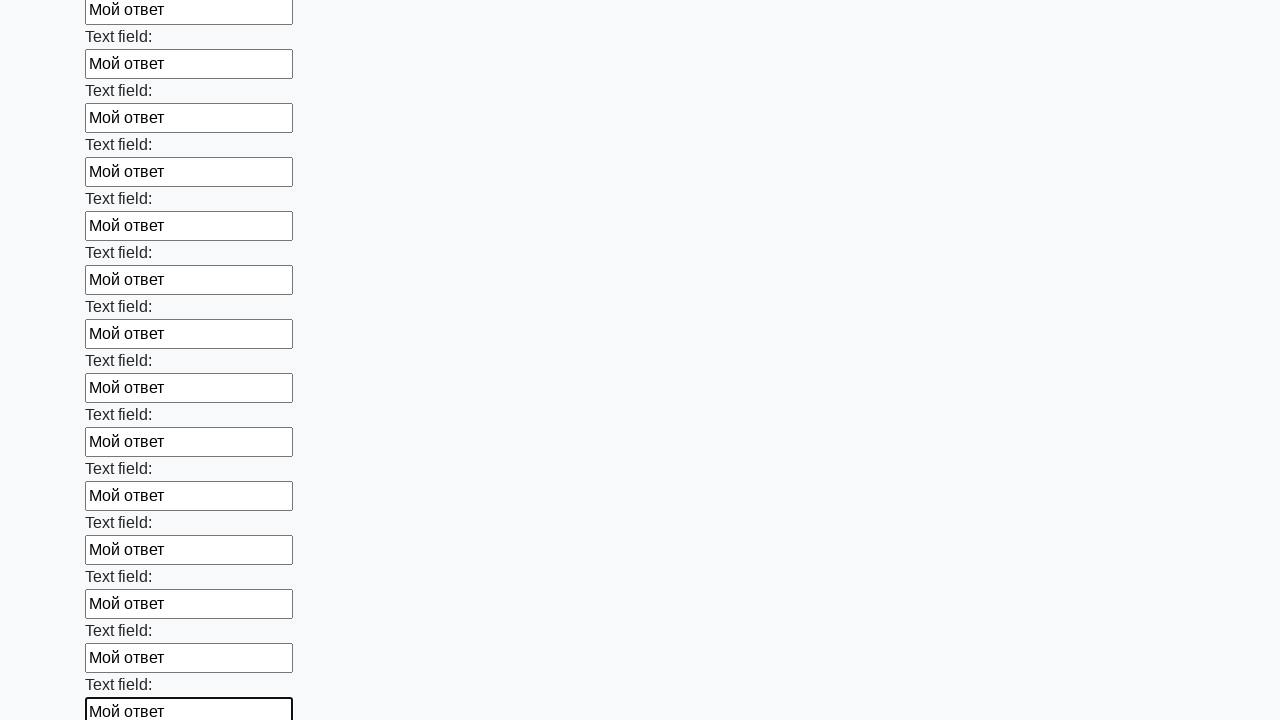

Filled an input field with 'Мой ответ' on input >> nth=86
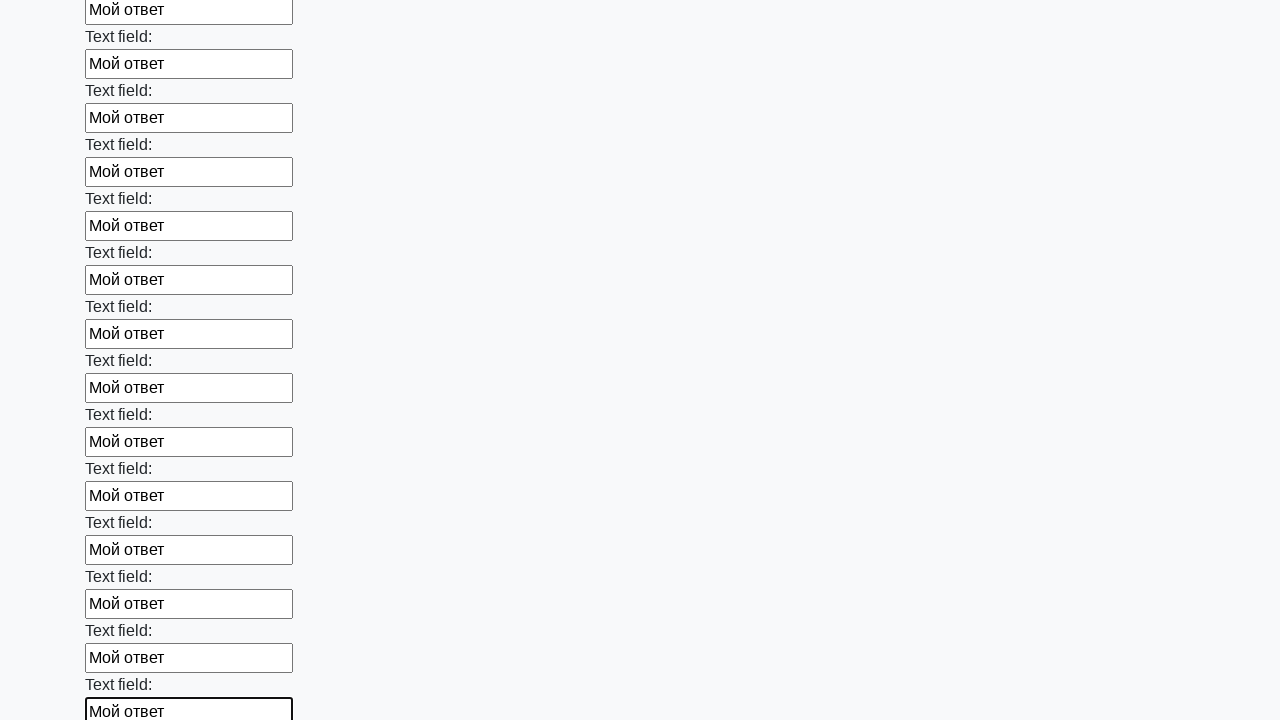

Filled an input field with 'Мой ответ' on input >> nth=87
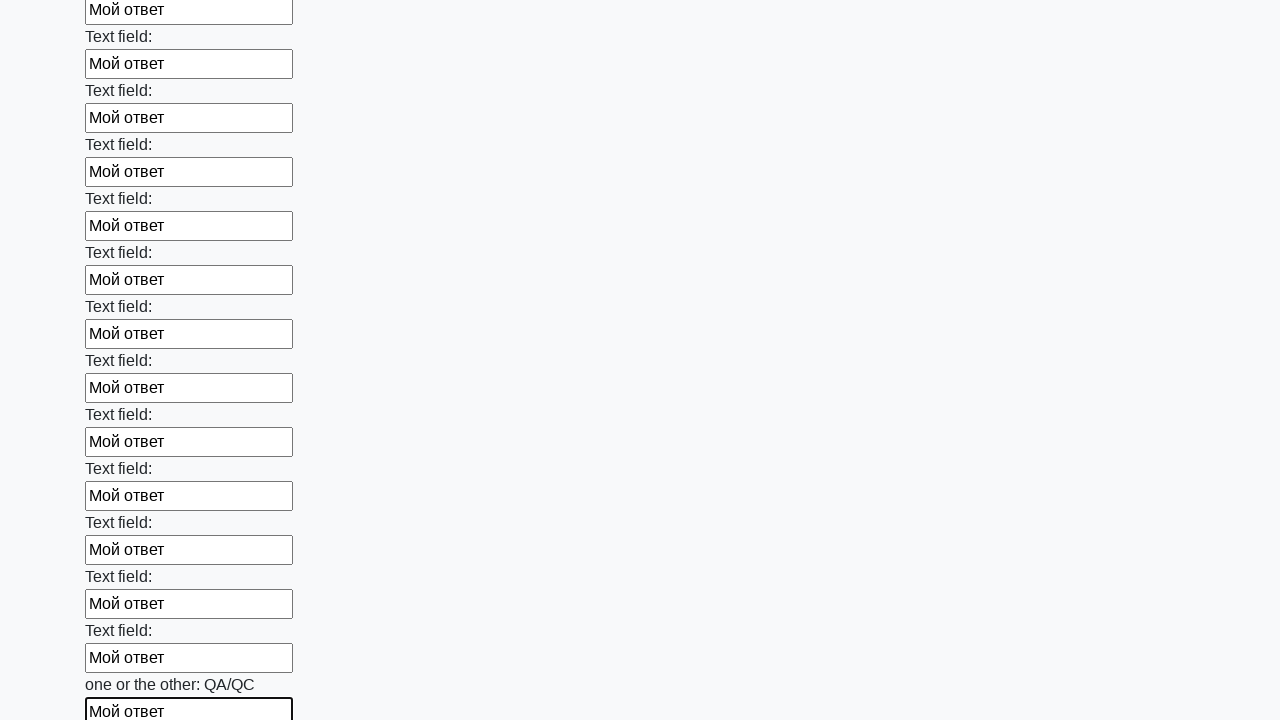

Filled an input field with 'Мой ответ' on input >> nth=88
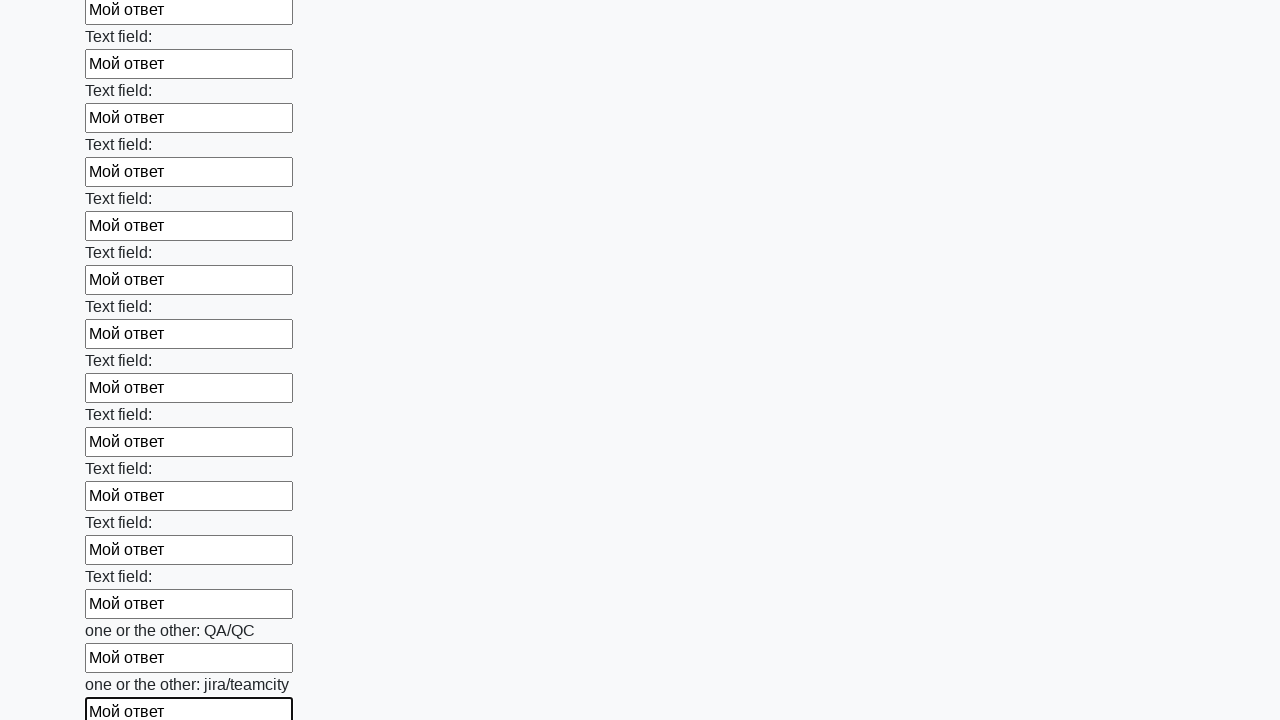

Filled an input field with 'Мой ответ' on input >> nth=89
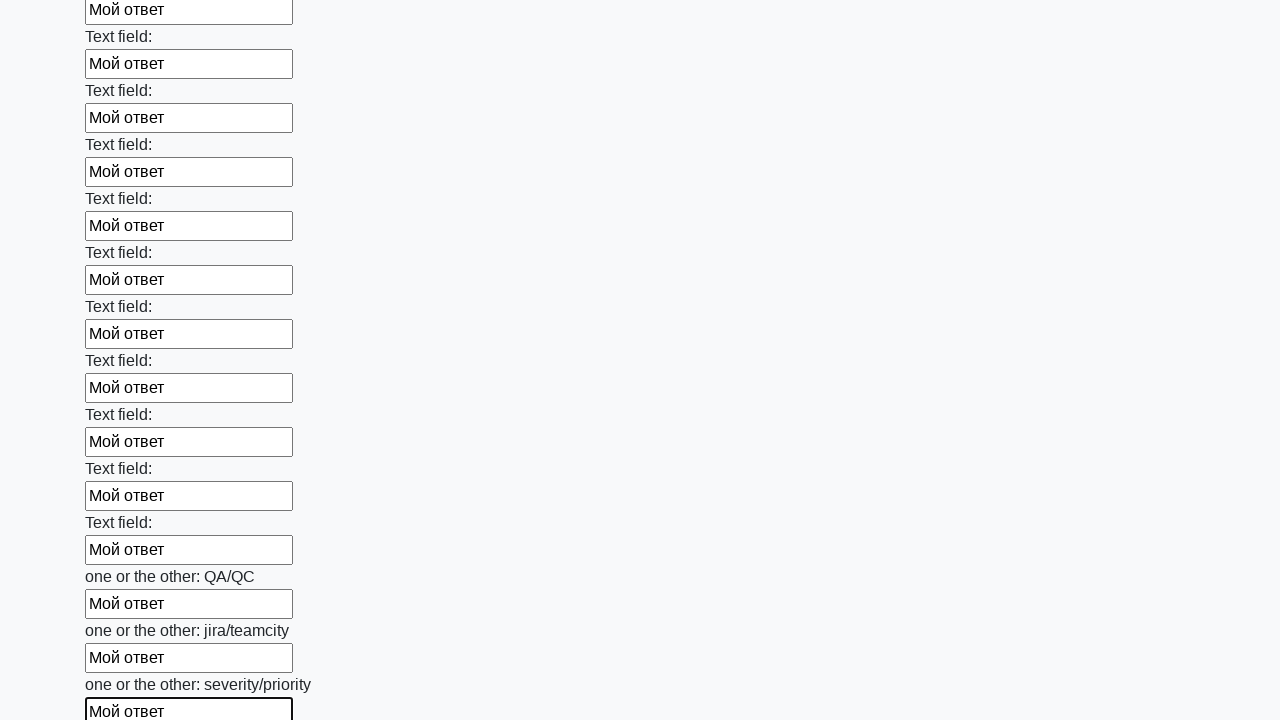

Filled an input field with 'Мой ответ' on input >> nth=90
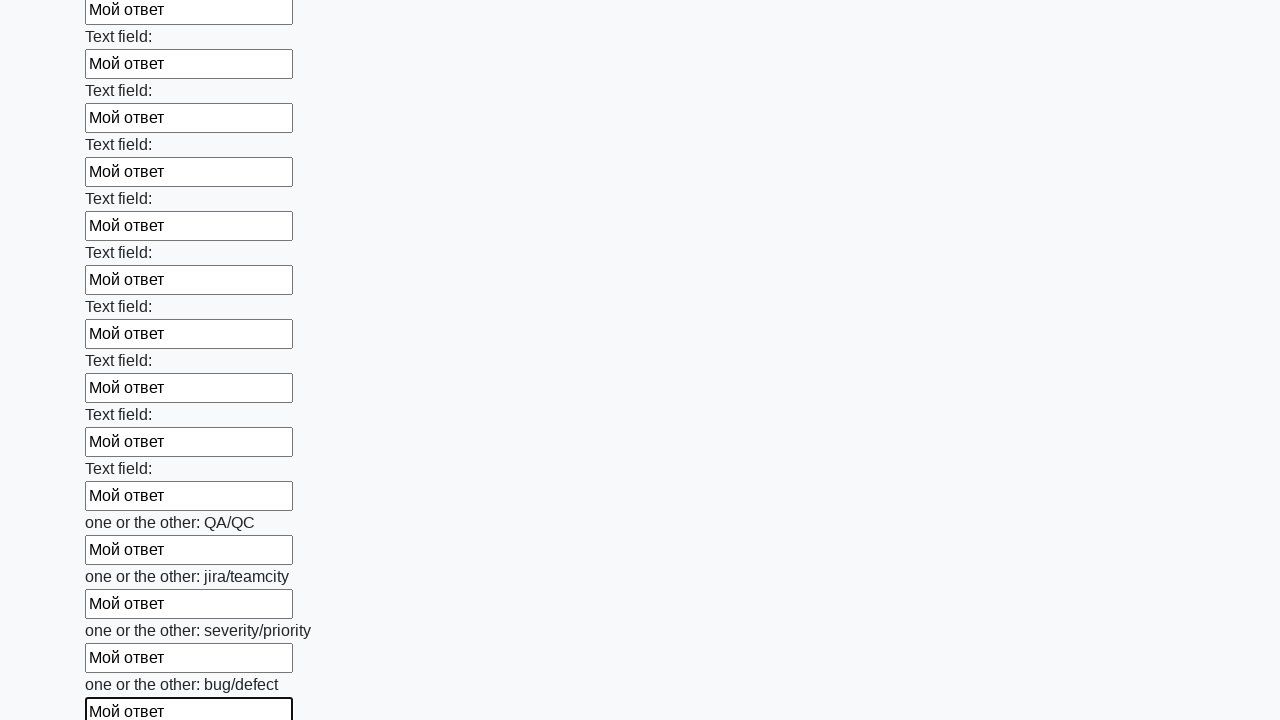

Filled an input field with 'Мой ответ' on input >> nth=91
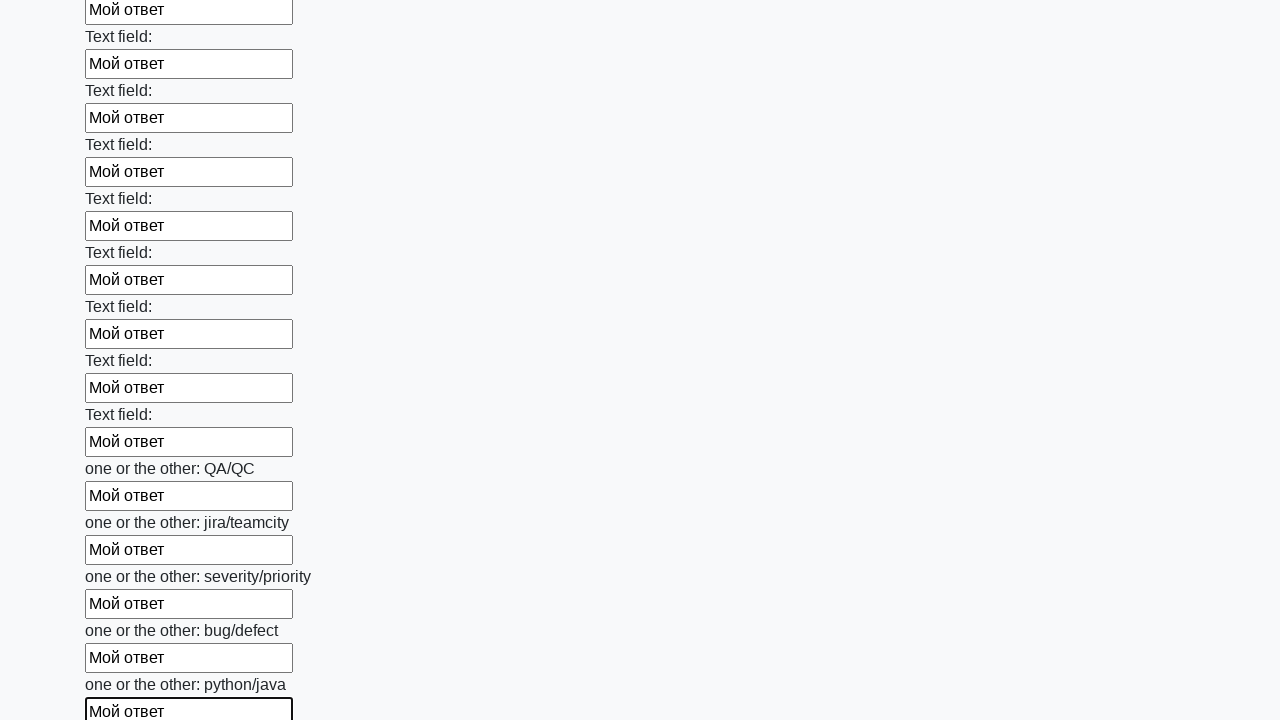

Filled an input field with 'Мой ответ' on input >> nth=92
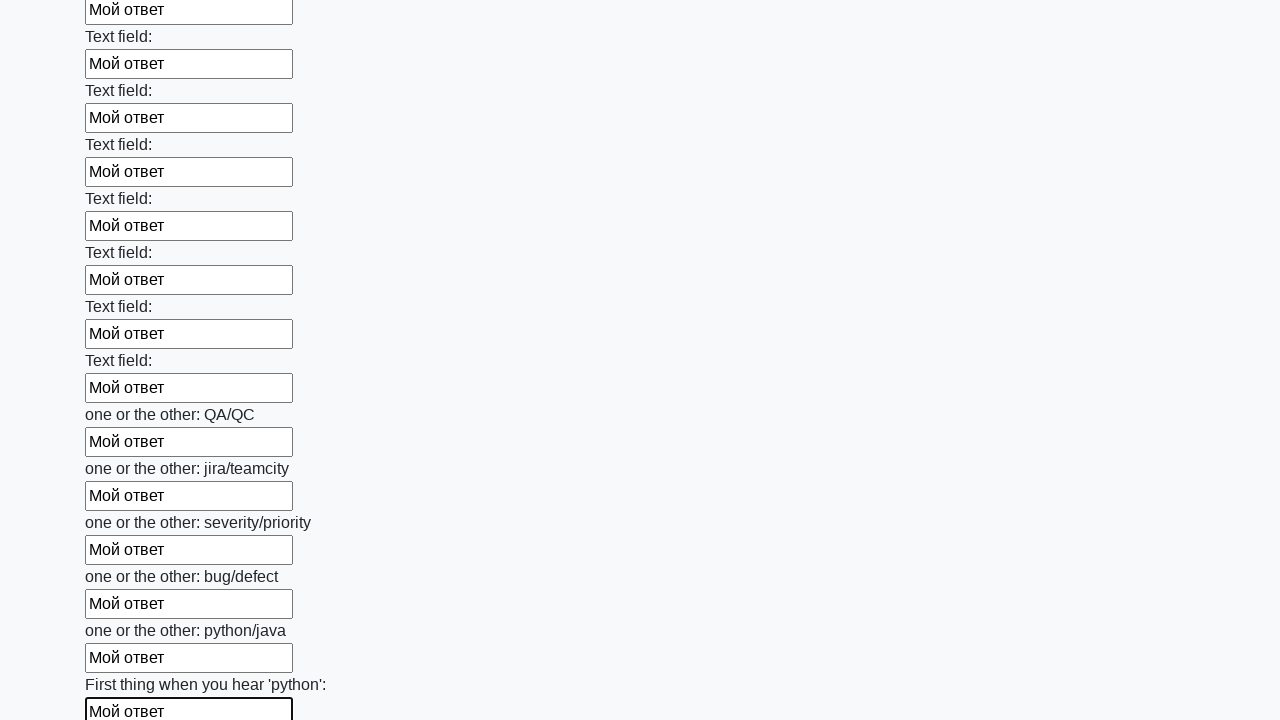

Filled an input field with 'Мой ответ' on input >> nth=93
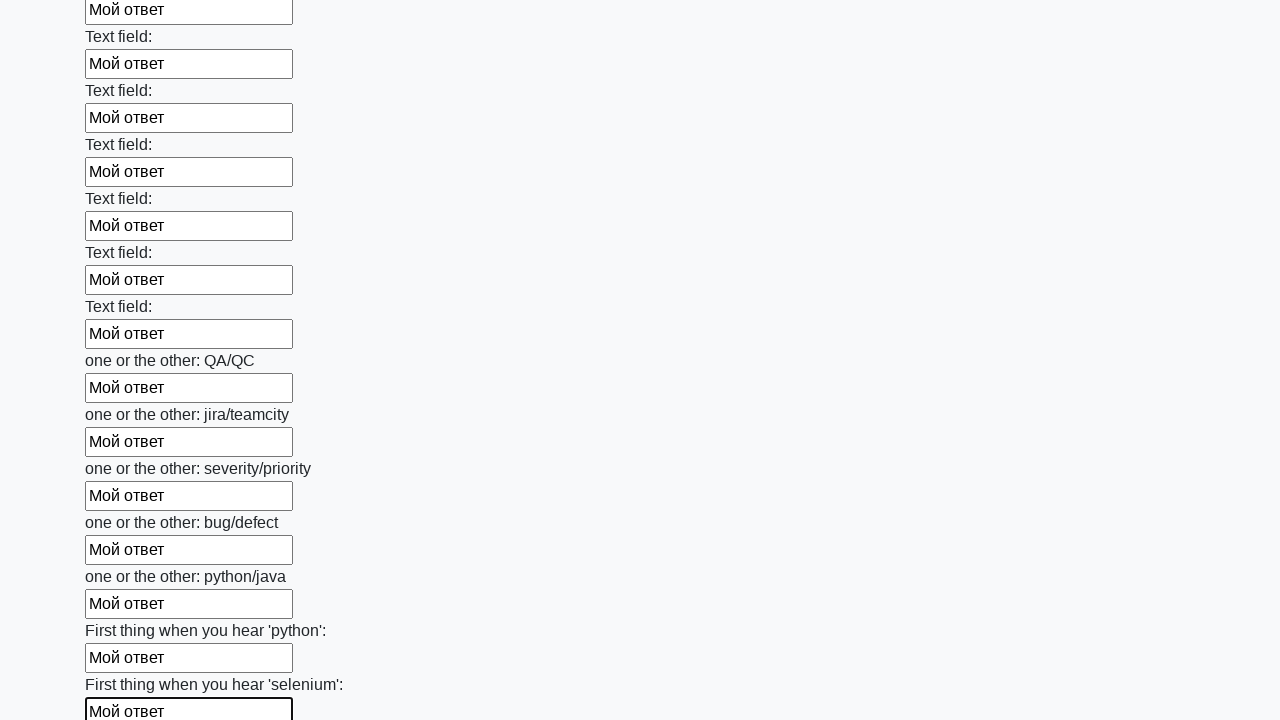

Filled an input field with 'Мой ответ' on input >> nth=94
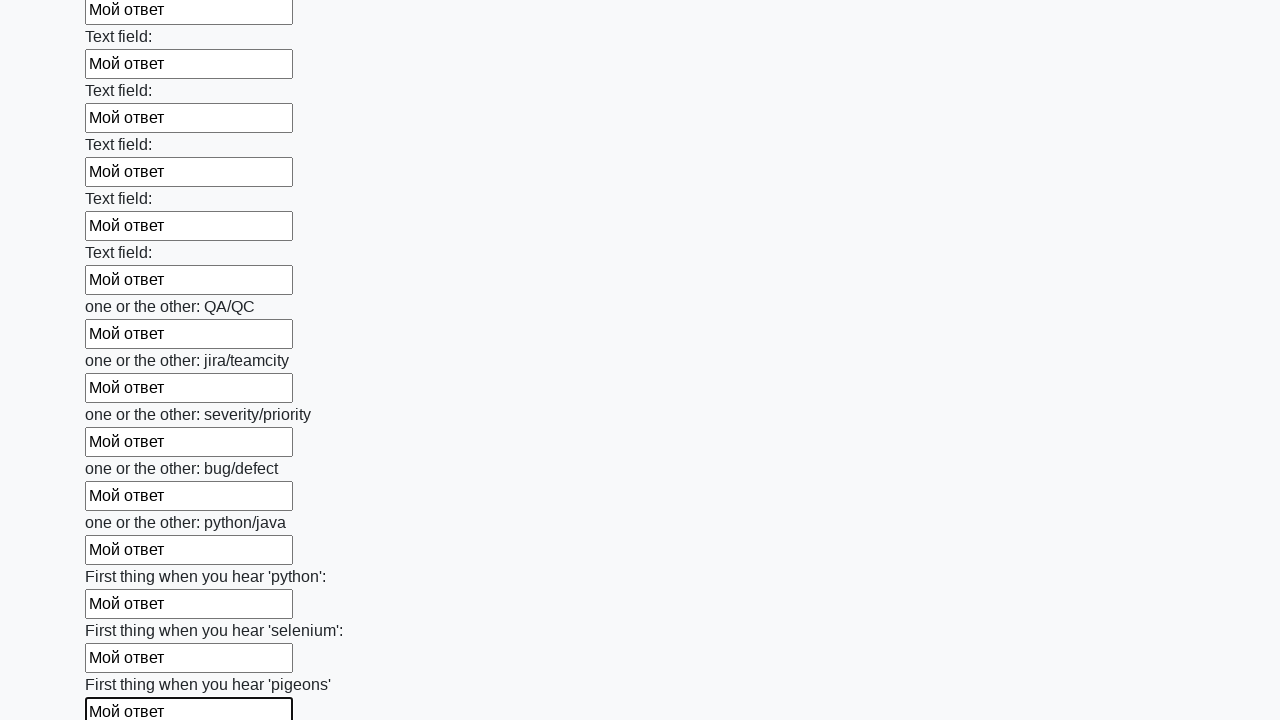

Filled an input field with 'Мой ответ' on input >> nth=95
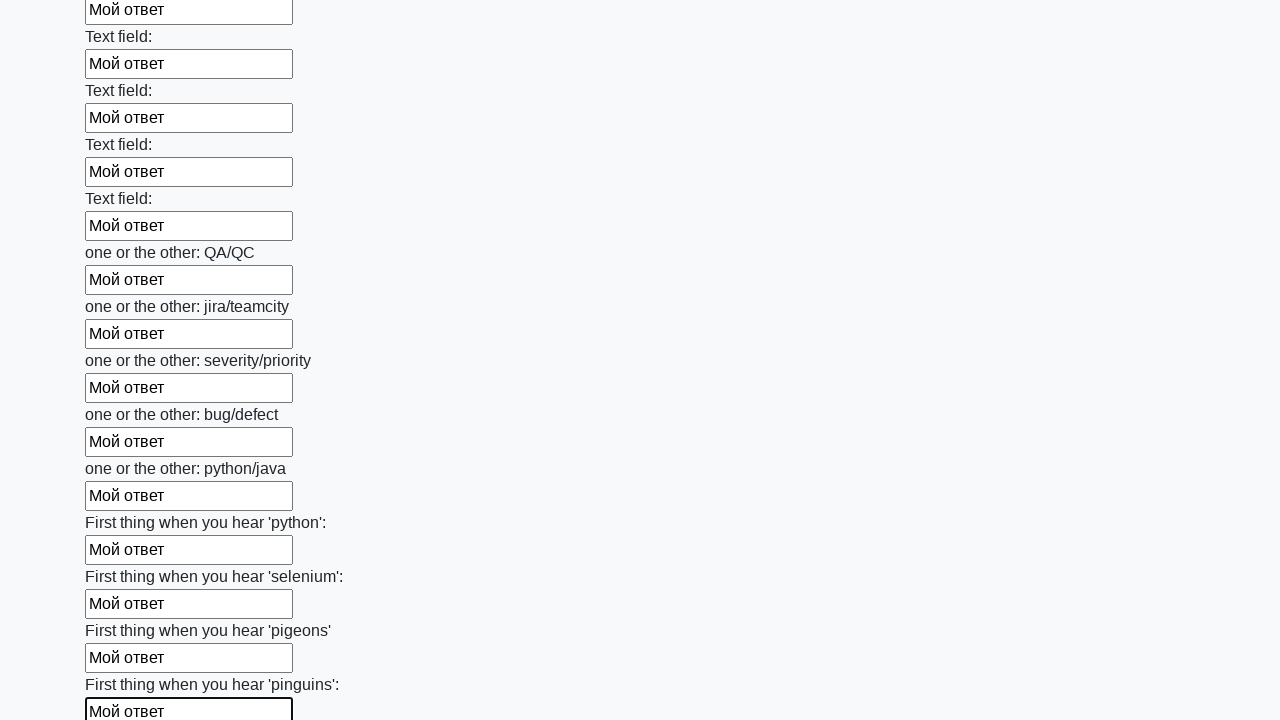

Filled an input field with 'Мой ответ' on input >> nth=96
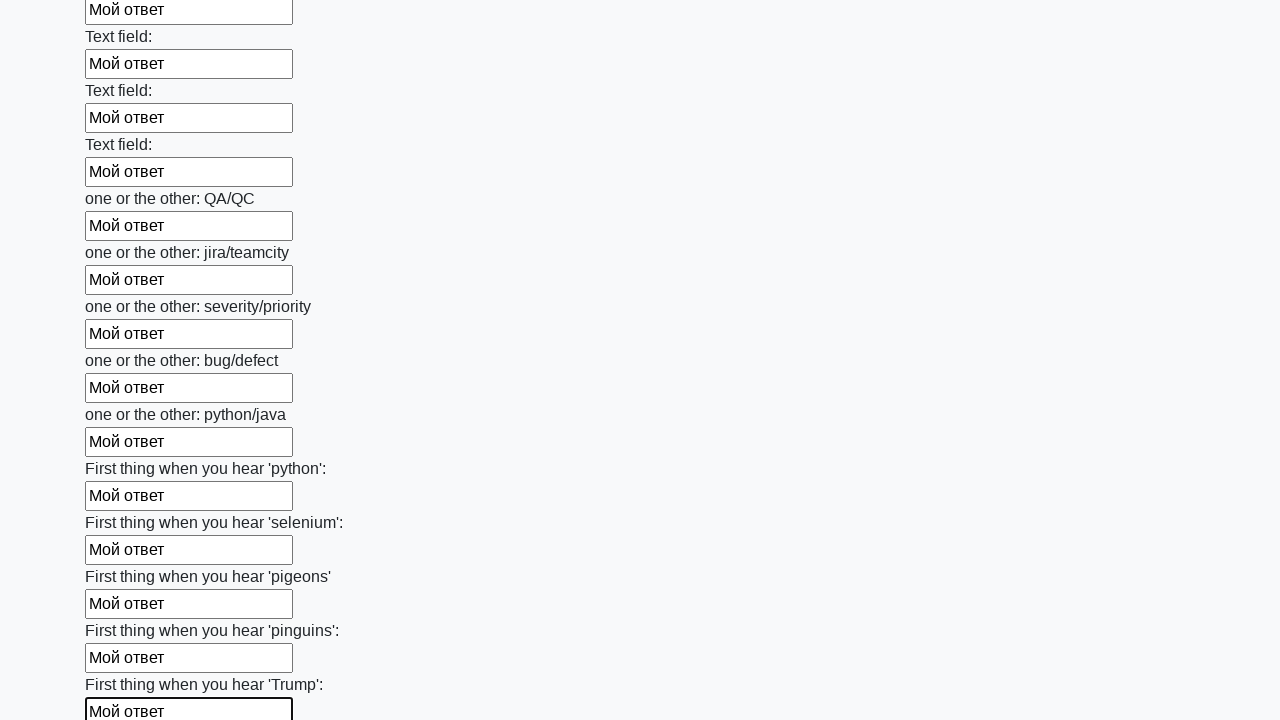

Filled an input field with 'Мой ответ' on input >> nth=97
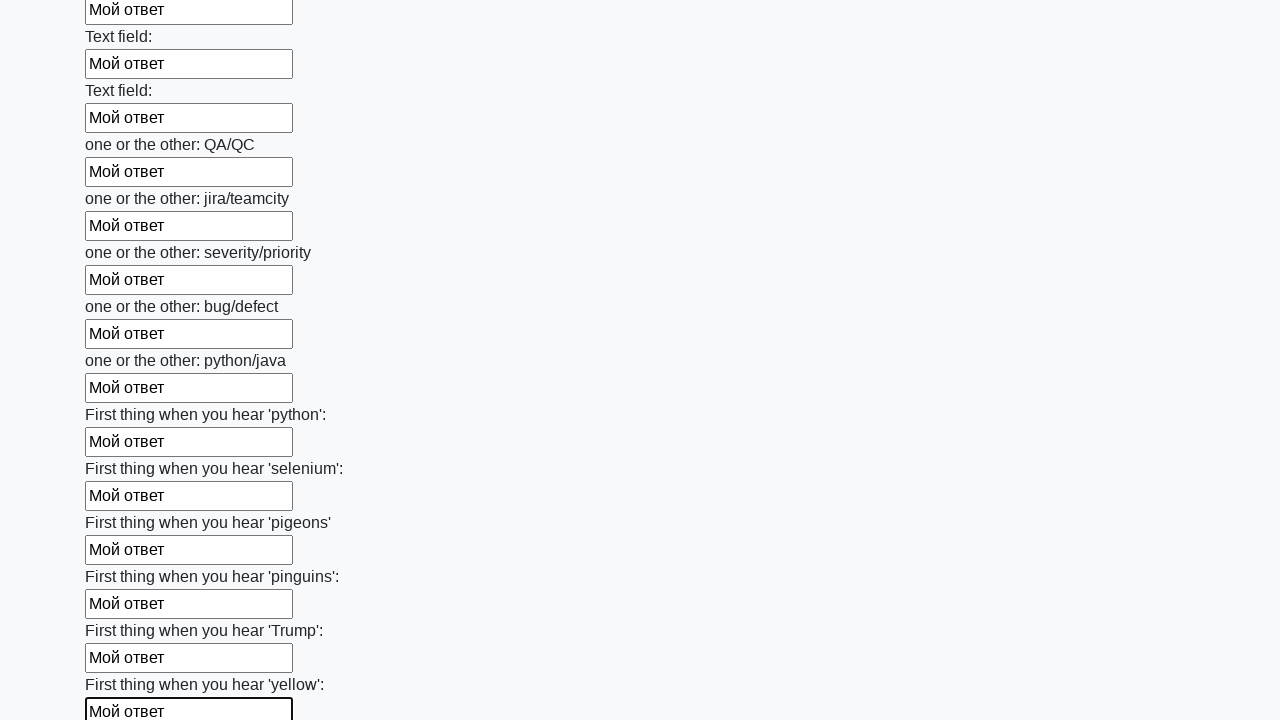

Filled an input field with 'Мой ответ' on input >> nth=98
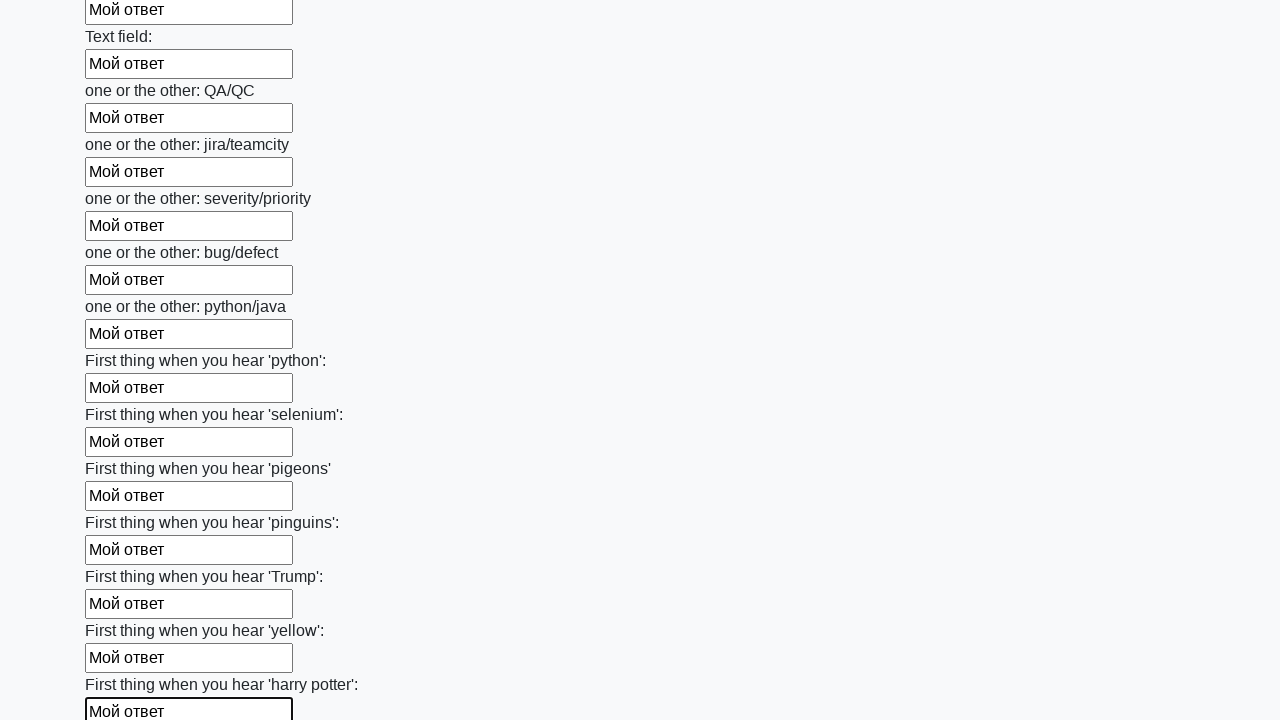

Filled an input field with 'Мой ответ' on input >> nth=99
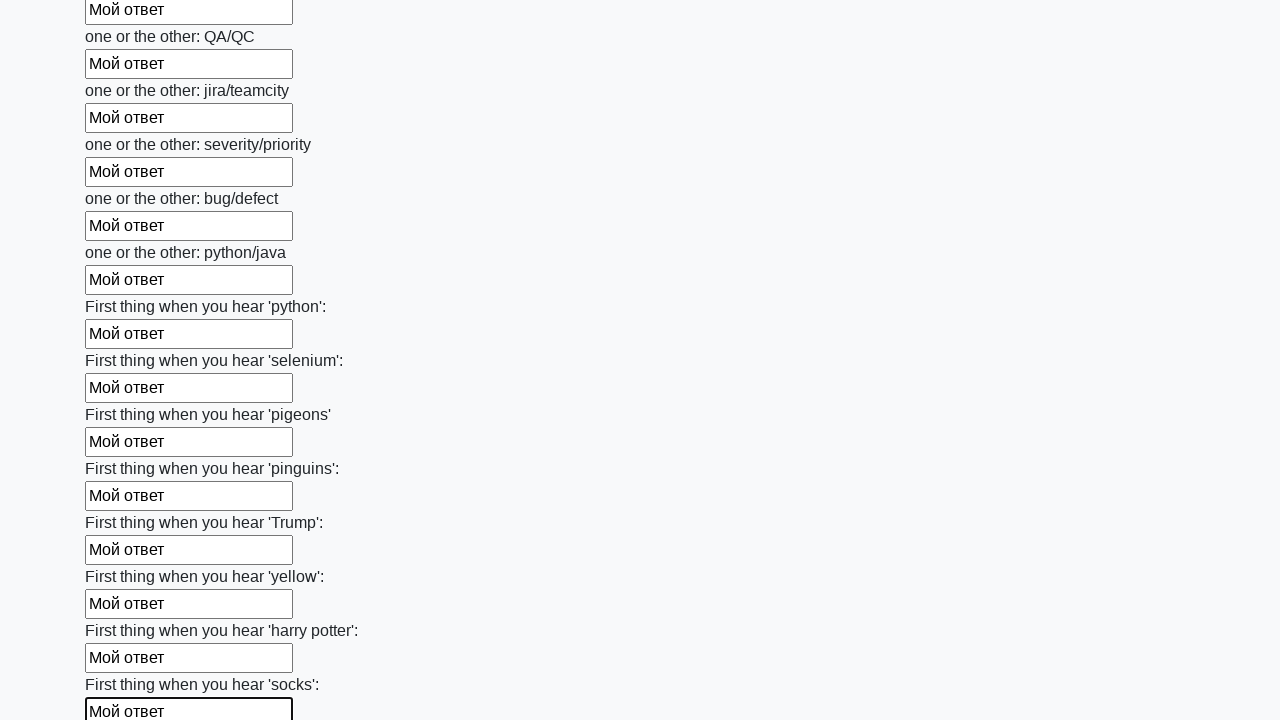

Clicked the submit button to submit the form at (123, 611) on button.btn
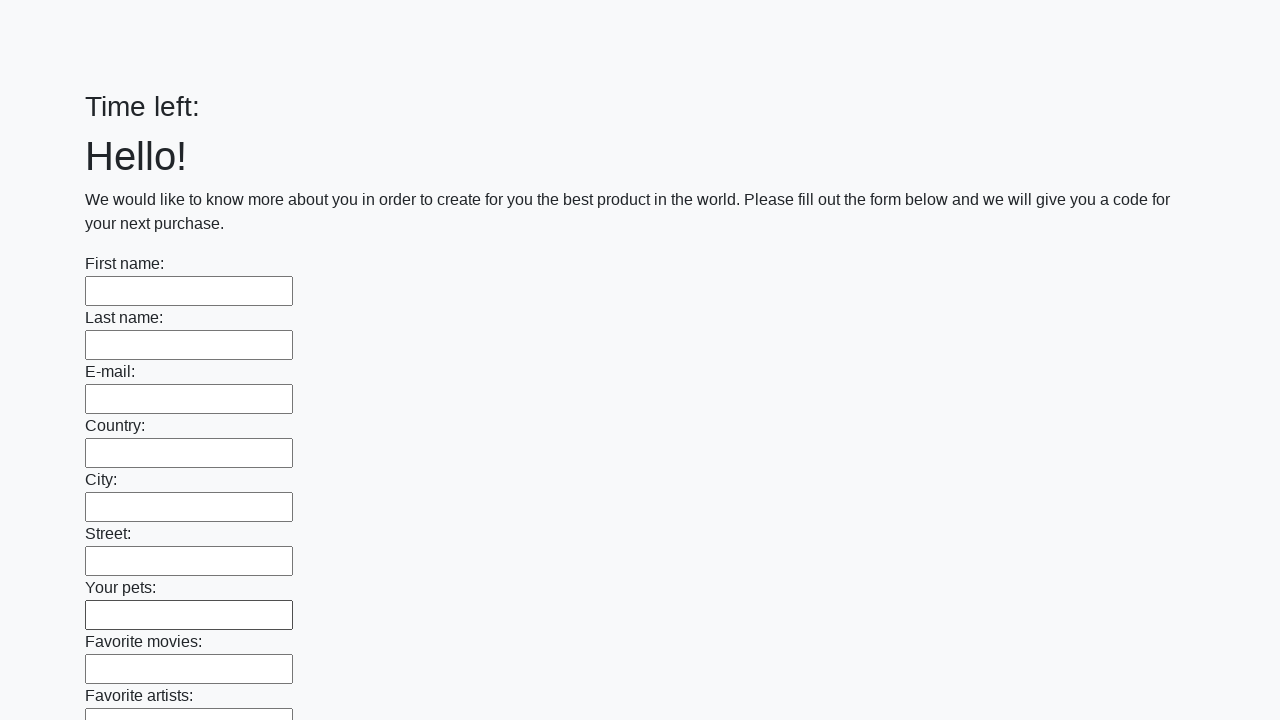

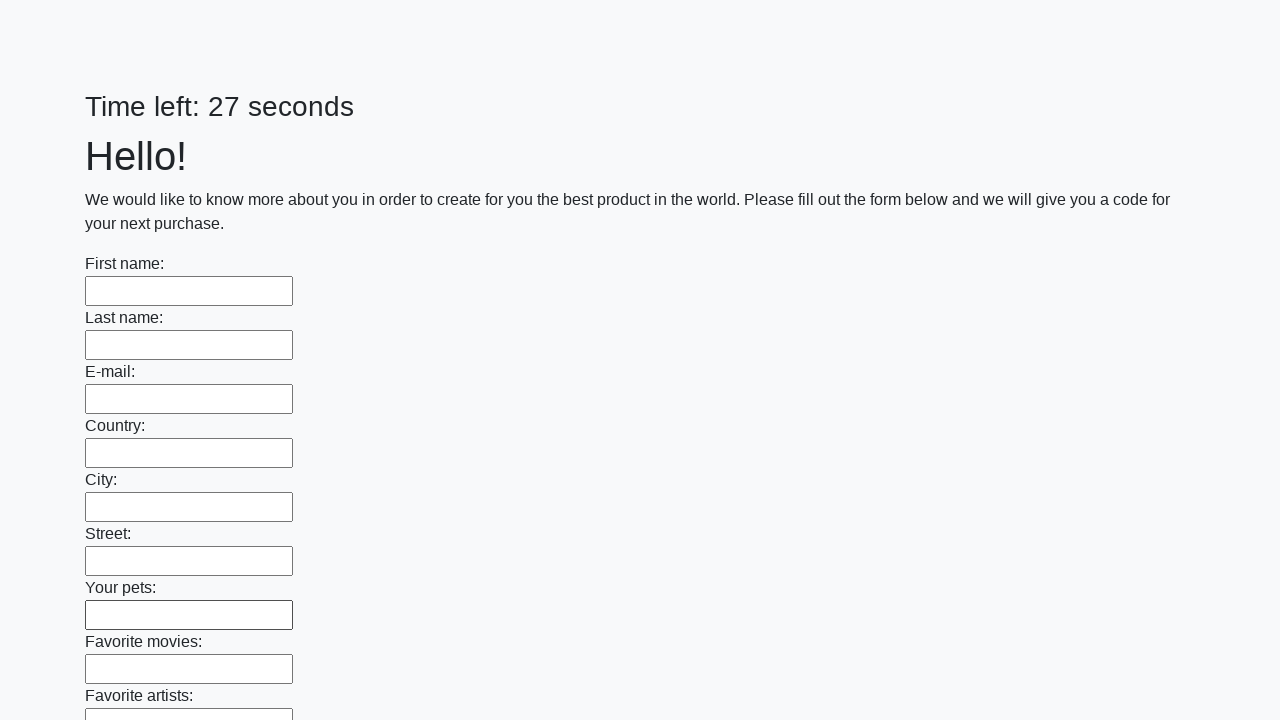